Tests jQuery UI datepicker functionality by selecting a specific date (May 12, 2022) using navigation through months and years

Starting URL: https://jqueryui.com/datepicker/

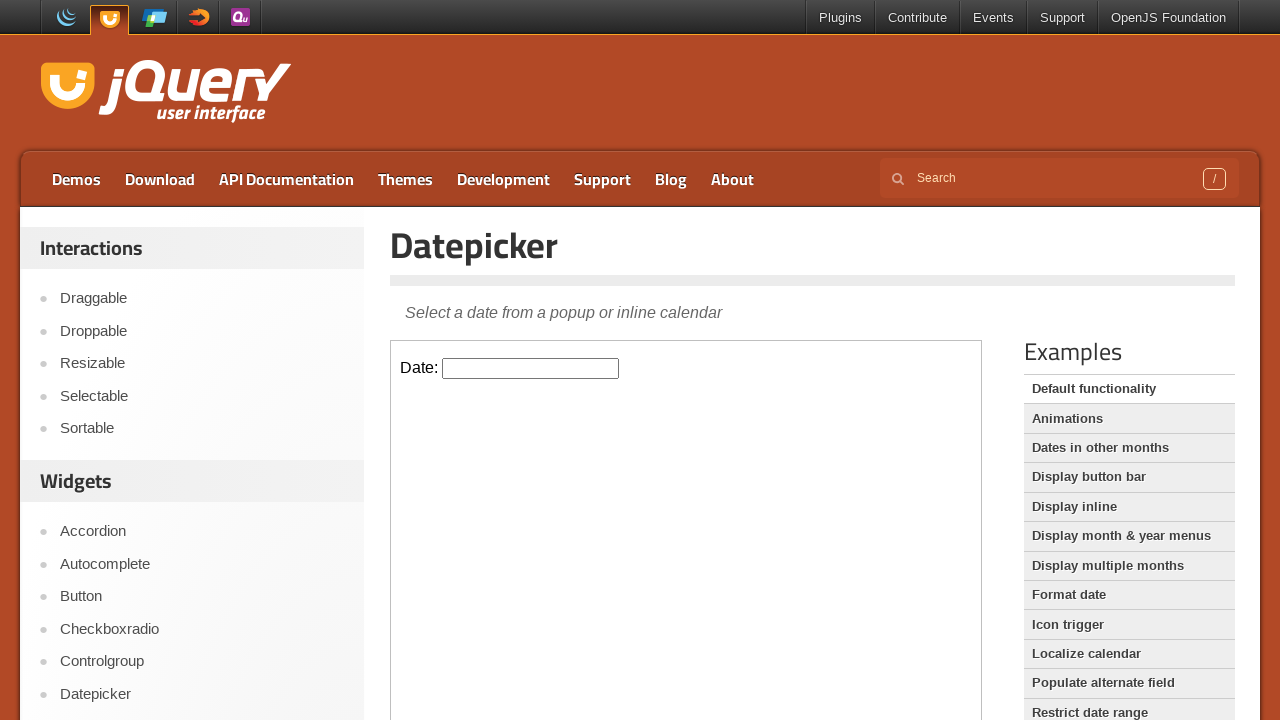

Located datepicker input element in iframe
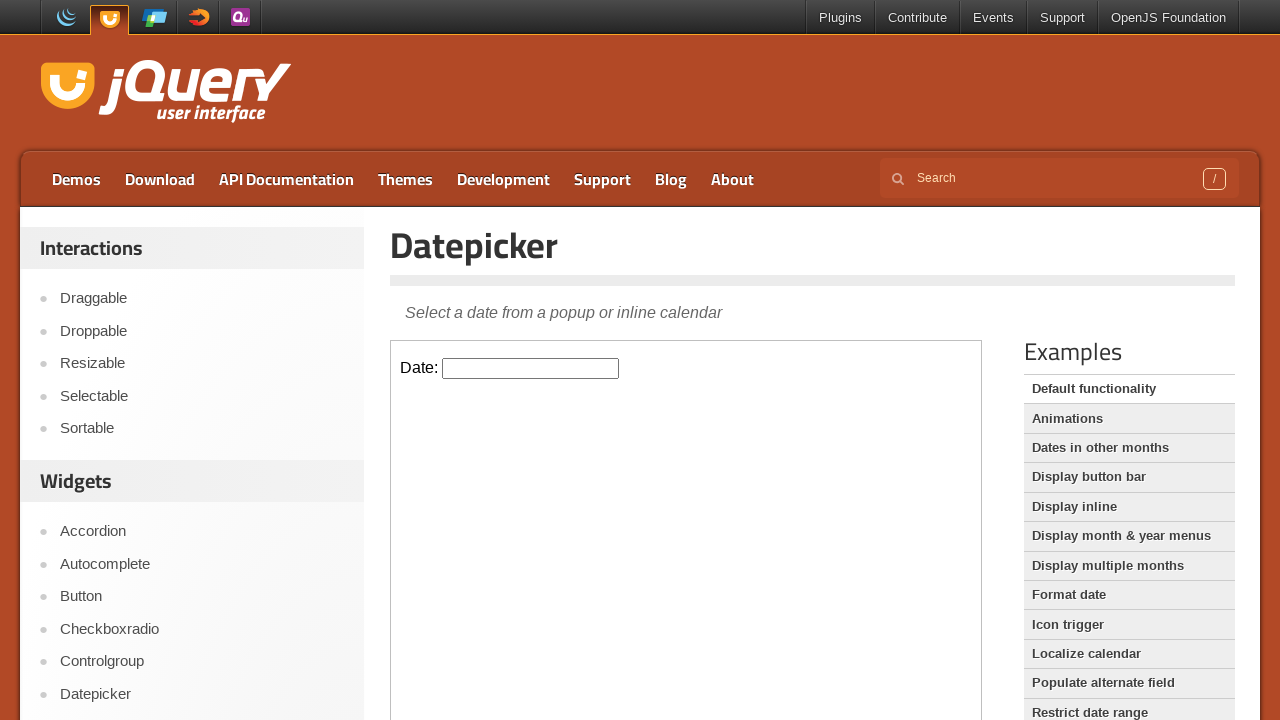

Clicked datepicker input to open calendar at (531, 368) on iframe >> nth=0 >> internal:control=enter-frame >> #datepicker
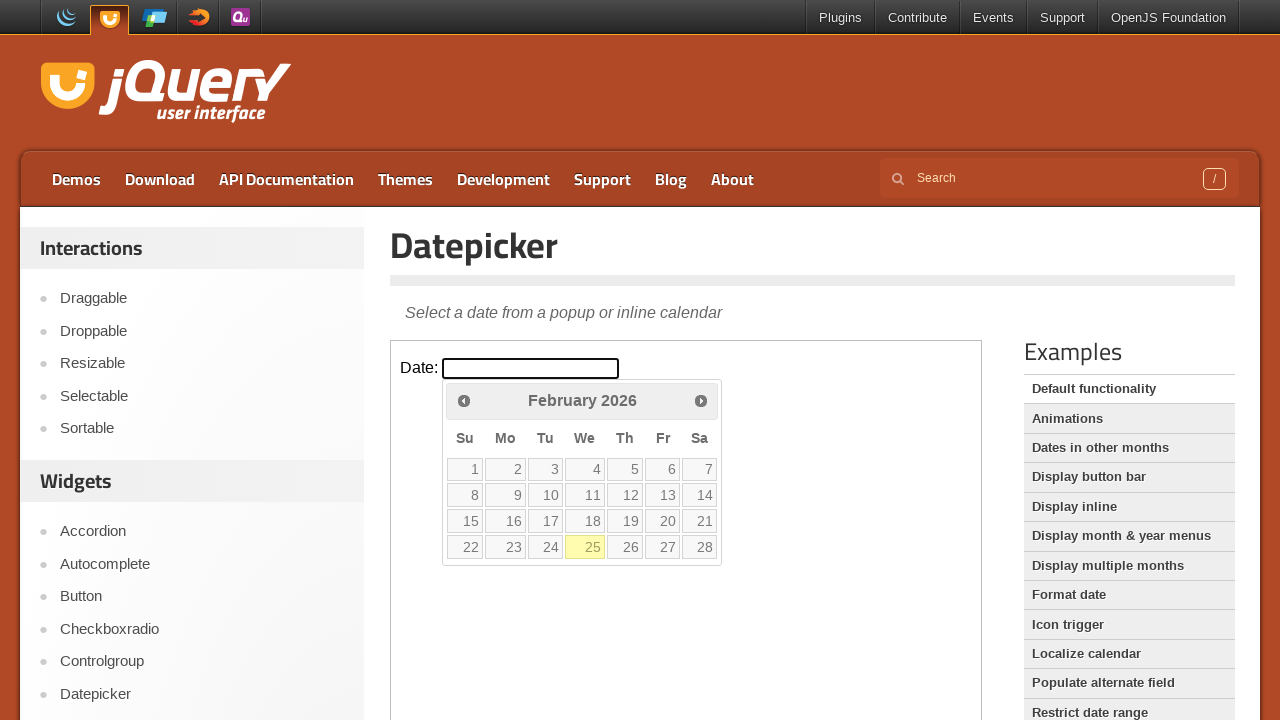

Read current datepicker month (February) and year (2026)
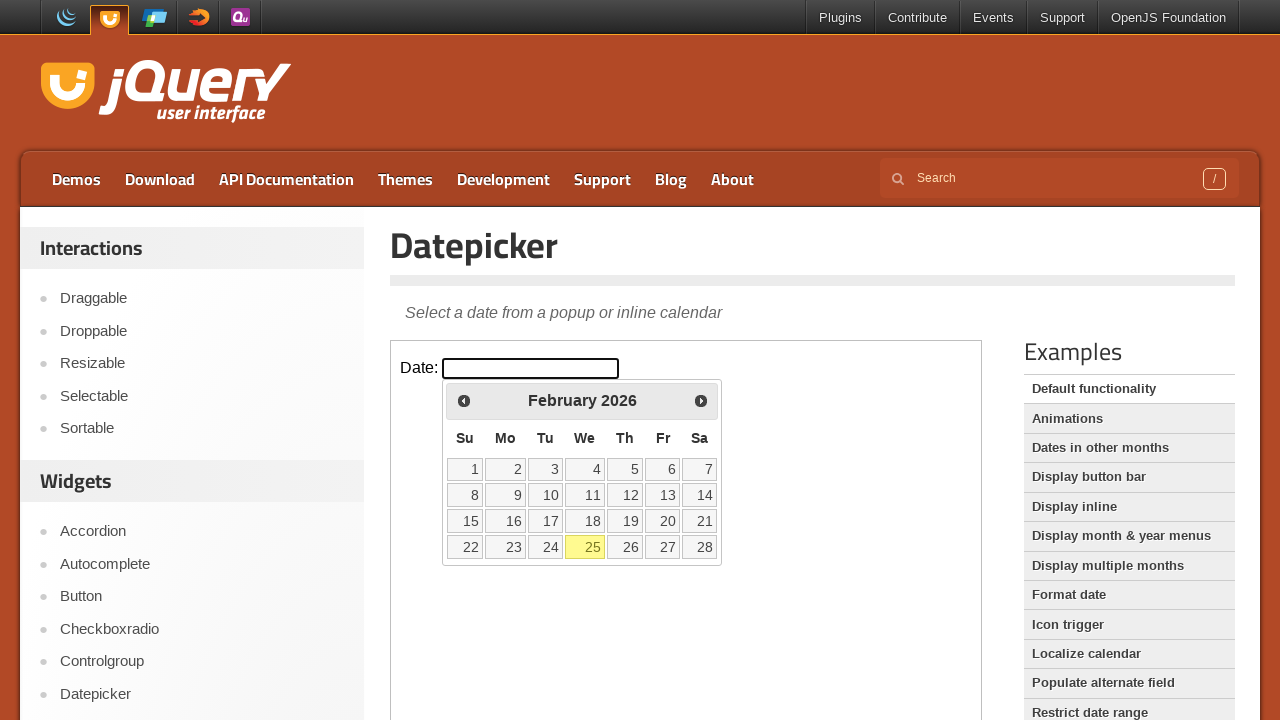

Clicked previous month arrow to navigate backwards at (464, 400) on iframe >> nth=0 >> internal:control=enter-frame >> xpath=//*[@id='ui-datepicker-
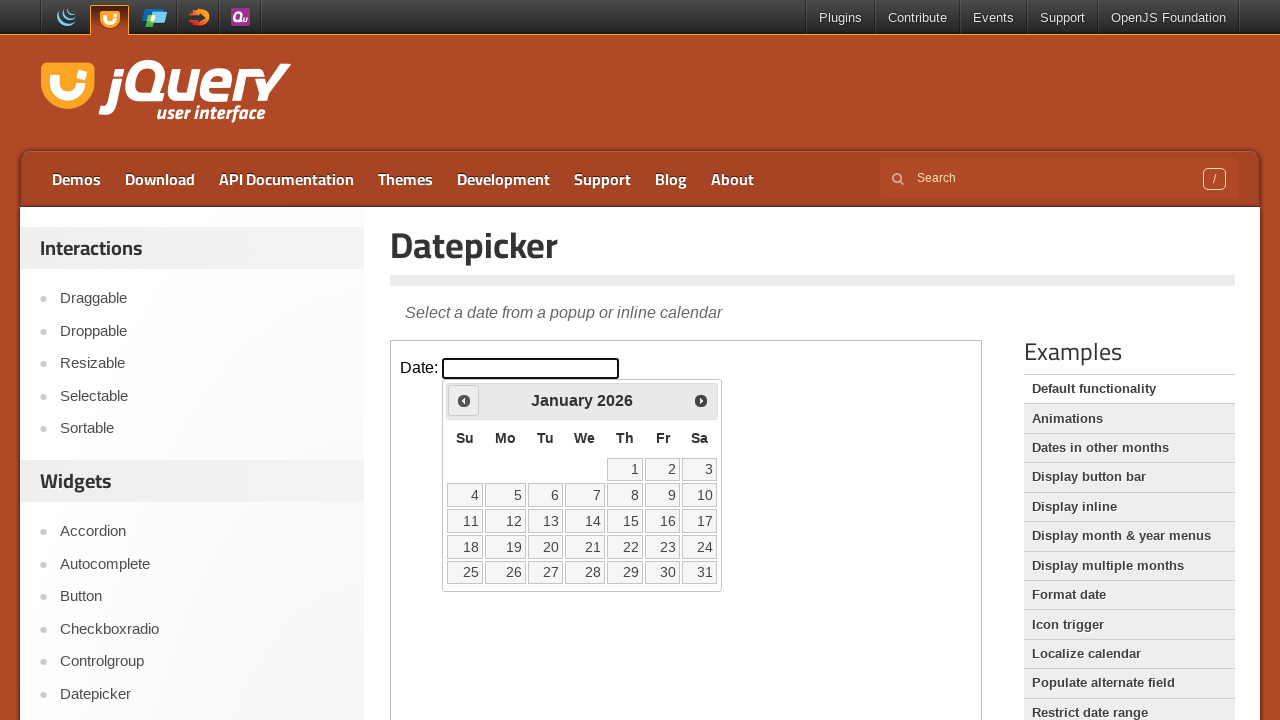

Read current datepicker month (January) and year (2026)
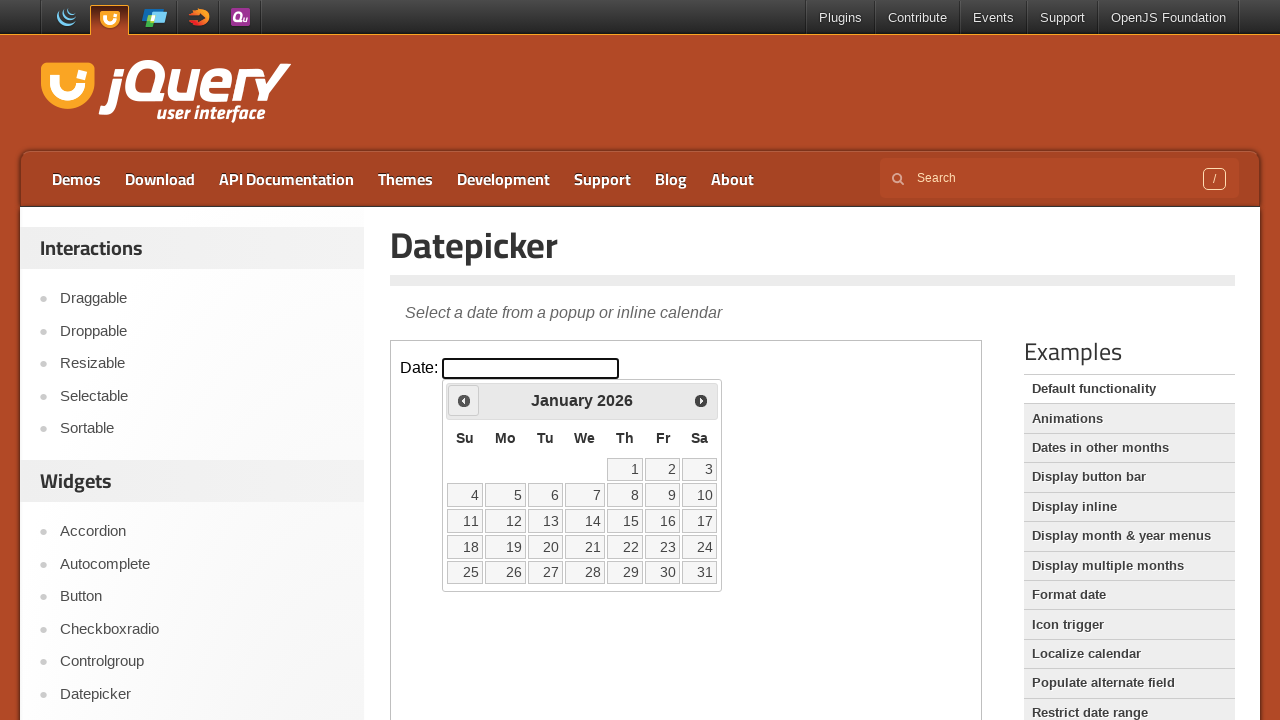

Clicked previous month arrow to navigate backwards at (464, 400) on iframe >> nth=0 >> internal:control=enter-frame >> xpath=//*[@id='ui-datepicker-
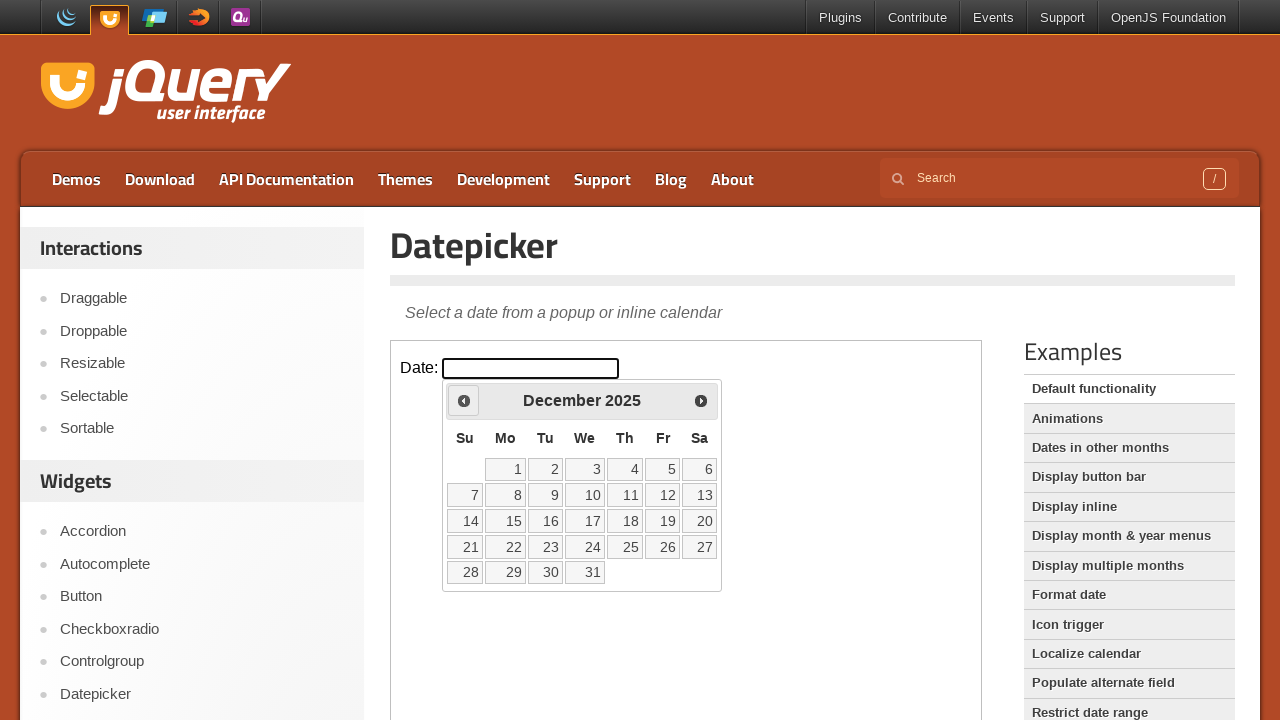

Read current datepicker month (December) and year (2025)
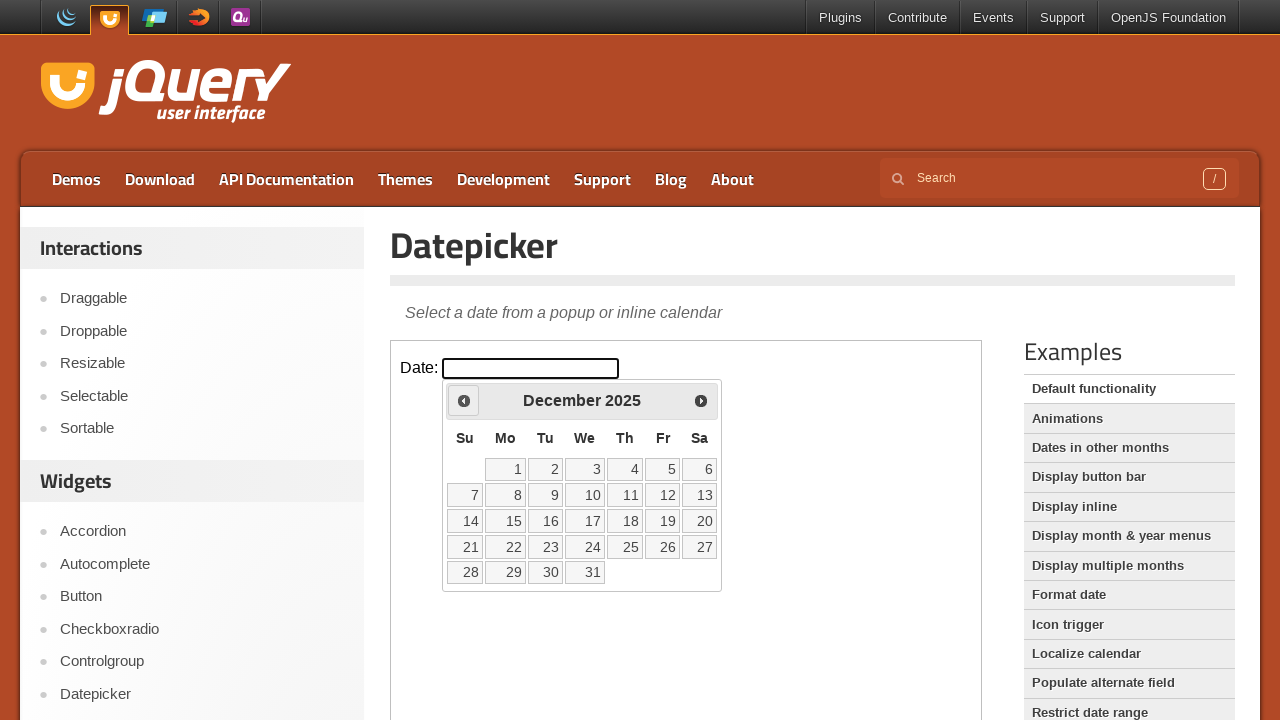

Clicked previous month arrow to navigate backwards at (464, 400) on iframe >> nth=0 >> internal:control=enter-frame >> xpath=//*[@id='ui-datepicker-
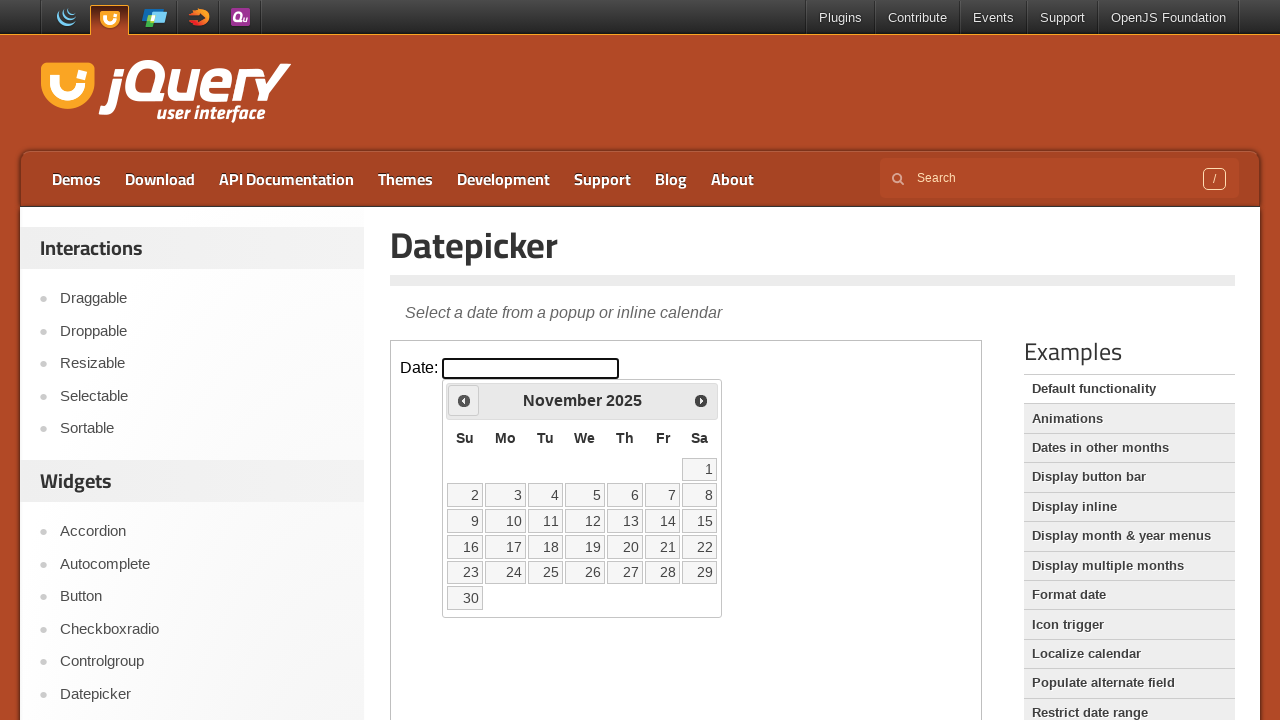

Read current datepicker month (November) and year (2025)
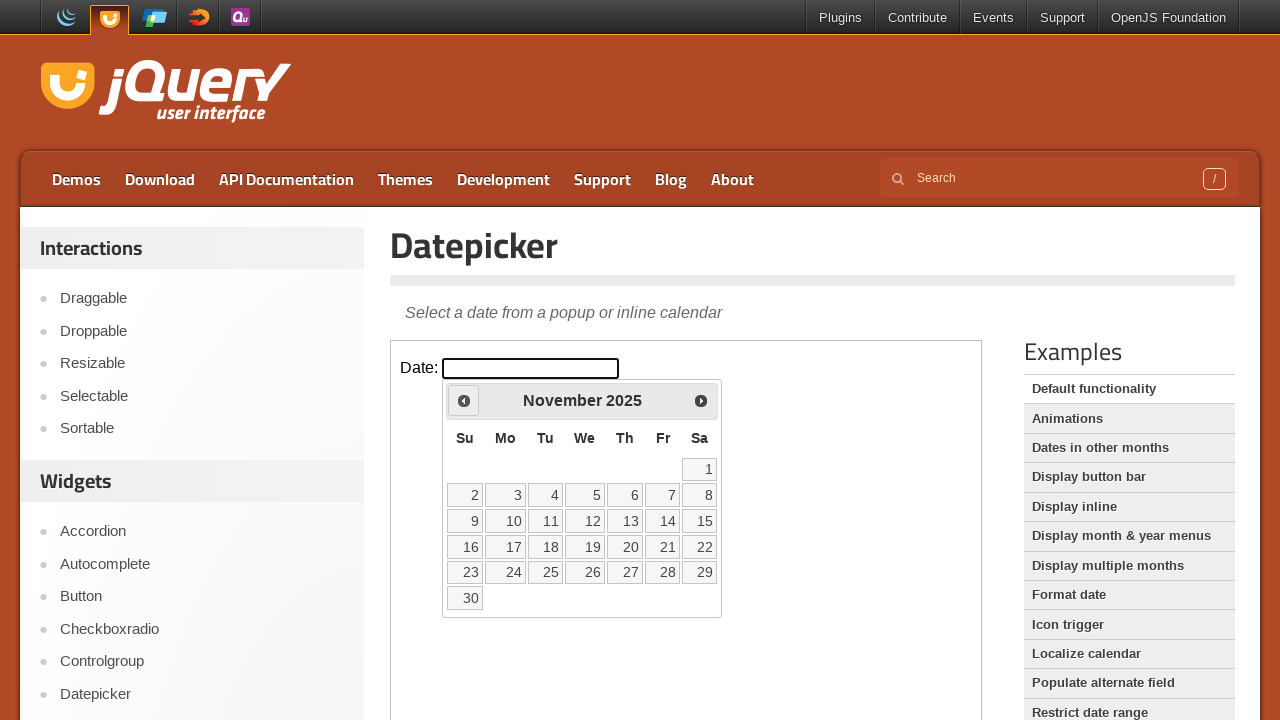

Clicked previous month arrow to navigate backwards at (464, 400) on iframe >> nth=0 >> internal:control=enter-frame >> xpath=//*[@id='ui-datepicker-
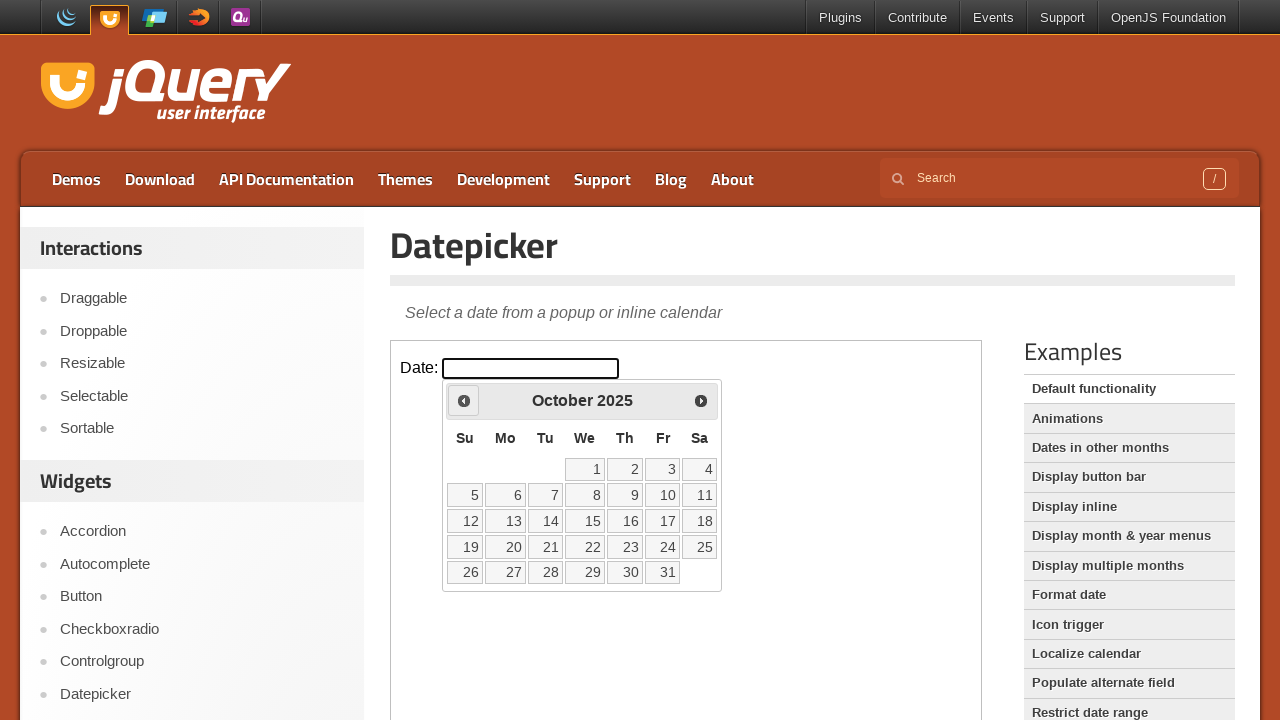

Read current datepicker month (October) and year (2025)
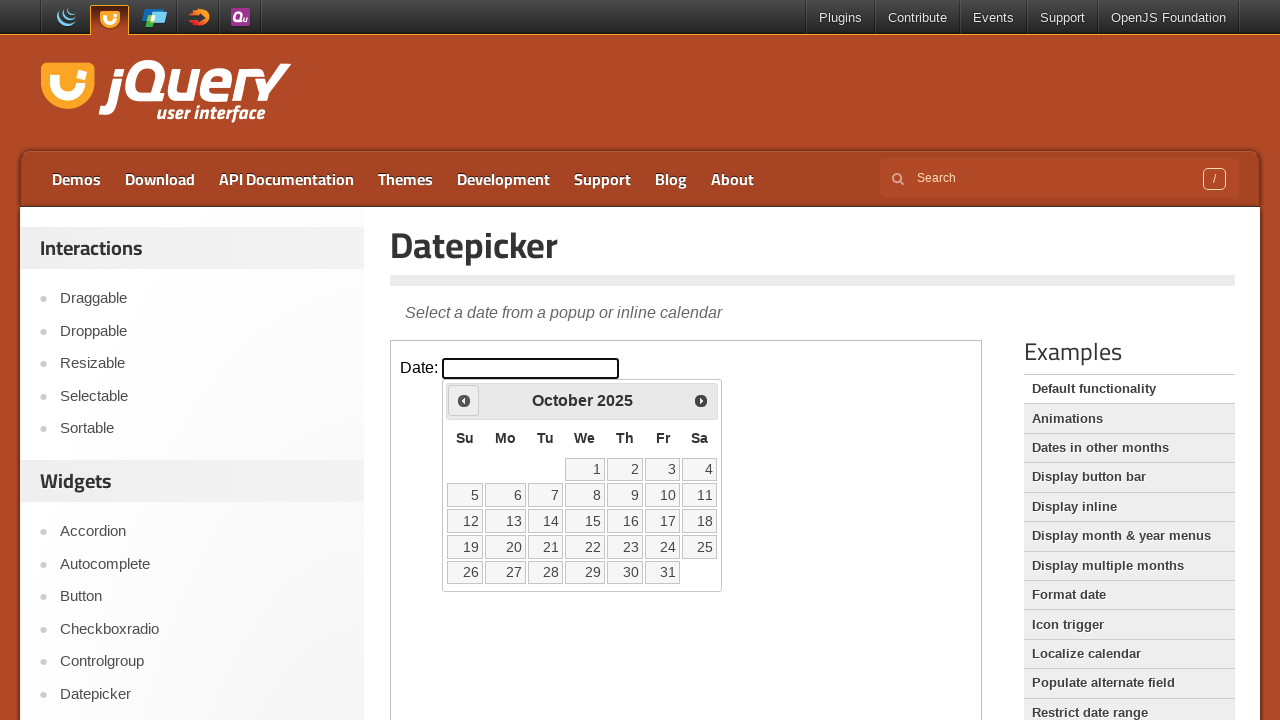

Clicked previous month arrow to navigate backwards at (464, 400) on iframe >> nth=0 >> internal:control=enter-frame >> xpath=//*[@id='ui-datepicker-
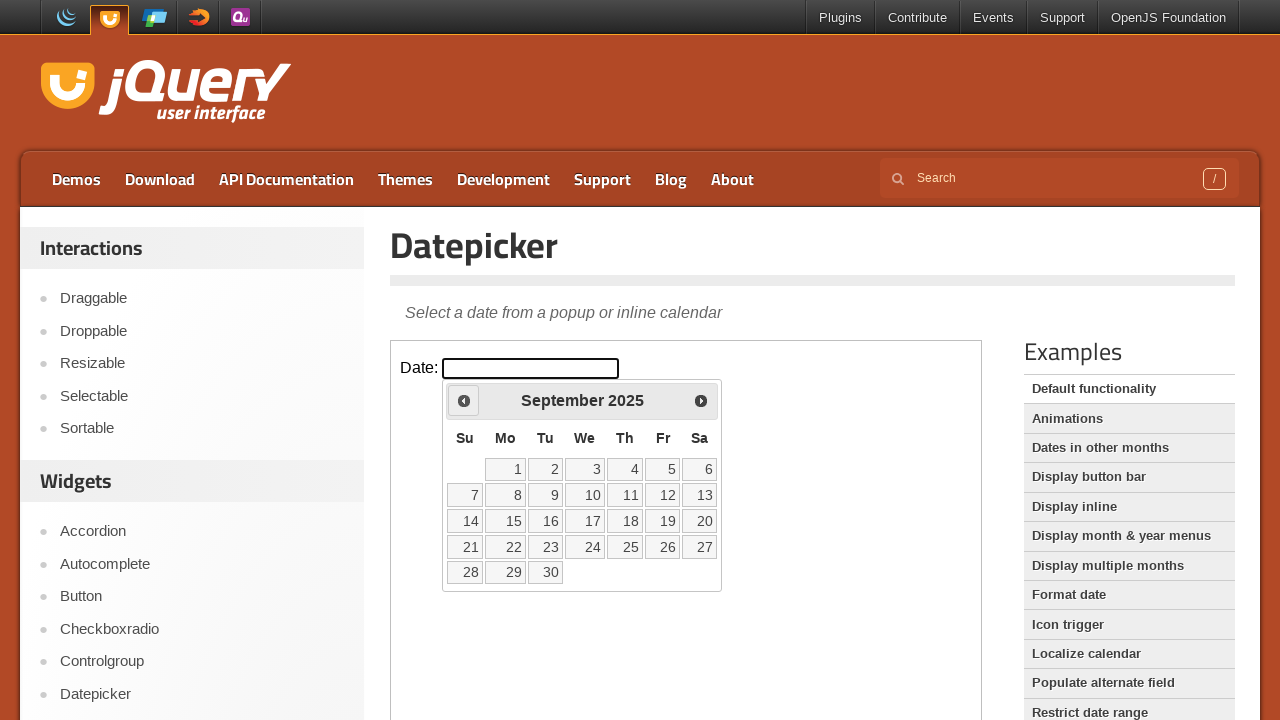

Read current datepicker month (September) and year (2025)
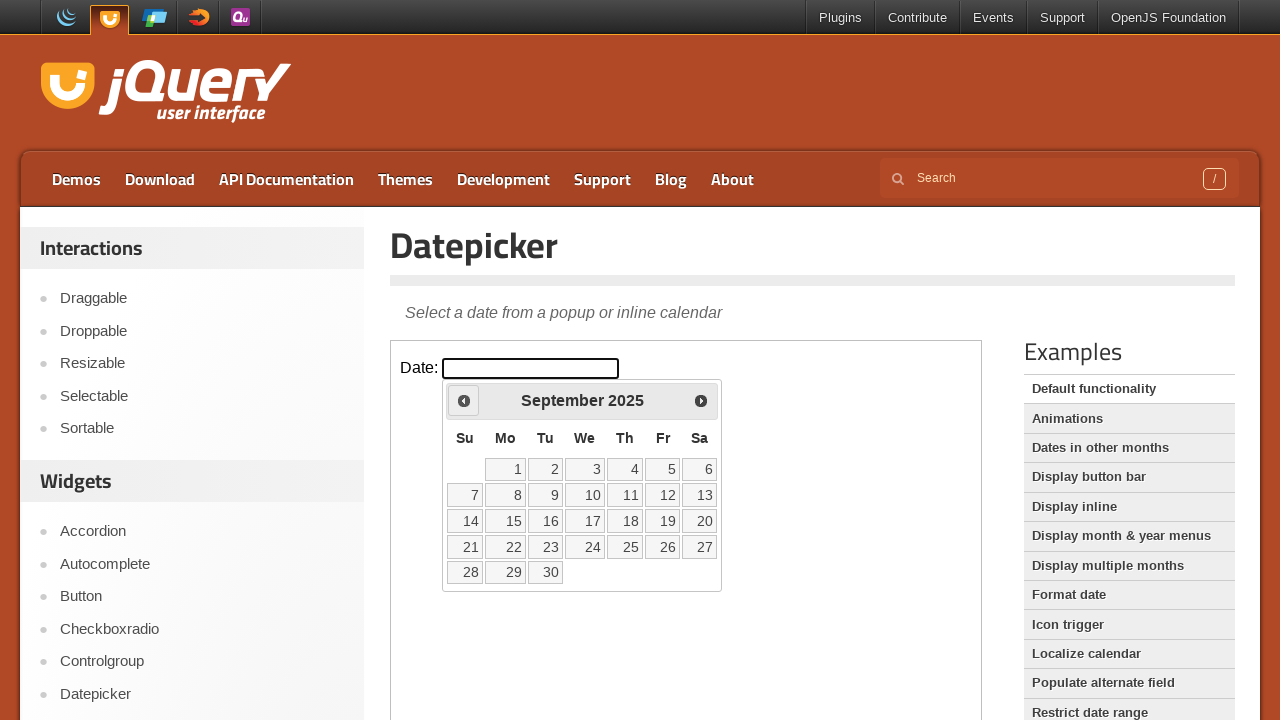

Clicked previous month arrow to navigate backwards at (464, 400) on iframe >> nth=0 >> internal:control=enter-frame >> xpath=//*[@id='ui-datepicker-
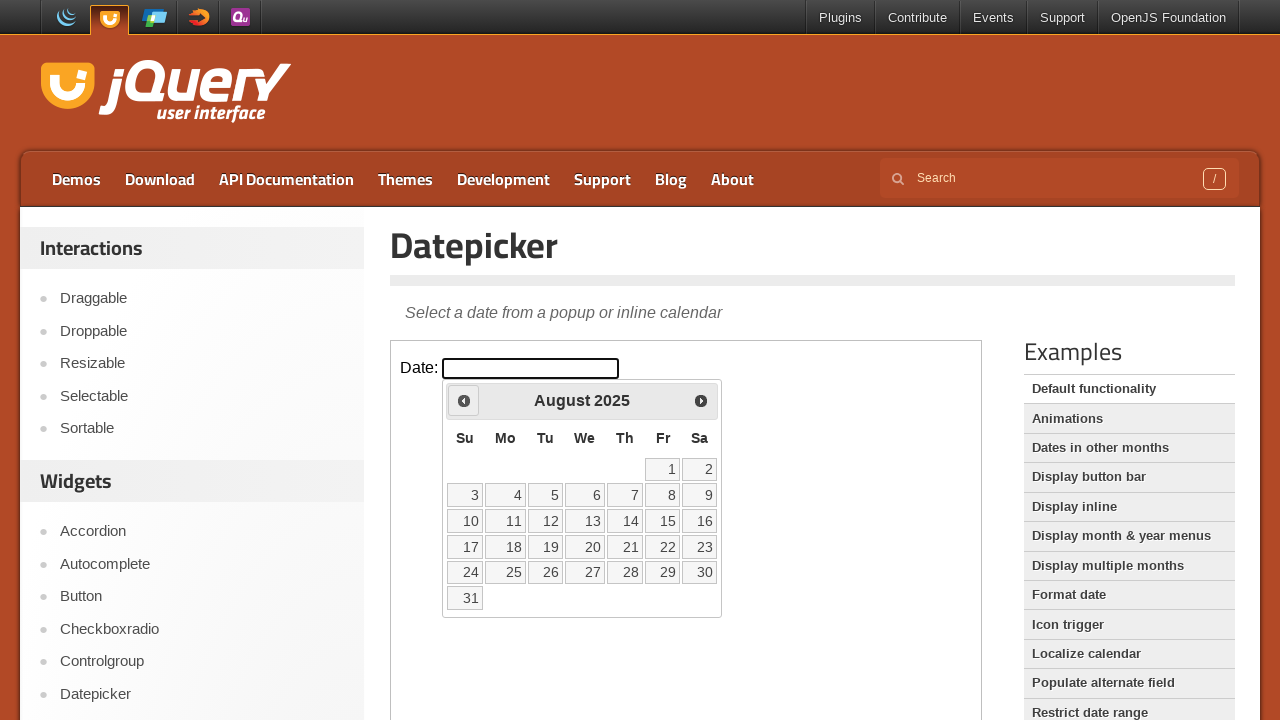

Read current datepicker month (August) and year (2025)
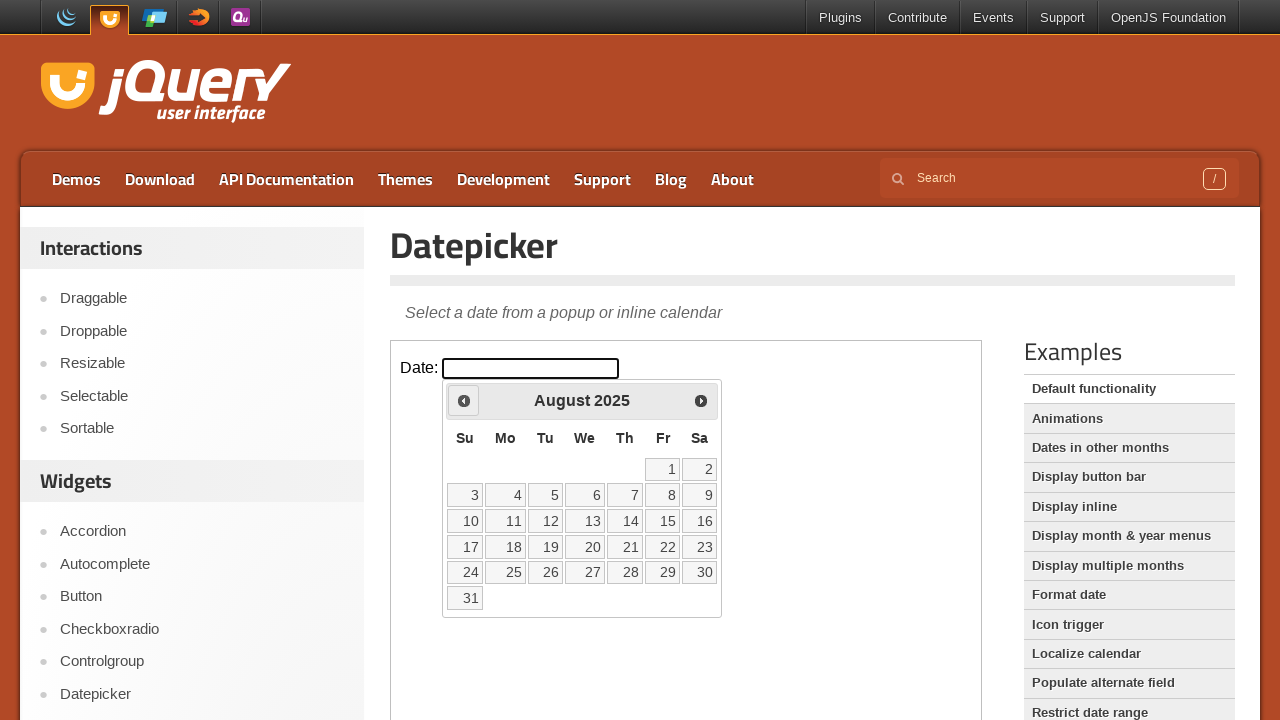

Clicked previous month arrow to navigate backwards at (464, 400) on iframe >> nth=0 >> internal:control=enter-frame >> xpath=//*[@id='ui-datepicker-
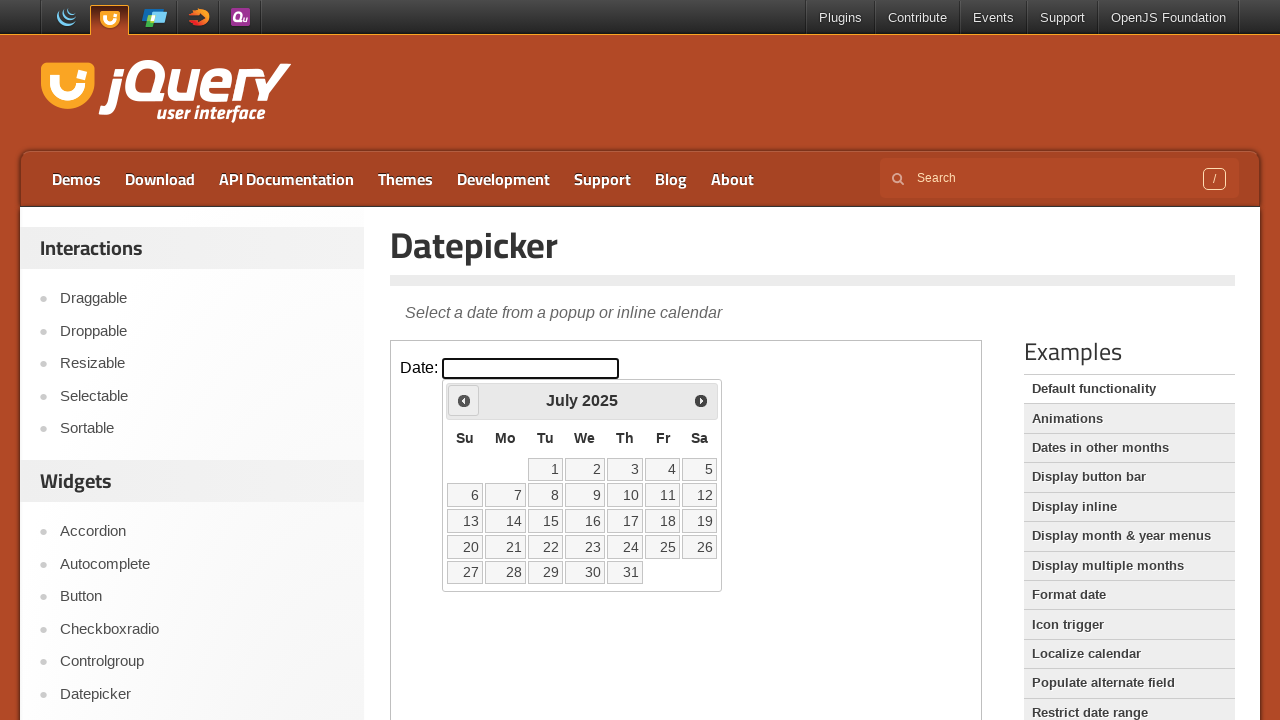

Read current datepicker month (July) and year (2025)
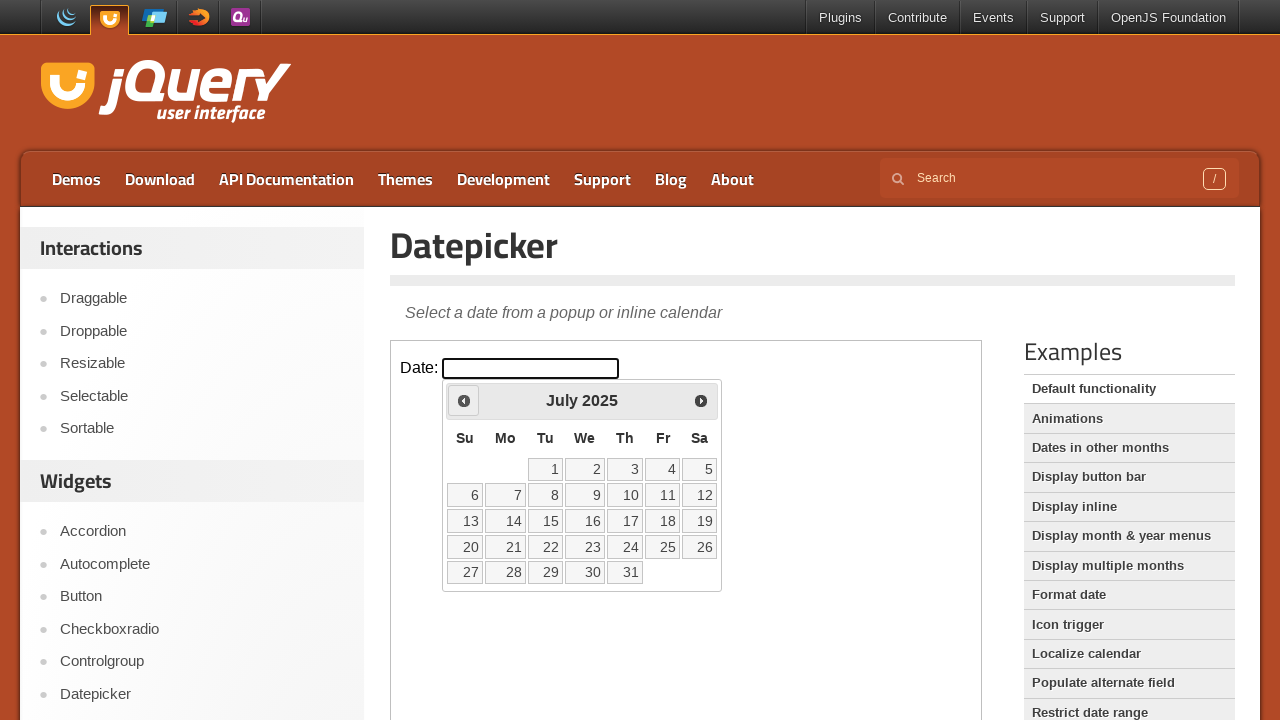

Clicked previous month arrow to navigate backwards at (464, 400) on iframe >> nth=0 >> internal:control=enter-frame >> xpath=//*[@id='ui-datepicker-
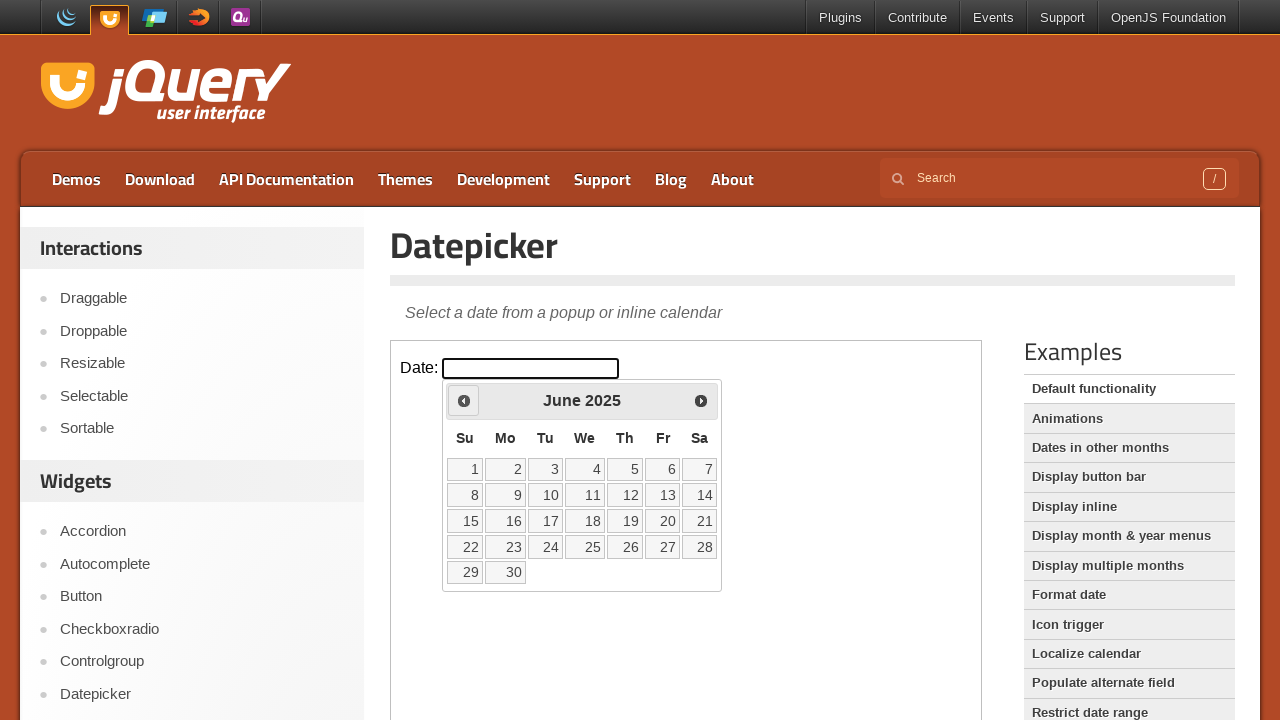

Read current datepicker month (June) and year (2025)
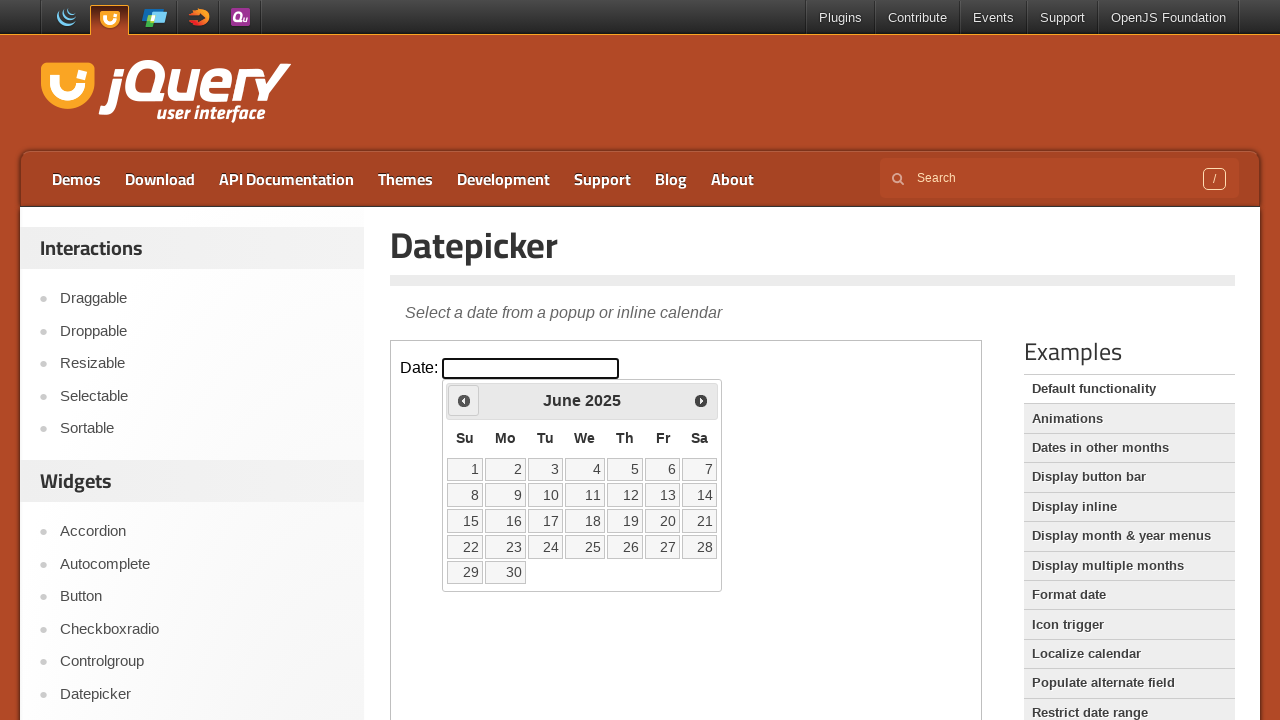

Clicked previous month arrow to navigate backwards at (464, 400) on iframe >> nth=0 >> internal:control=enter-frame >> xpath=//*[@id='ui-datepicker-
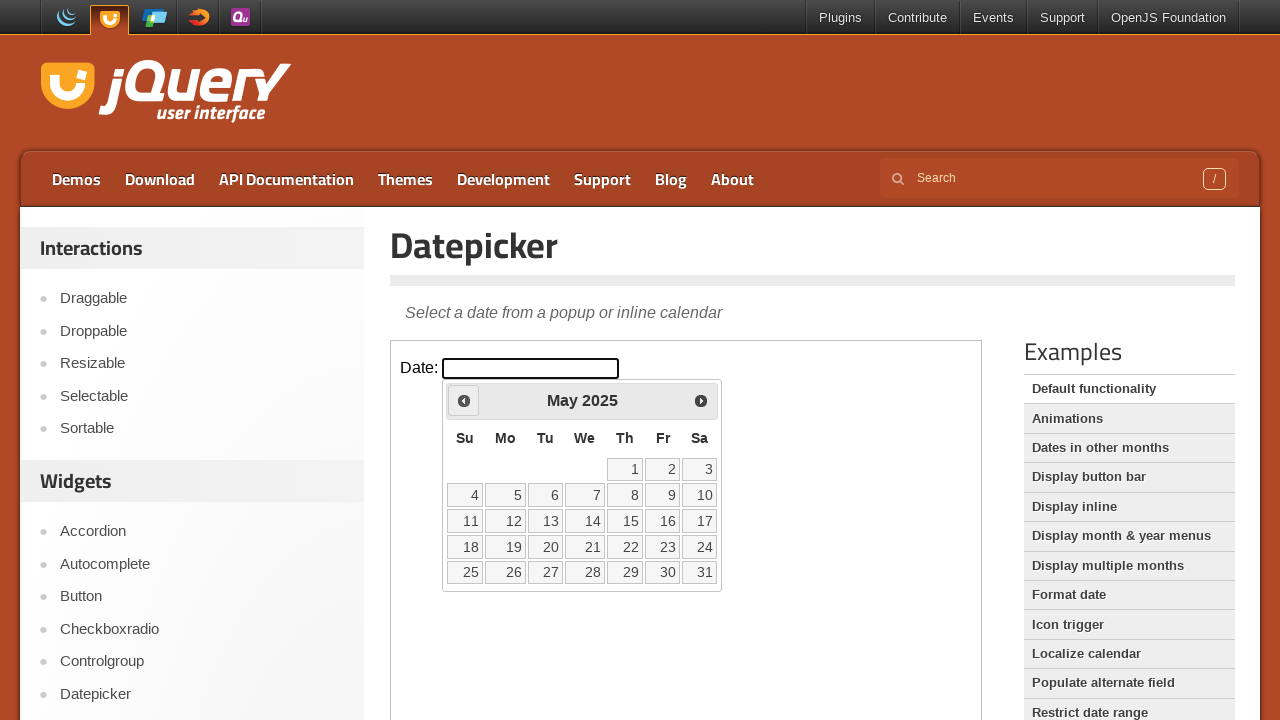

Read current datepicker month (May) and year (2025)
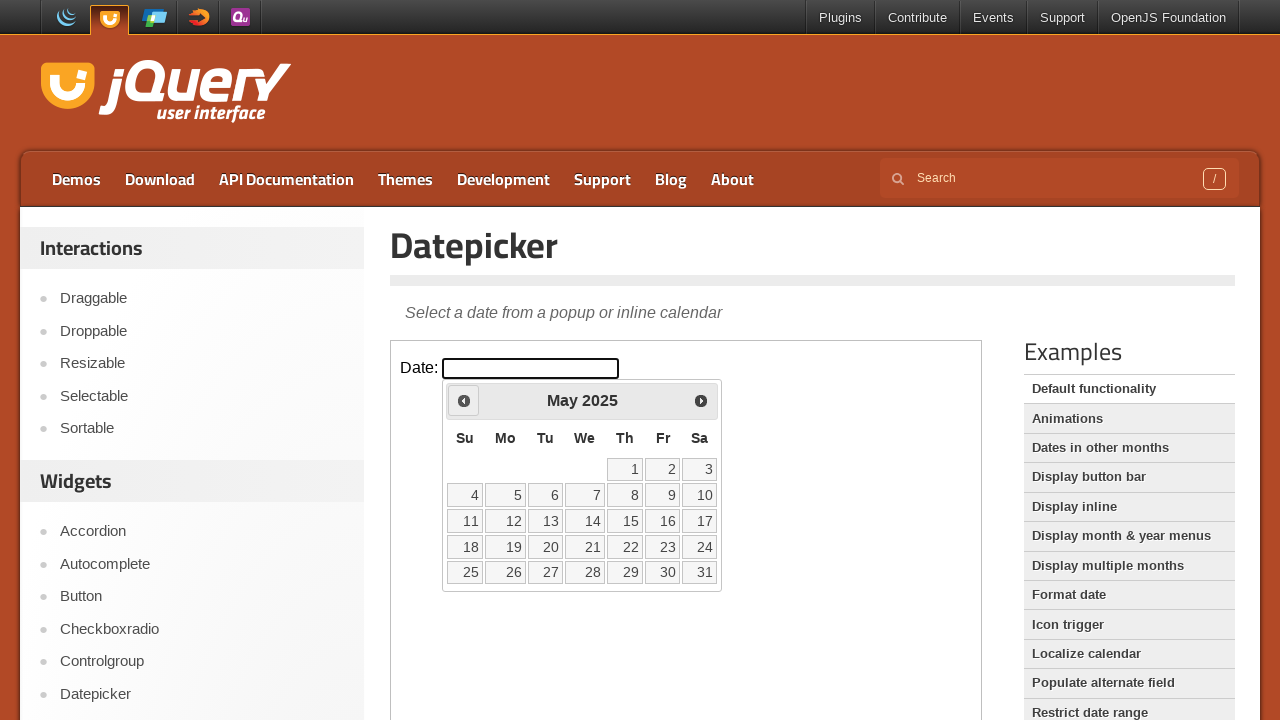

Clicked previous month arrow to navigate backwards at (464, 400) on iframe >> nth=0 >> internal:control=enter-frame >> xpath=//*[@id='ui-datepicker-
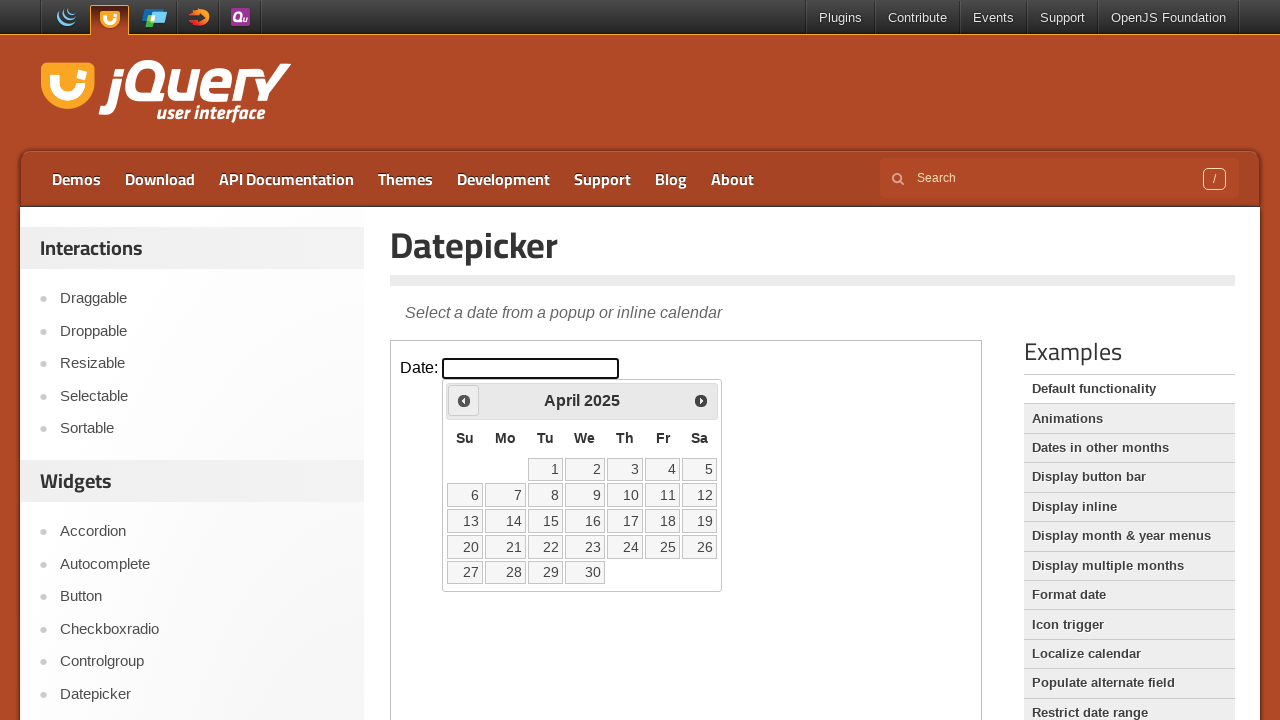

Read current datepicker month (April) and year (2025)
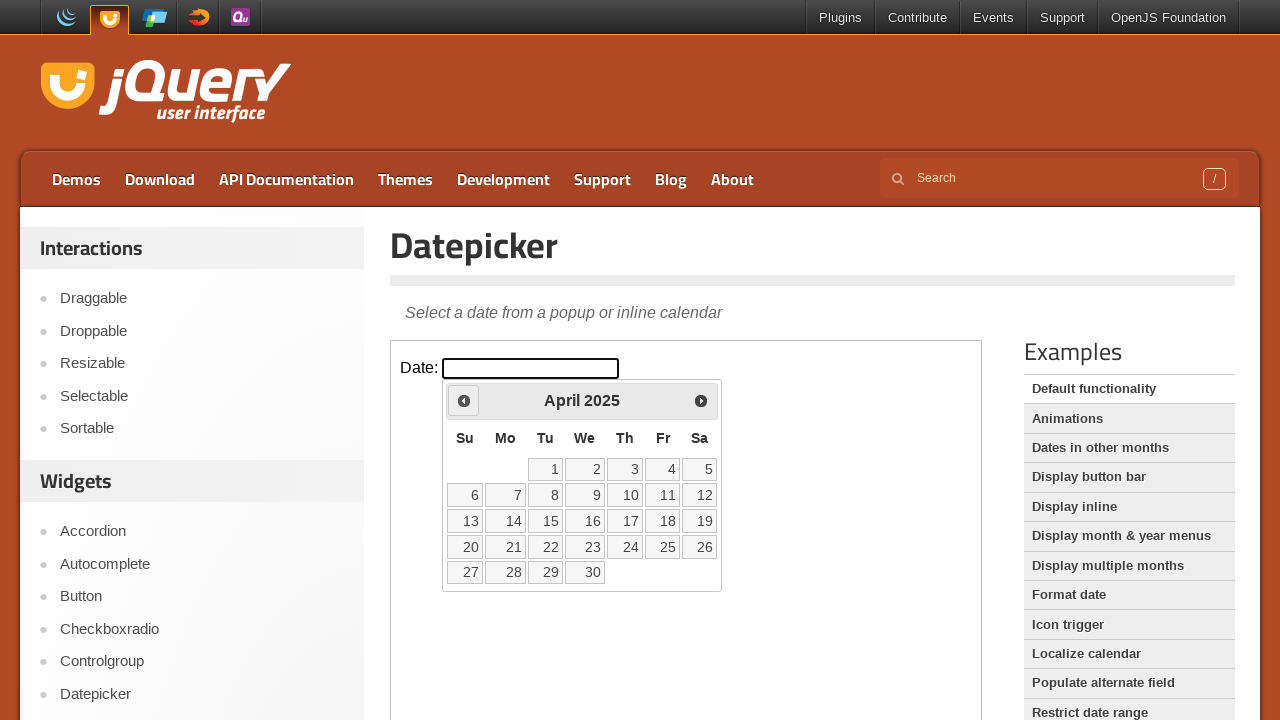

Clicked previous month arrow to navigate backwards at (464, 400) on iframe >> nth=0 >> internal:control=enter-frame >> xpath=//*[@id='ui-datepicker-
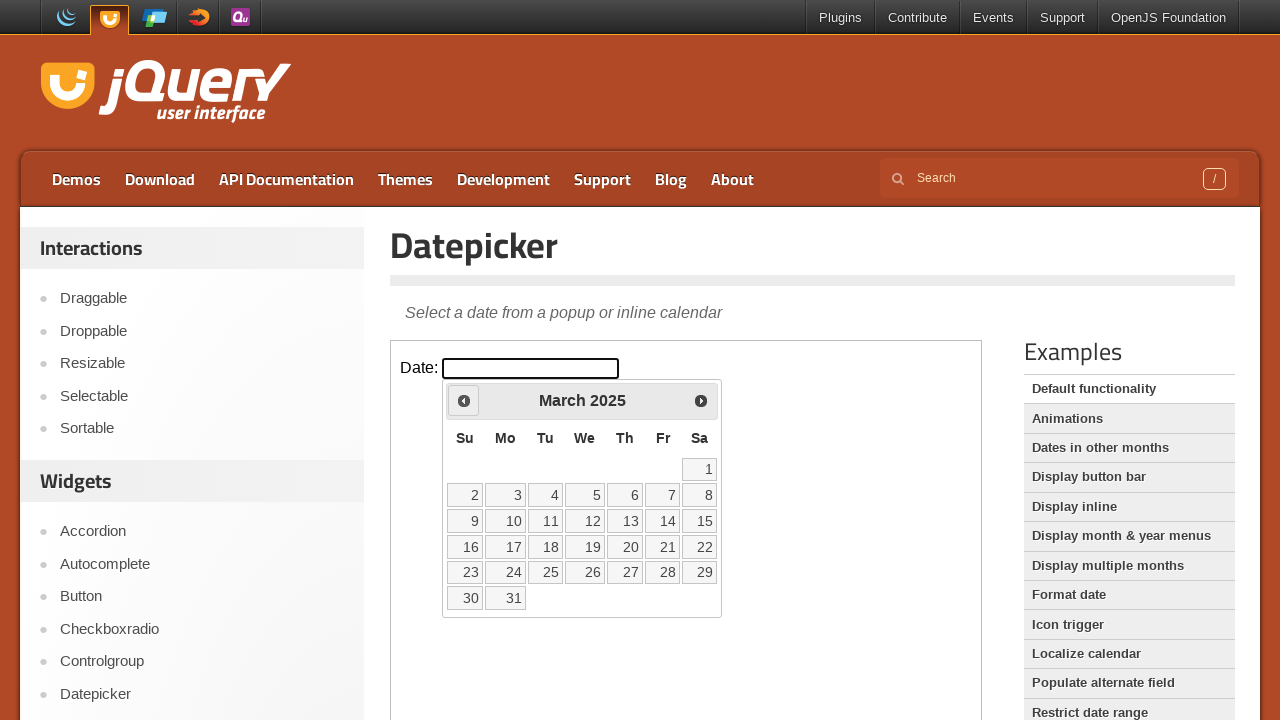

Read current datepicker month (March) and year (2025)
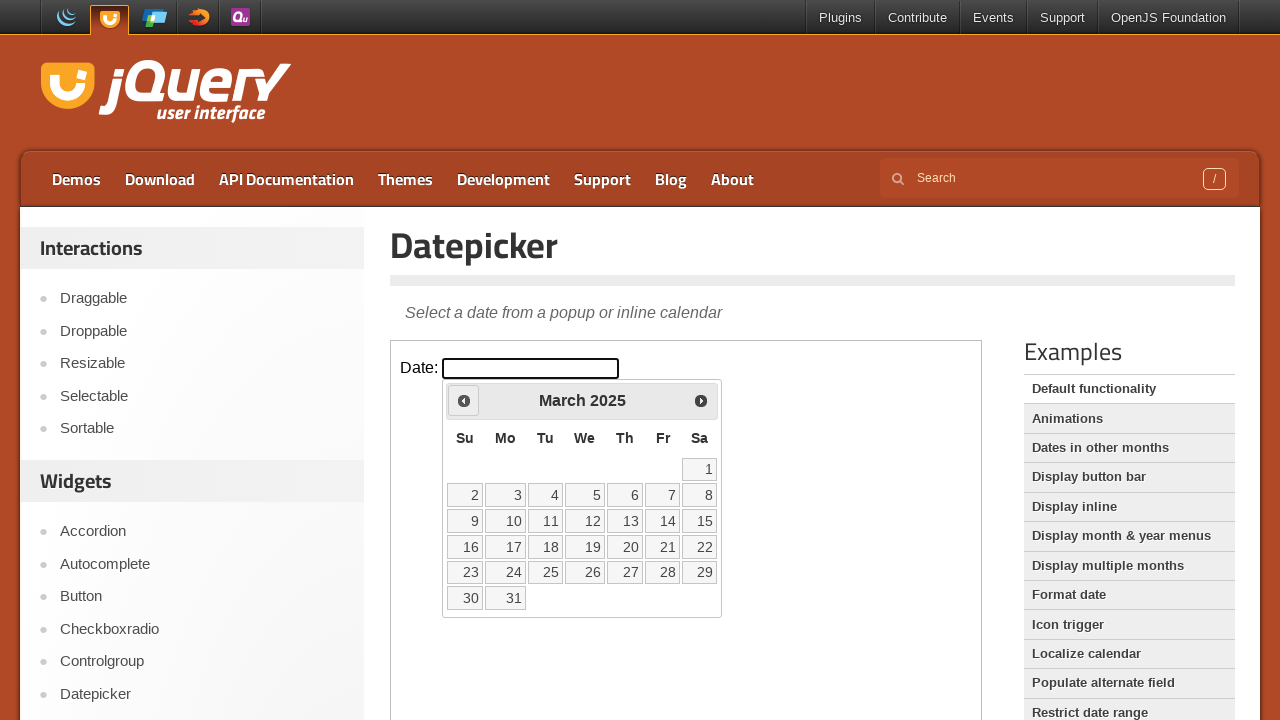

Clicked previous month arrow to navigate backwards at (464, 400) on iframe >> nth=0 >> internal:control=enter-frame >> xpath=//*[@id='ui-datepicker-
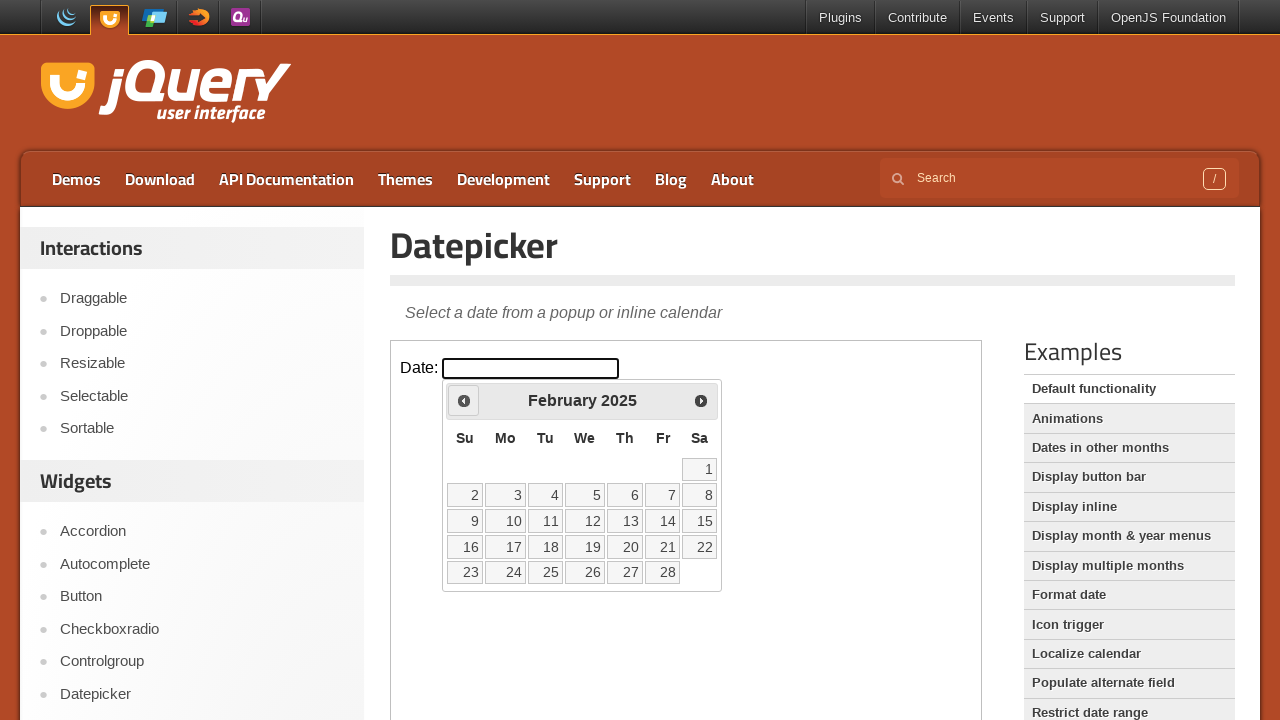

Read current datepicker month (February) and year (2025)
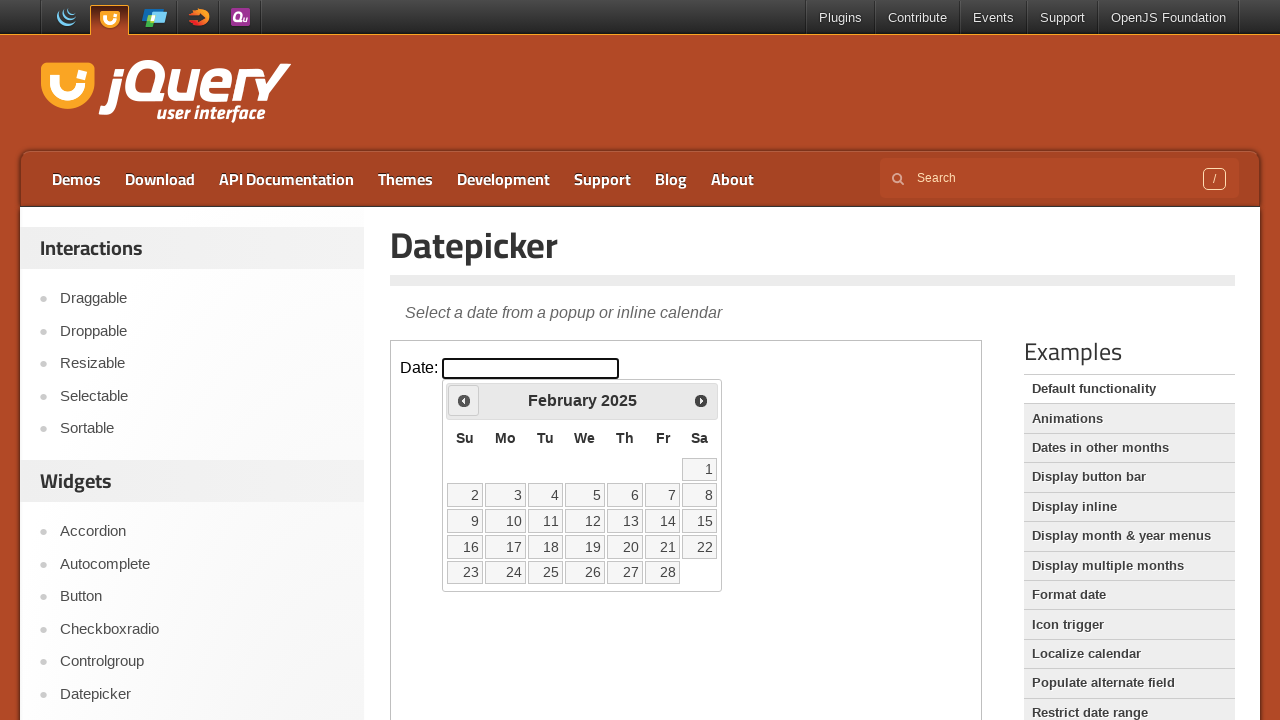

Clicked previous month arrow to navigate backwards at (464, 400) on iframe >> nth=0 >> internal:control=enter-frame >> xpath=//*[@id='ui-datepicker-
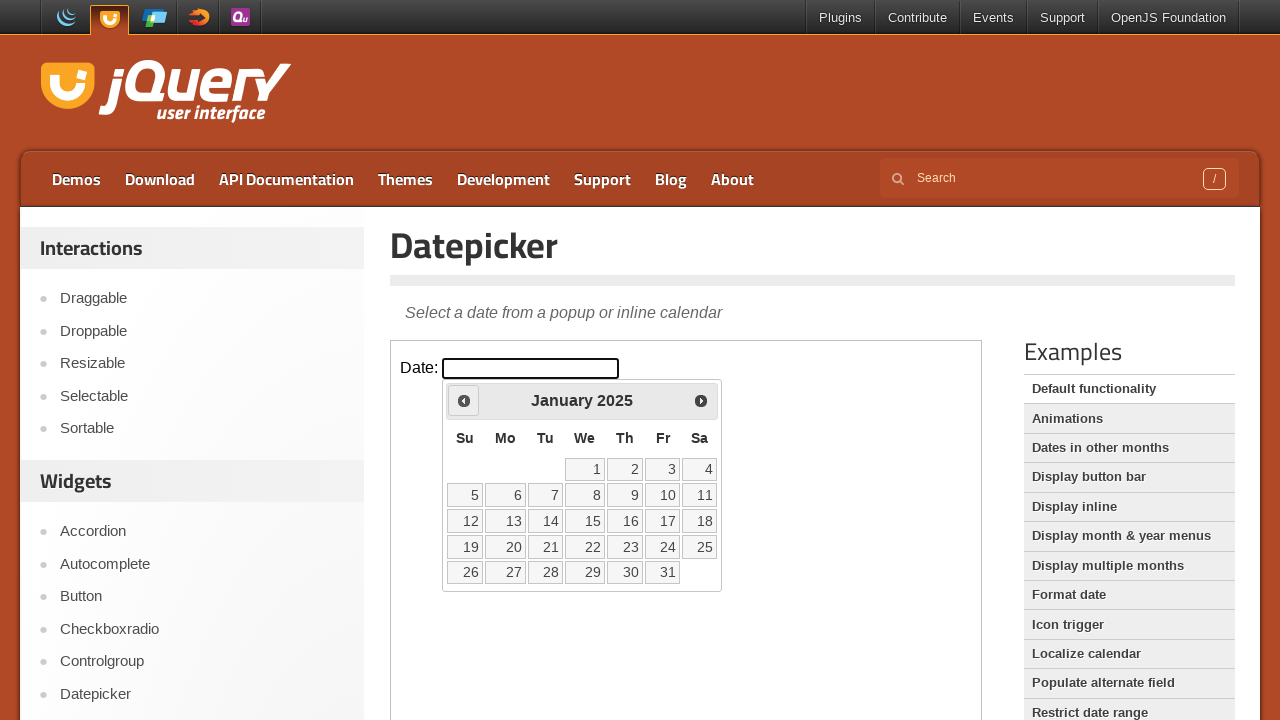

Read current datepicker month (January) and year (2025)
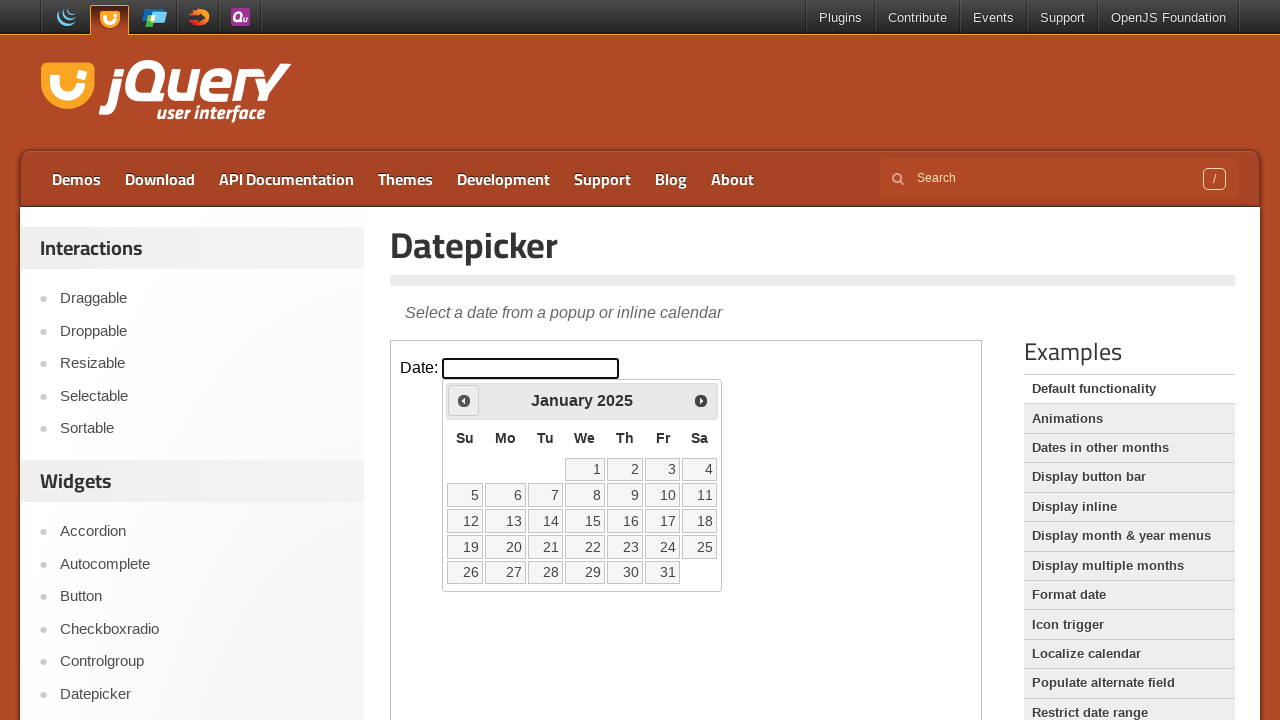

Clicked previous month arrow to navigate backwards at (464, 400) on iframe >> nth=0 >> internal:control=enter-frame >> xpath=//*[@id='ui-datepicker-
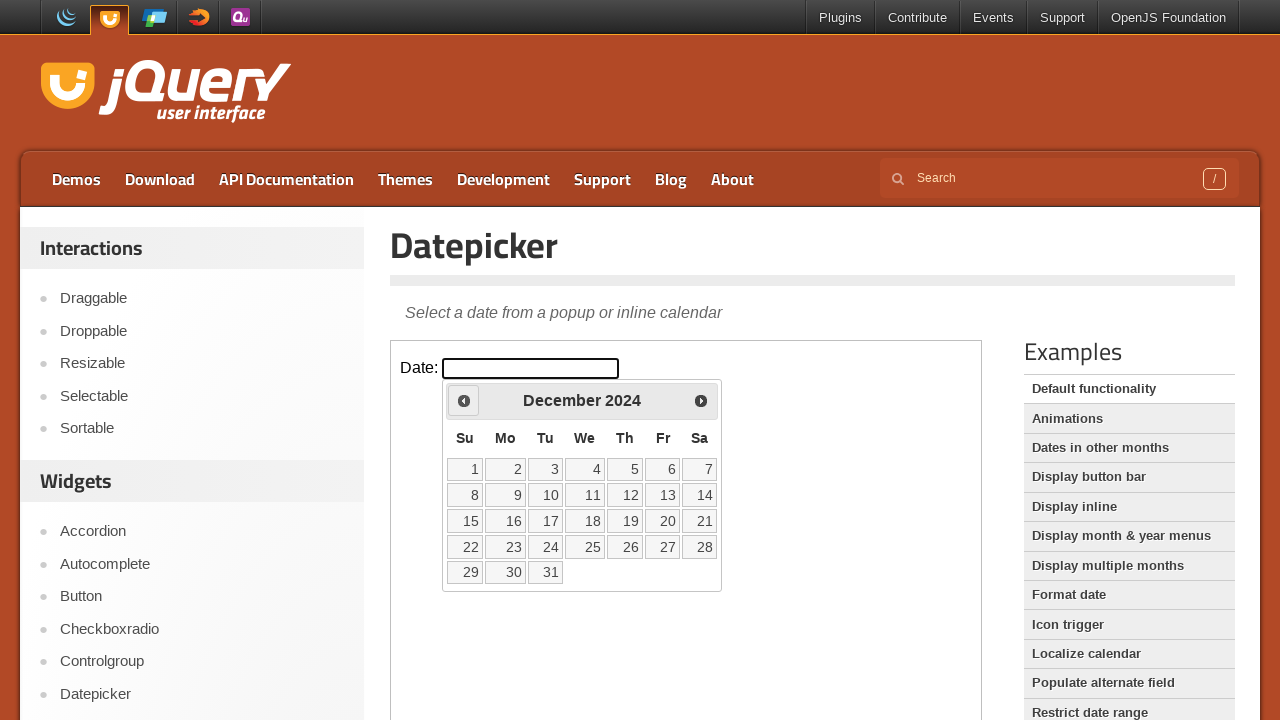

Read current datepicker month (December) and year (2024)
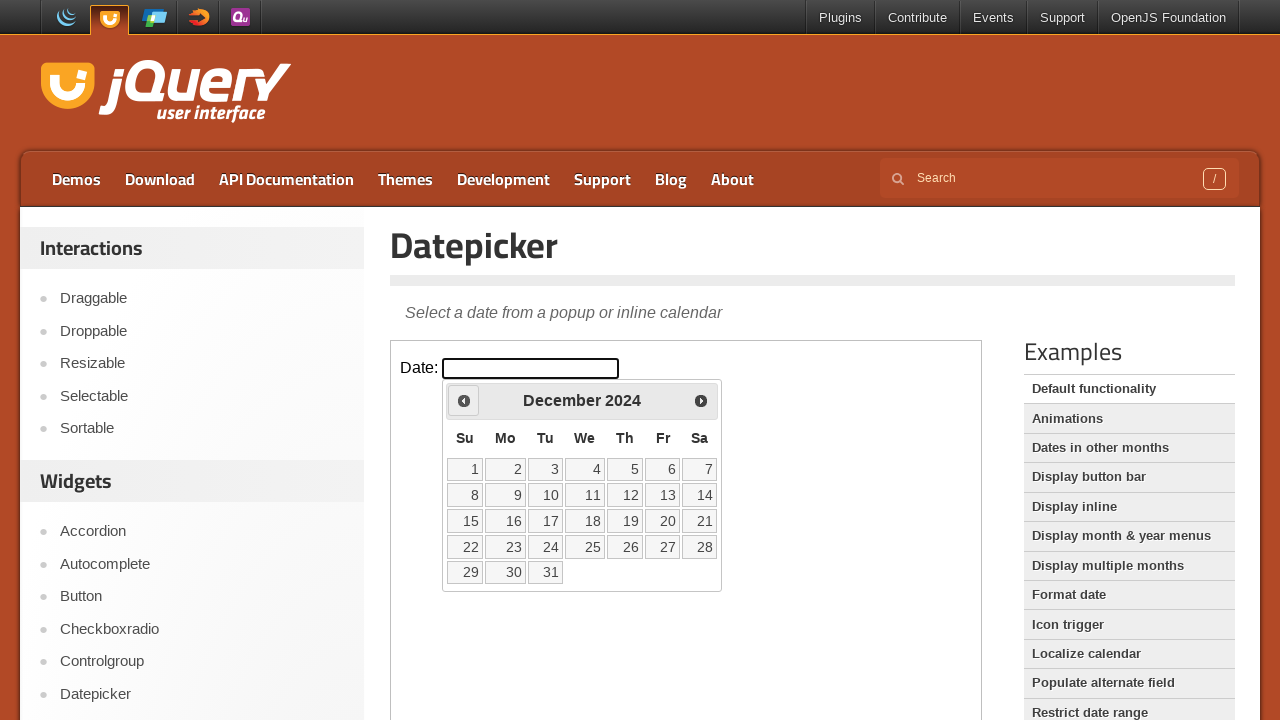

Clicked previous month arrow to navigate backwards at (464, 400) on iframe >> nth=0 >> internal:control=enter-frame >> xpath=//*[@id='ui-datepicker-
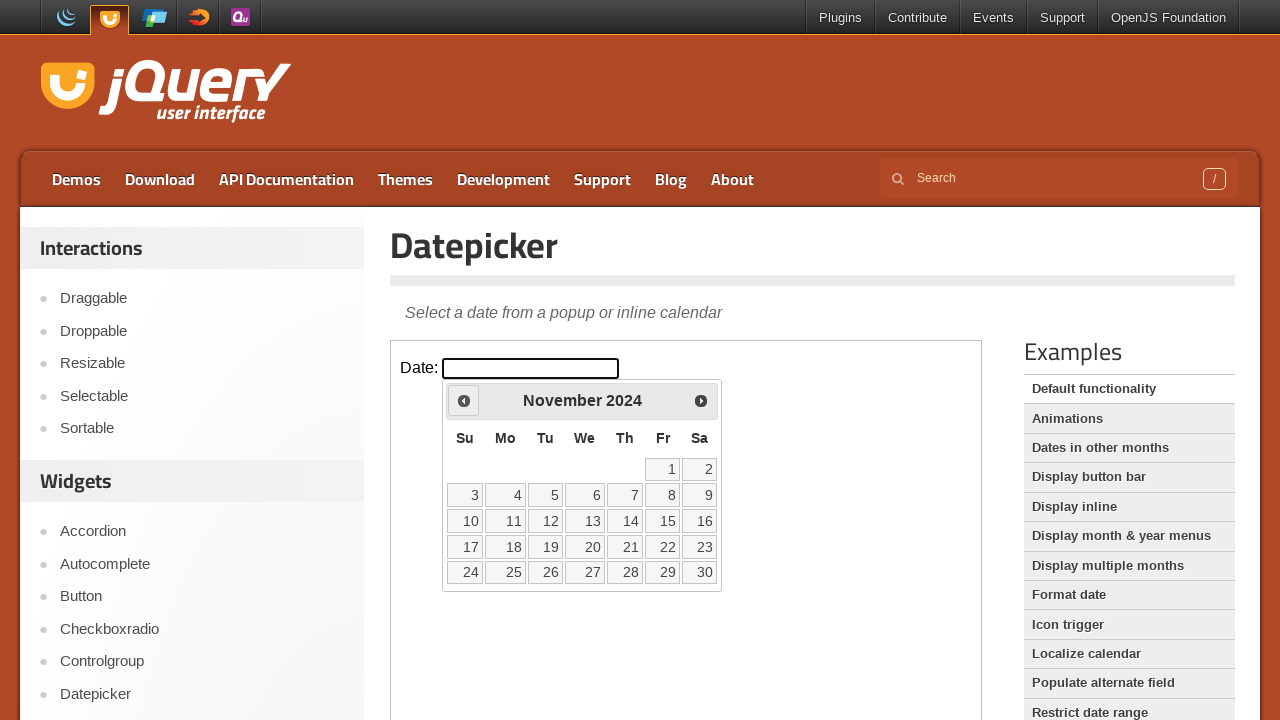

Read current datepicker month (November) and year (2024)
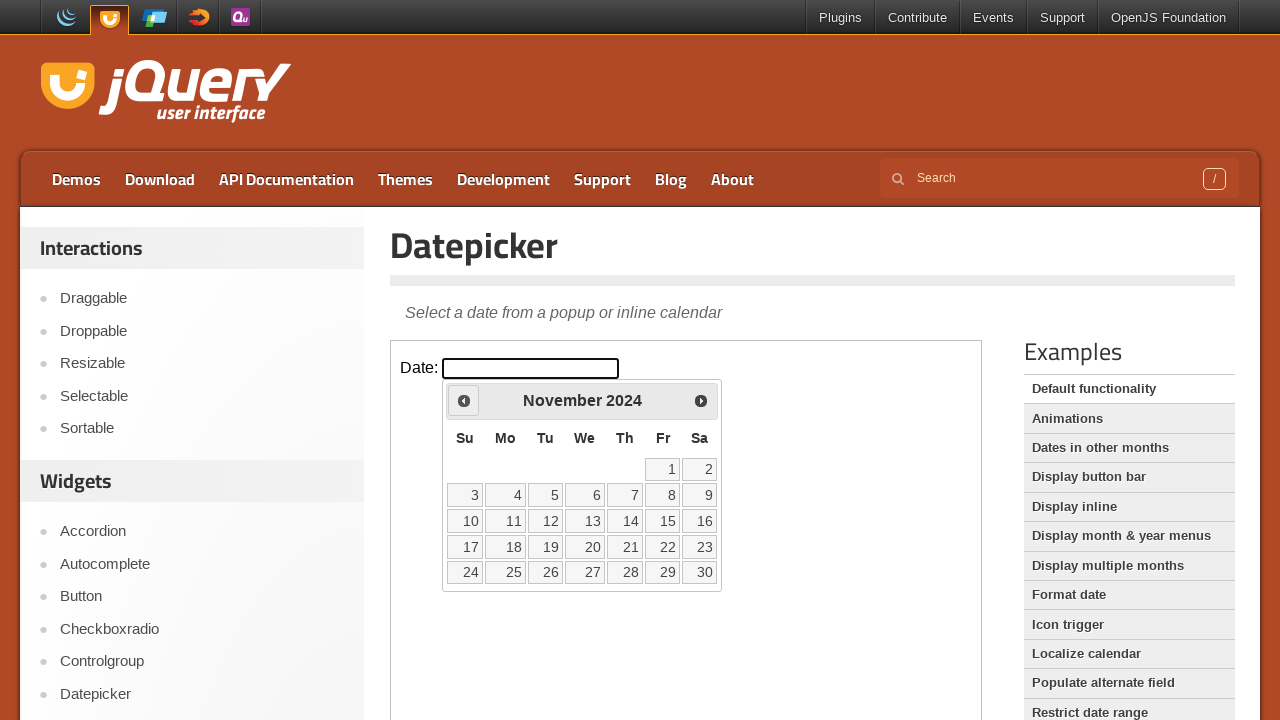

Clicked previous month arrow to navigate backwards at (464, 400) on iframe >> nth=0 >> internal:control=enter-frame >> xpath=//*[@id='ui-datepicker-
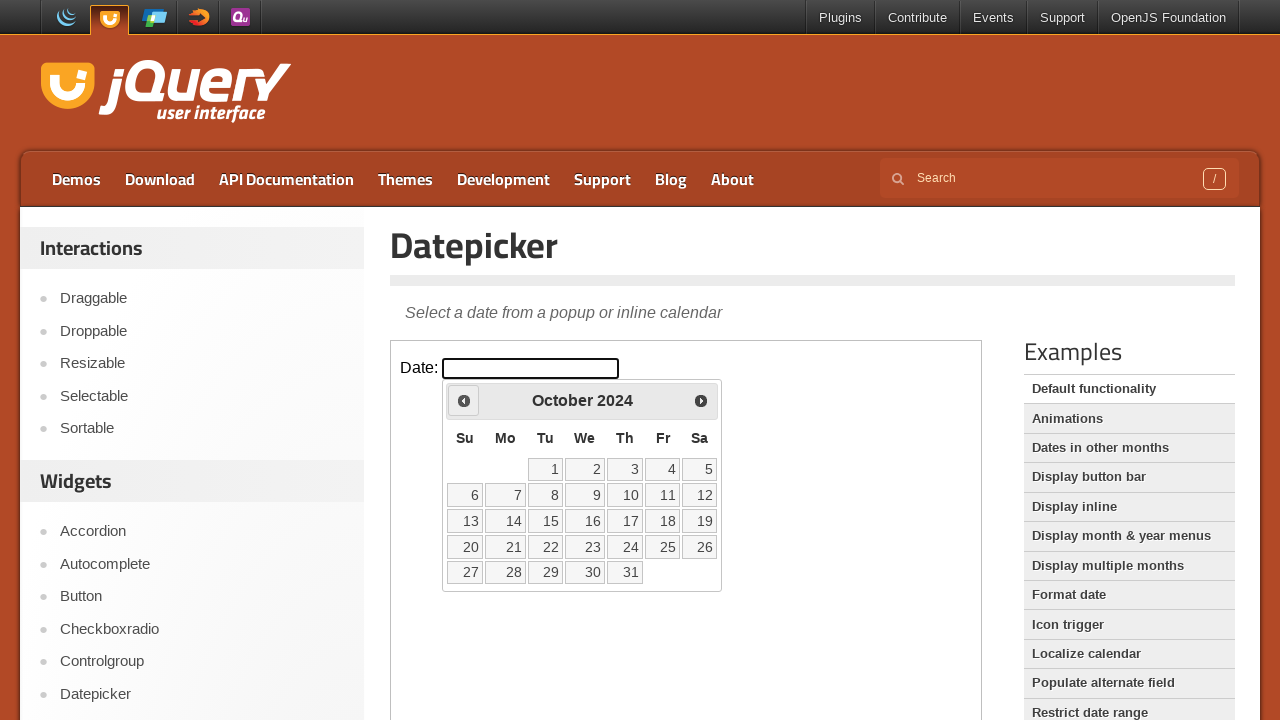

Read current datepicker month (October) and year (2024)
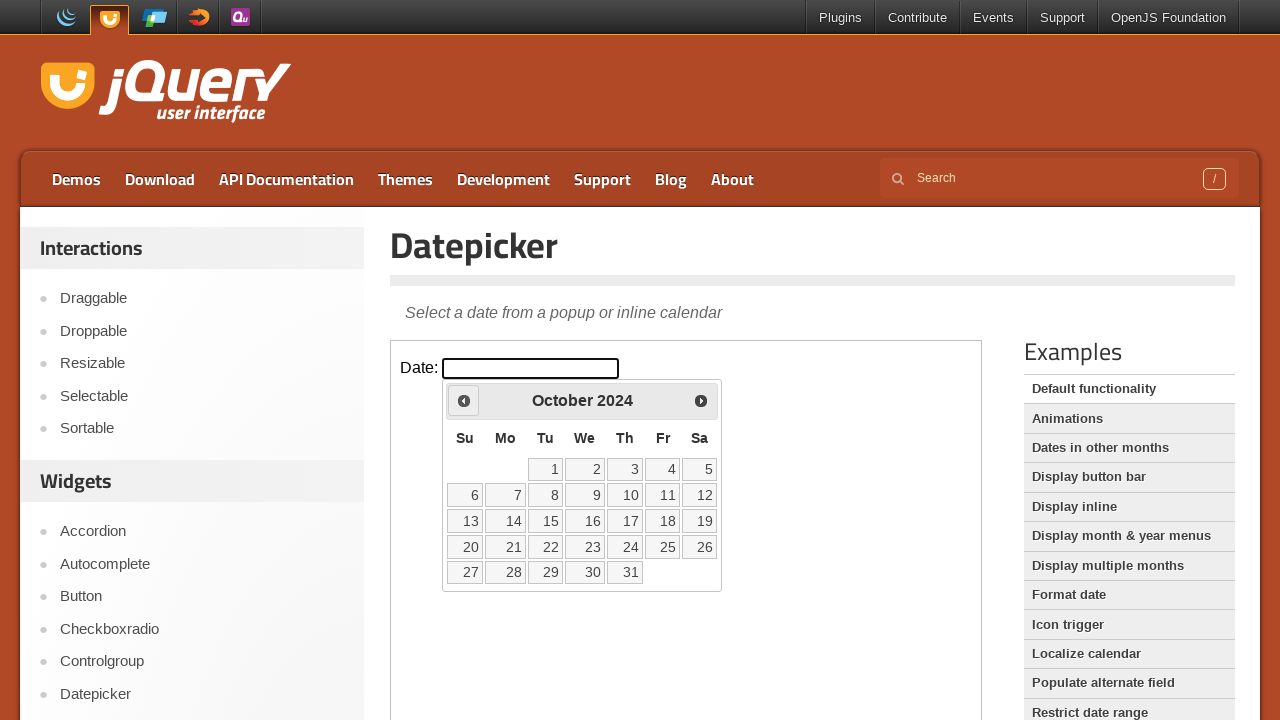

Clicked previous month arrow to navigate backwards at (464, 400) on iframe >> nth=0 >> internal:control=enter-frame >> xpath=//*[@id='ui-datepicker-
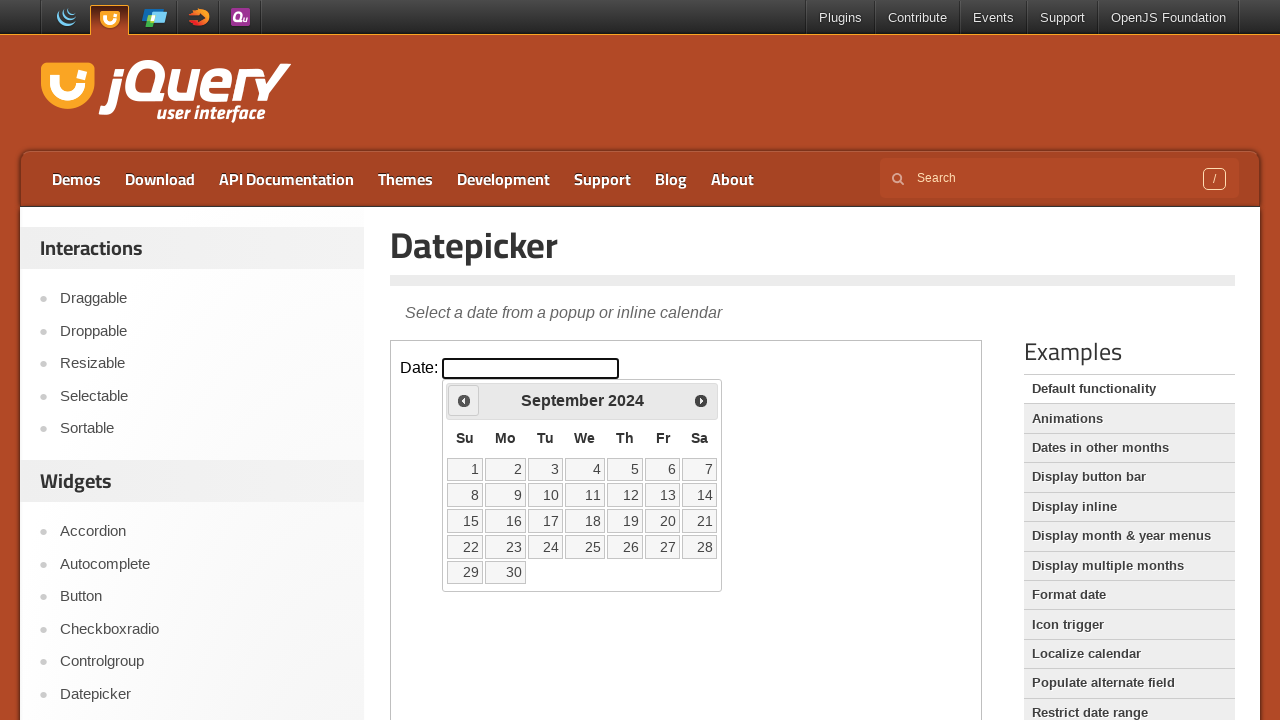

Read current datepicker month (September) and year (2024)
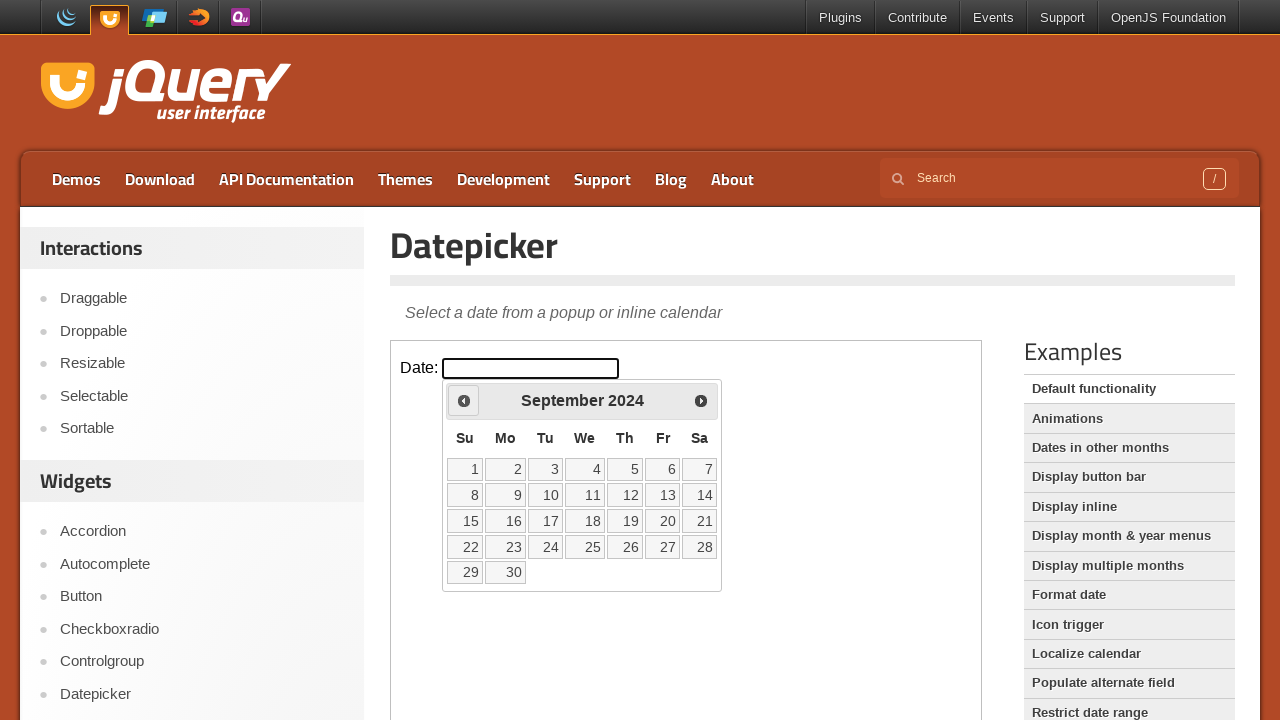

Clicked previous month arrow to navigate backwards at (464, 400) on iframe >> nth=0 >> internal:control=enter-frame >> xpath=//*[@id='ui-datepicker-
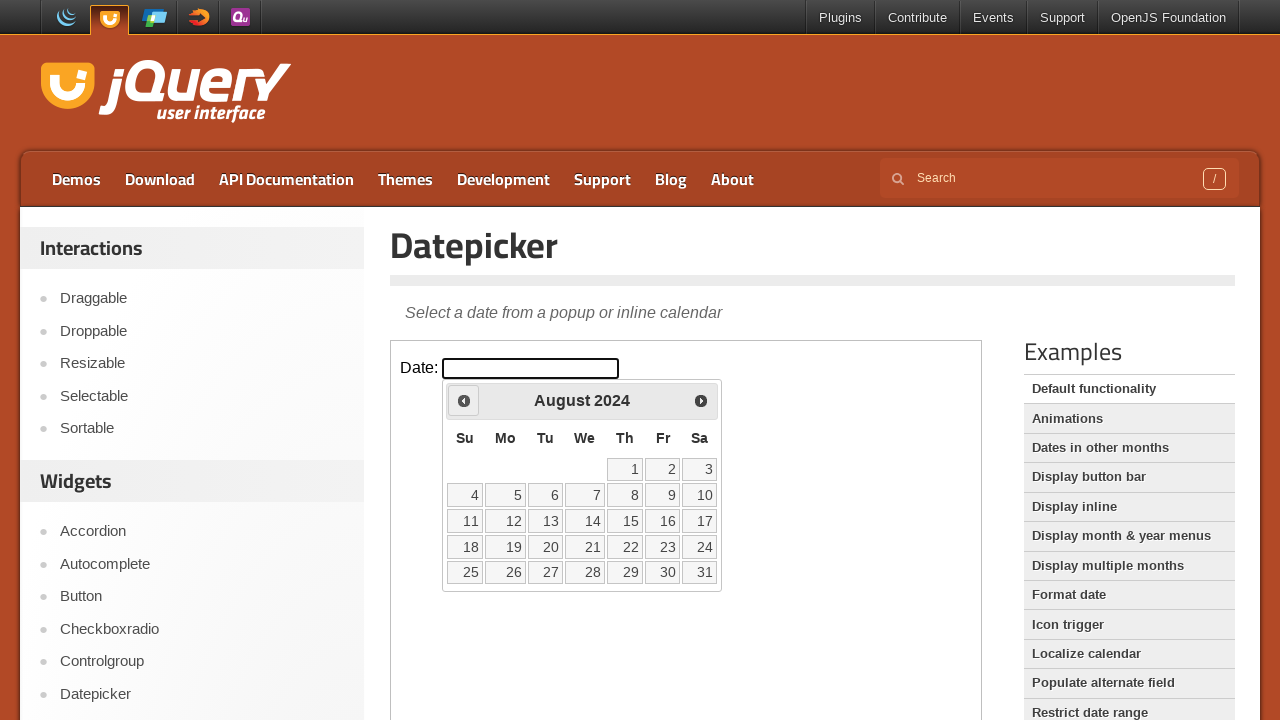

Read current datepicker month (August) and year (2024)
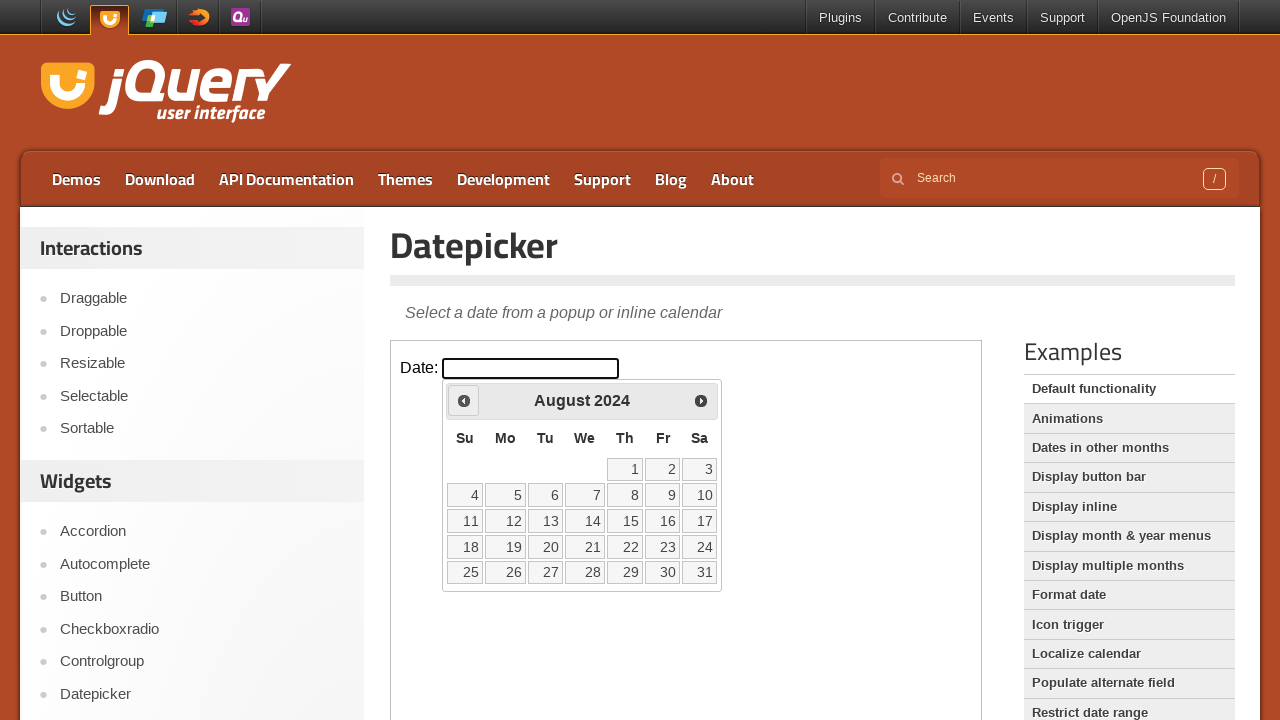

Clicked previous month arrow to navigate backwards at (464, 400) on iframe >> nth=0 >> internal:control=enter-frame >> xpath=//*[@id='ui-datepicker-
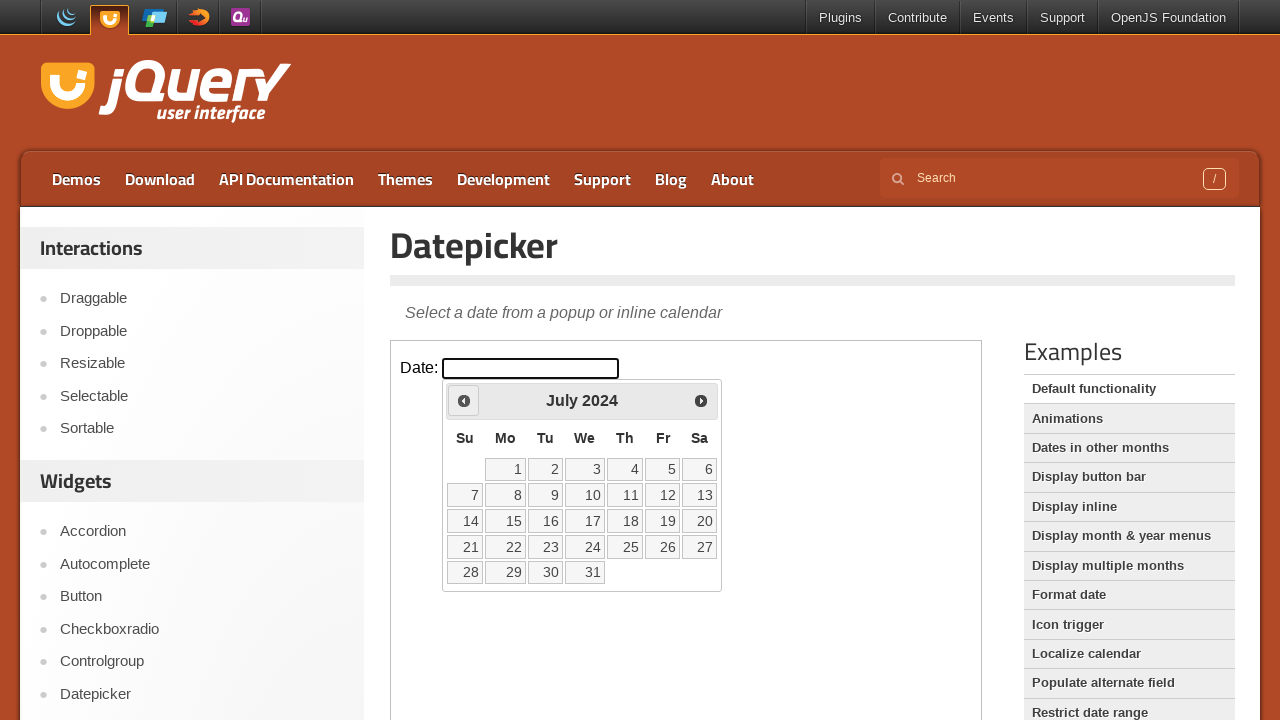

Read current datepicker month (July) and year (2024)
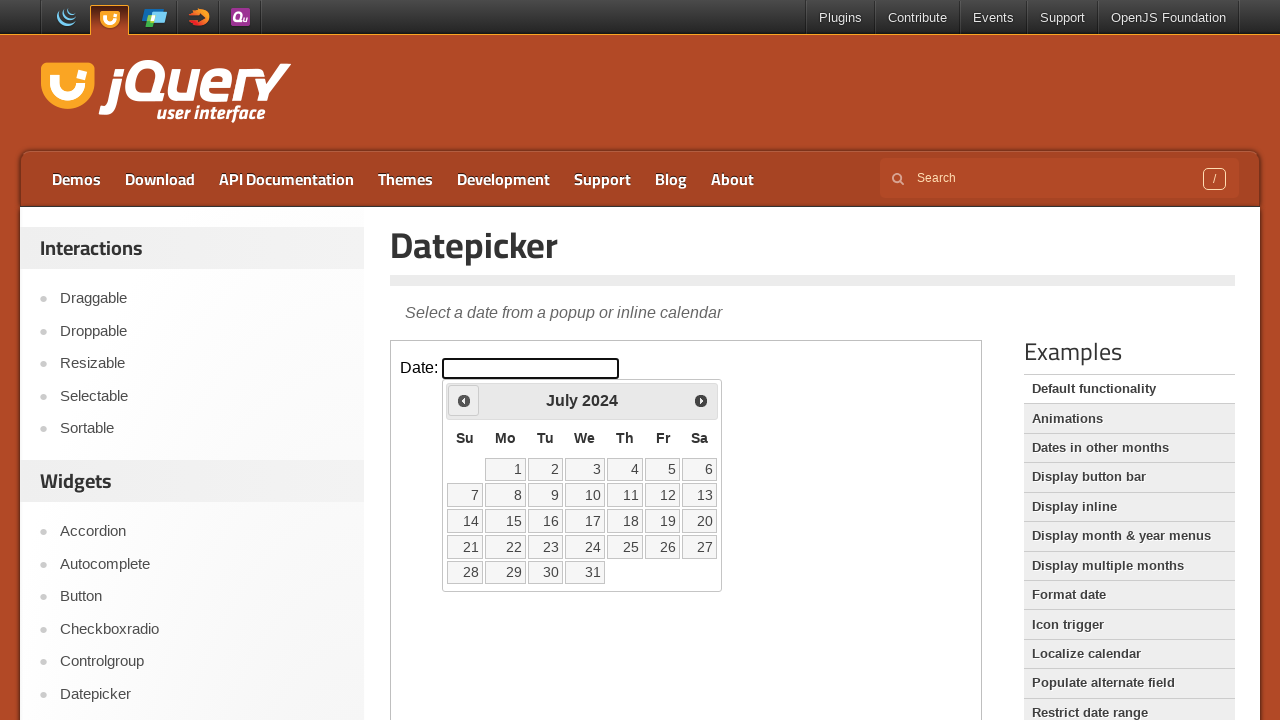

Clicked previous month arrow to navigate backwards at (464, 400) on iframe >> nth=0 >> internal:control=enter-frame >> xpath=//*[@id='ui-datepicker-
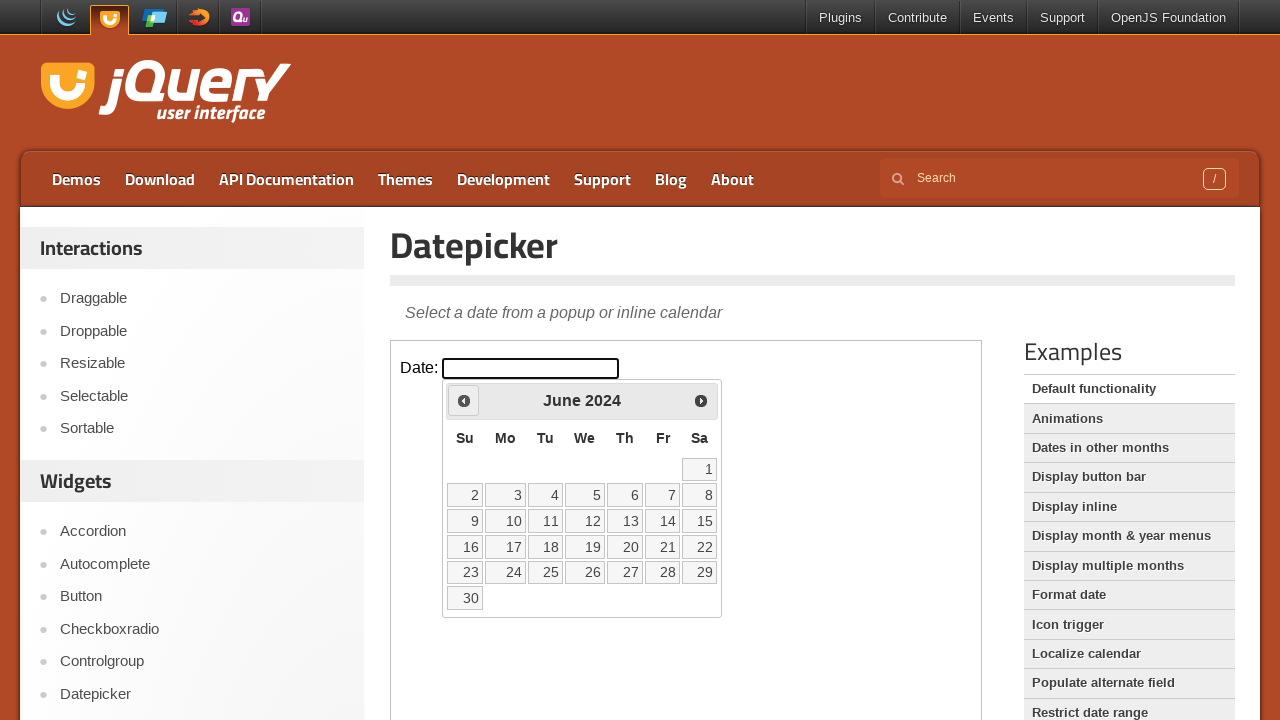

Read current datepicker month (June) and year (2024)
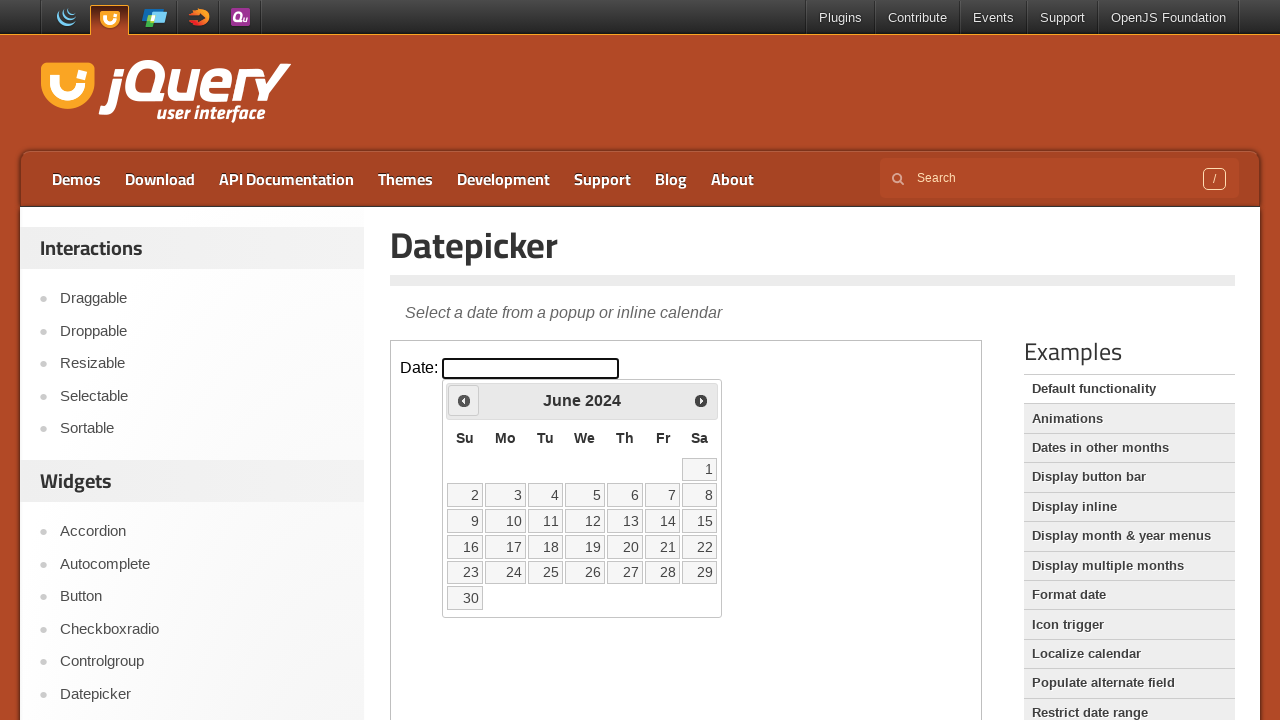

Clicked previous month arrow to navigate backwards at (464, 400) on iframe >> nth=0 >> internal:control=enter-frame >> xpath=//*[@id='ui-datepicker-
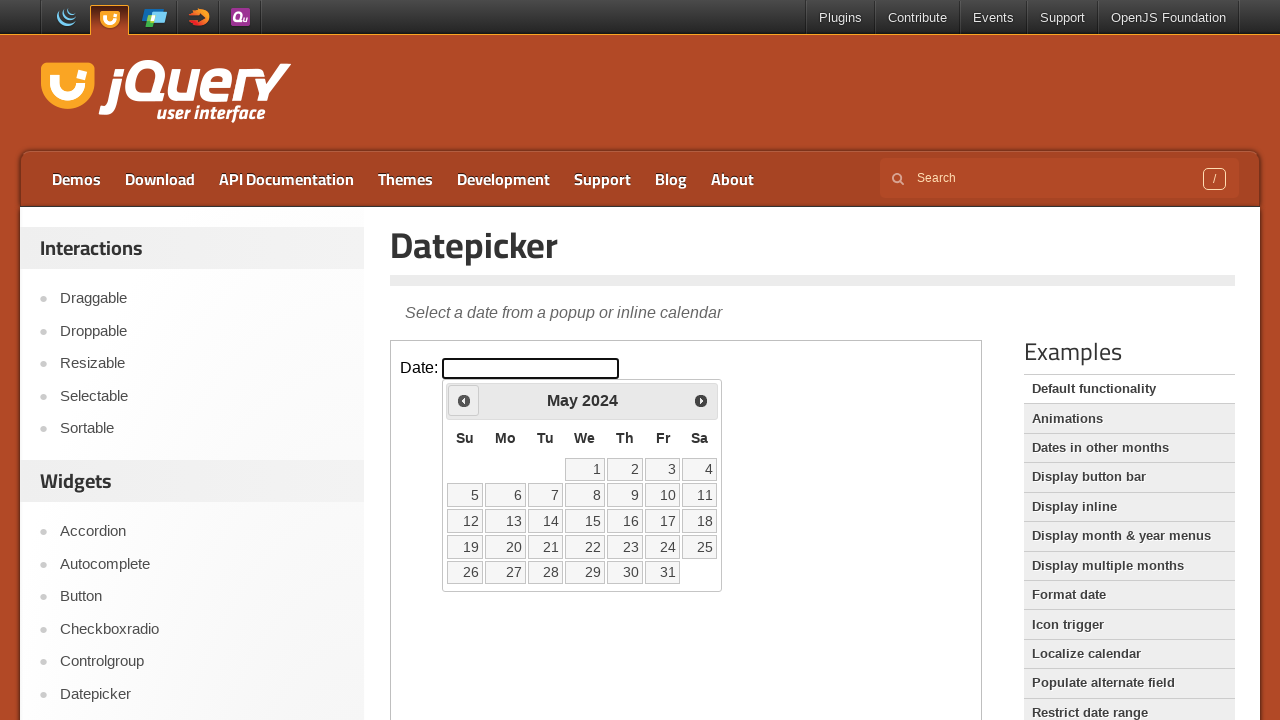

Read current datepicker month (May) and year (2024)
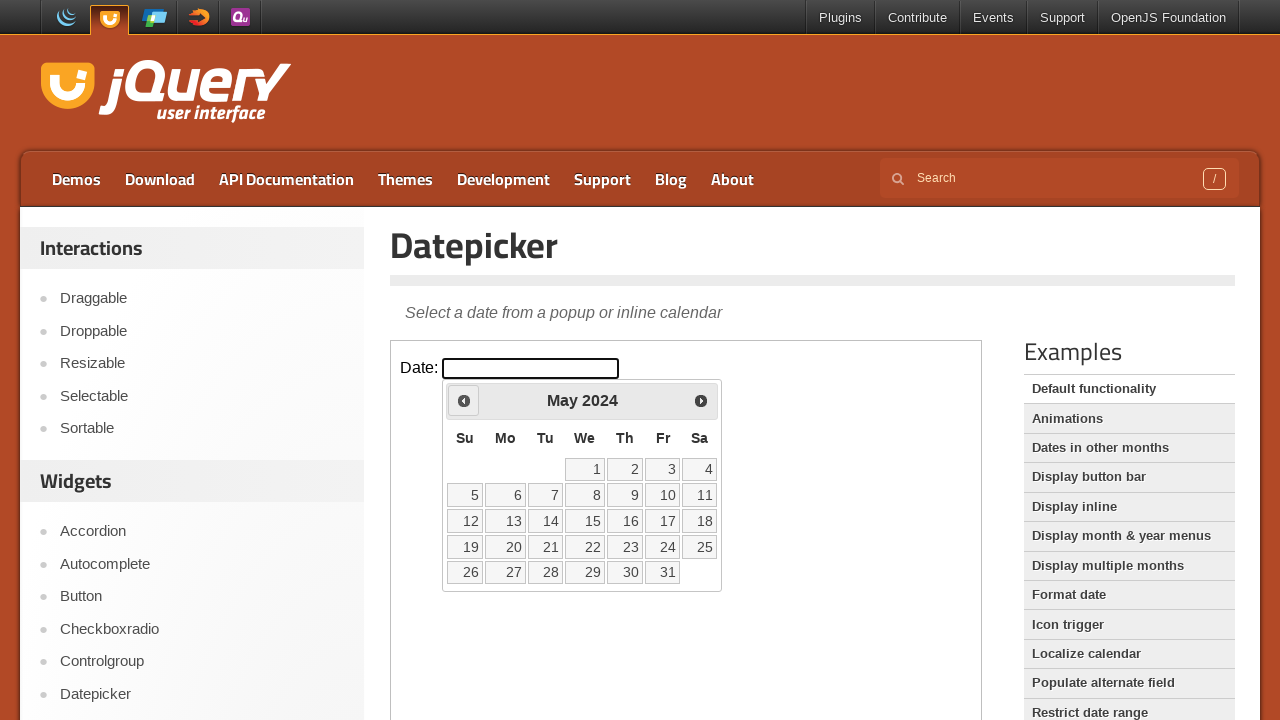

Clicked previous month arrow to navigate backwards at (464, 400) on iframe >> nth=0 >> internal:control=enter-frame >> xpath=//*[@id='ui-datepicker-
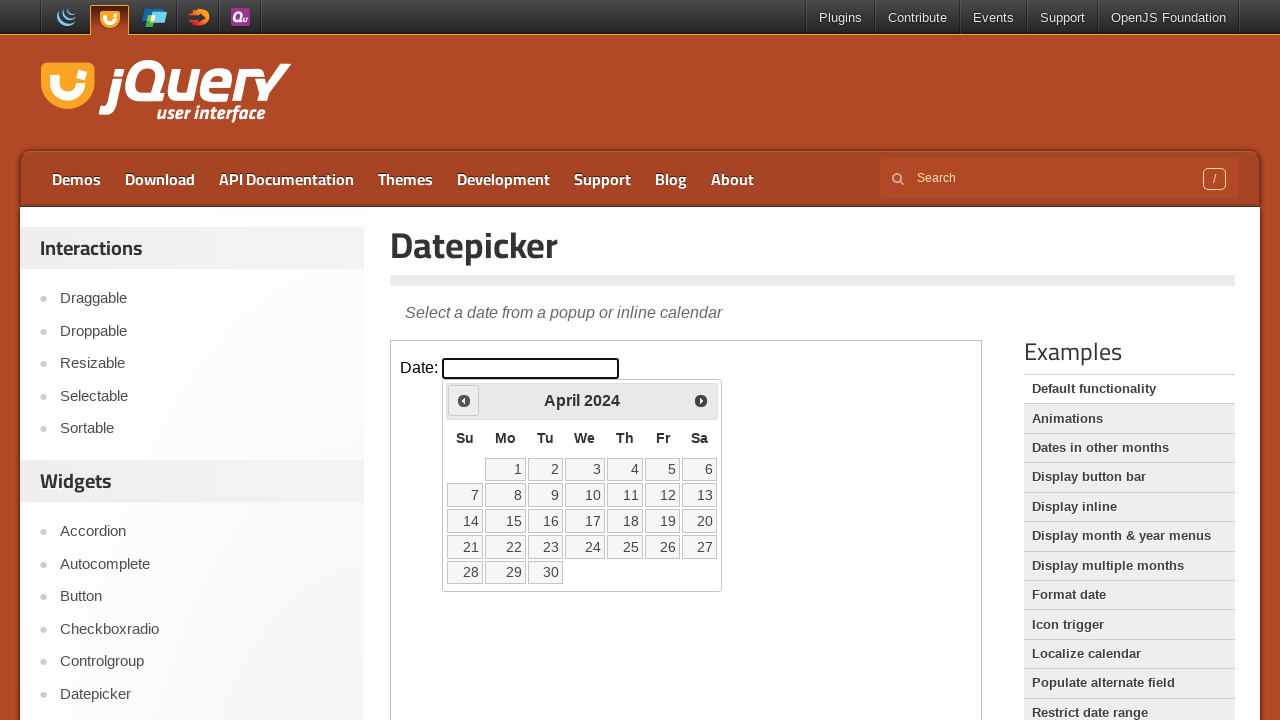

Read current datepicker month (April) and year (2024)
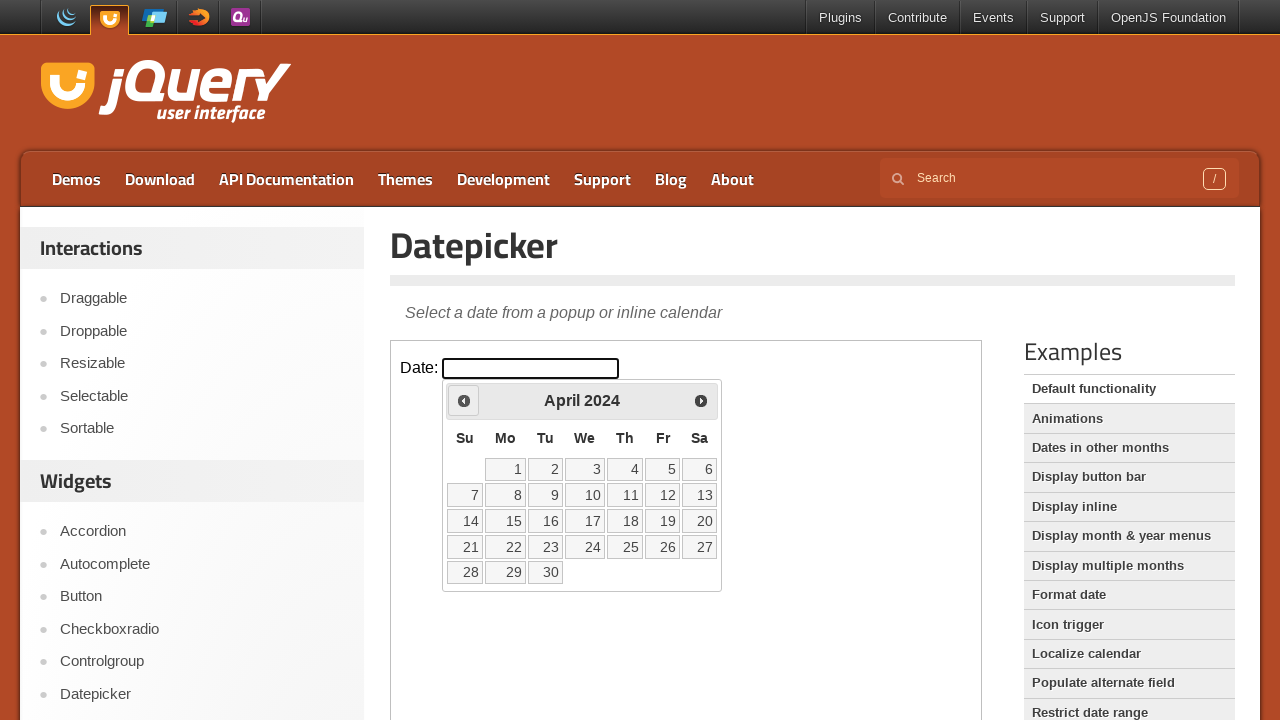

Clicked previous month arrow to navigate backwards at (464, 400) on iframe >> nth=0 >> internal:control=enter-frame >> xpath=//*[@id='ui-datepicker-
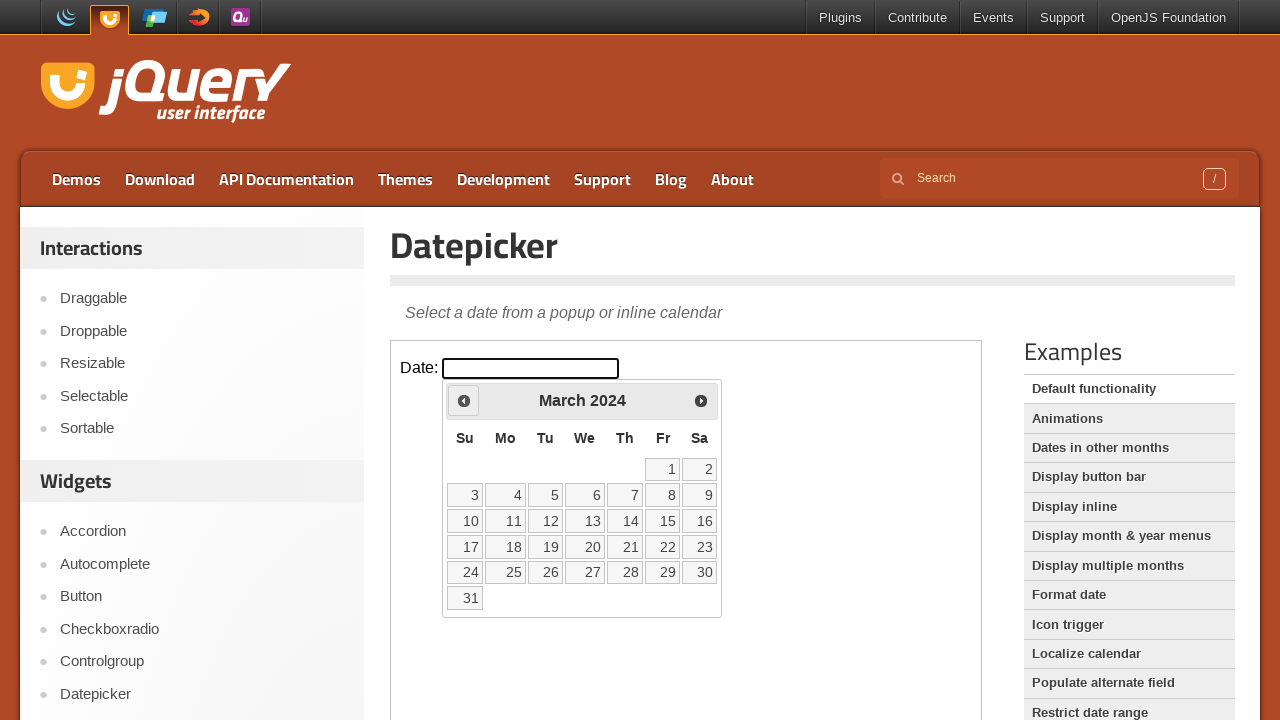

Read current datepicker month (March) and year (2024)
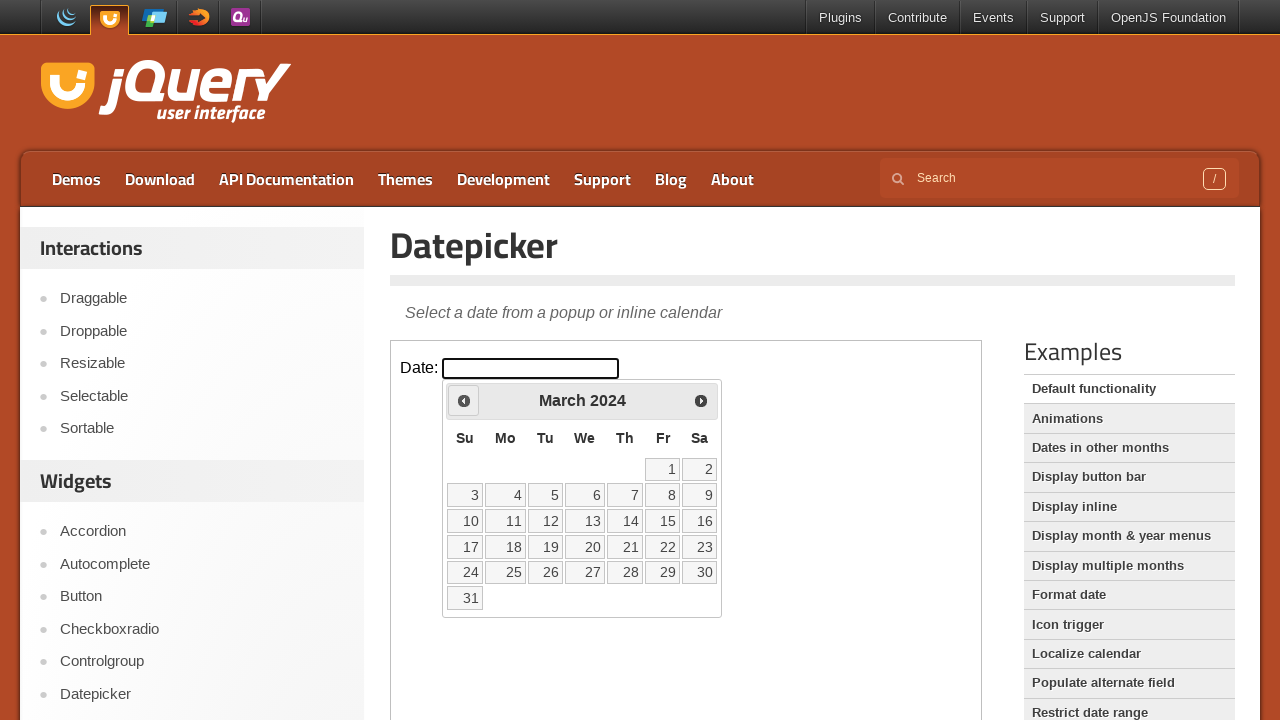

Clicked previous month arrow to navigate backwards at (464, 400) on iframe >> nth=0 >> internal:control=enter-frame >> xpath=//*[@id='ui-datepicker-
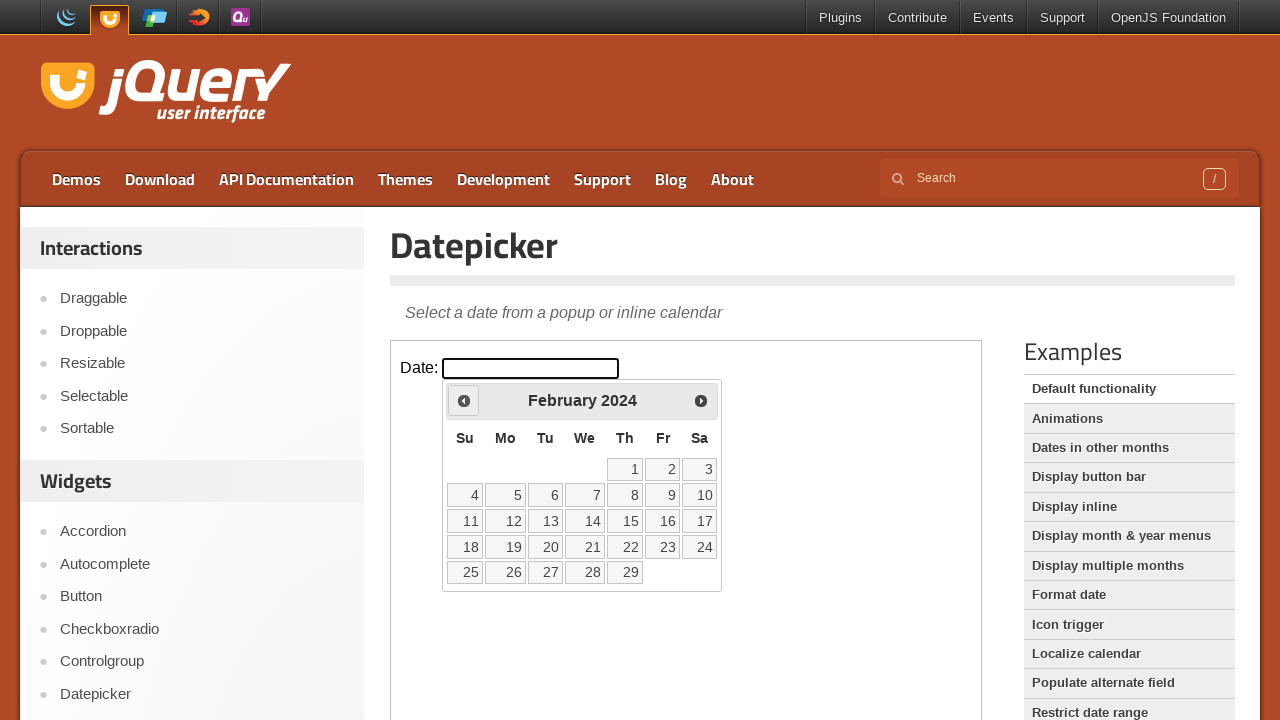

Read current datepicker month (February) and year (2024)
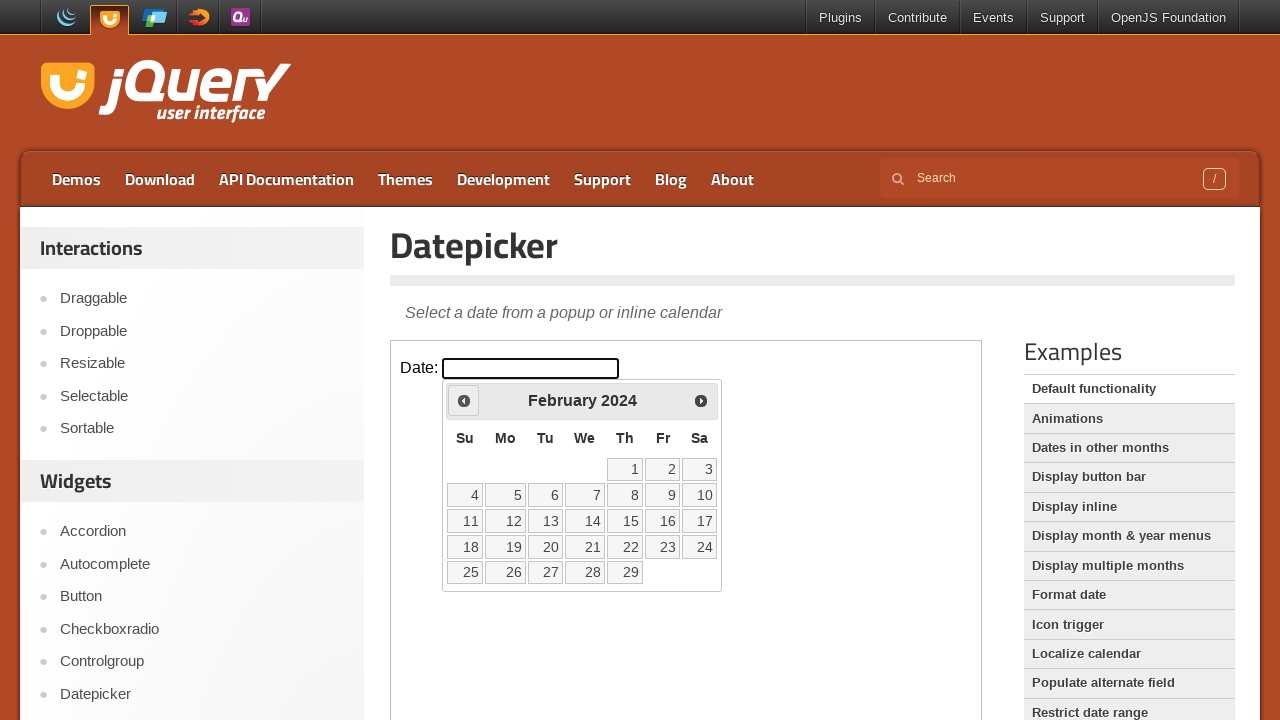

Clicked previous month arrow to navigate backwards at (464, 400) on iframe >> nth=0 >> internal:control=enter-frame >> xpath=//*[@id='ui-datepicker-
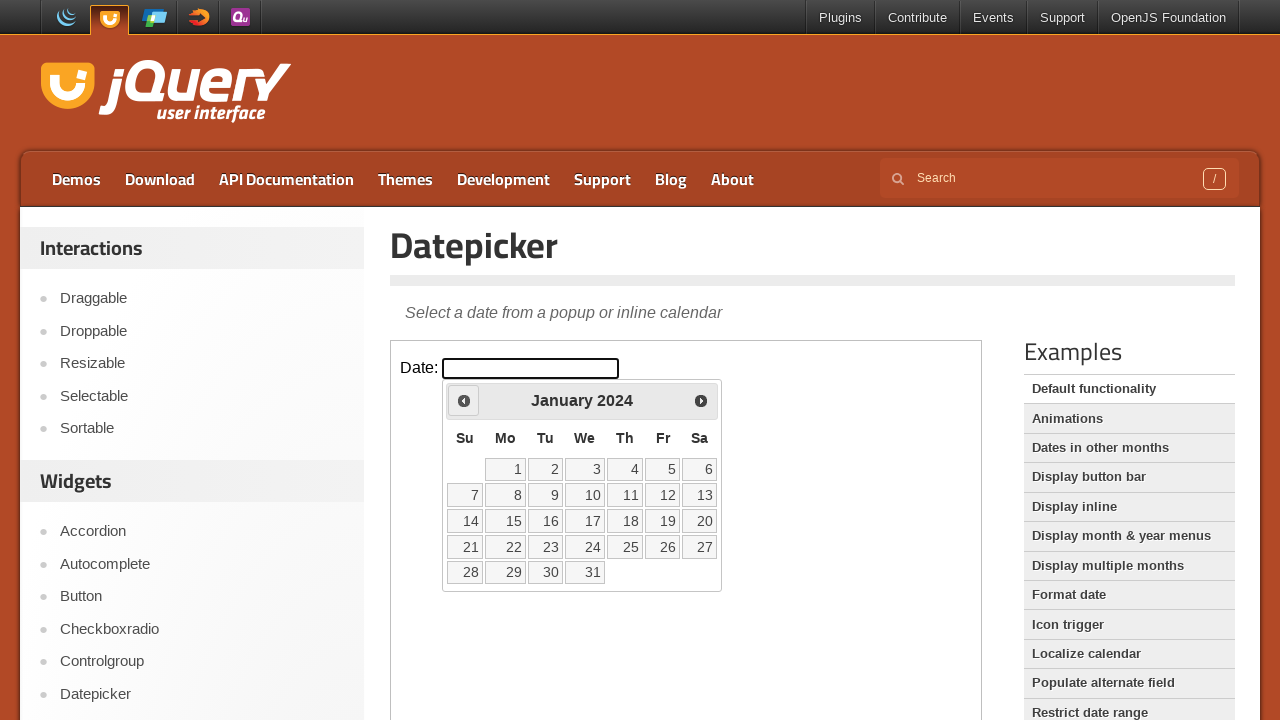

Read current datepicker month (January) and year (2024)
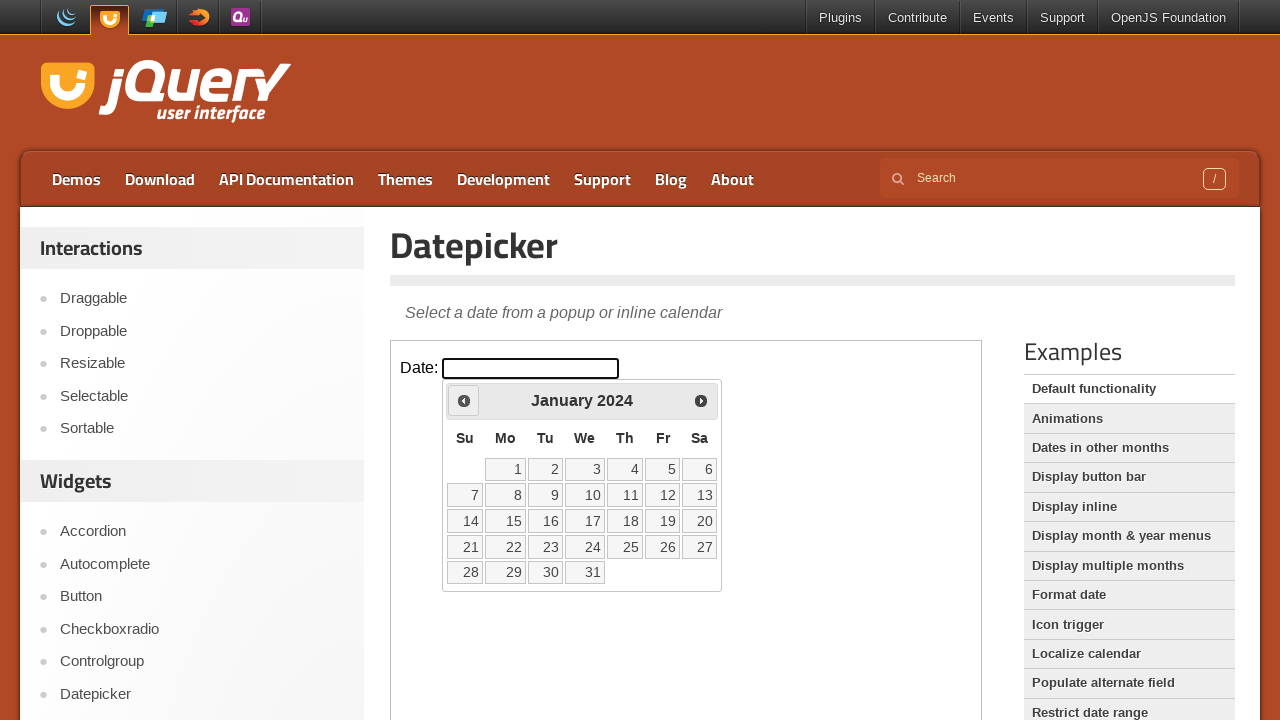

Clicked previous month arrow to navigate backwards at (464, 400) on iframe >> nth=0 >> internal:control=enter-frame >> xpath=//*[@id='ui-datepicker-
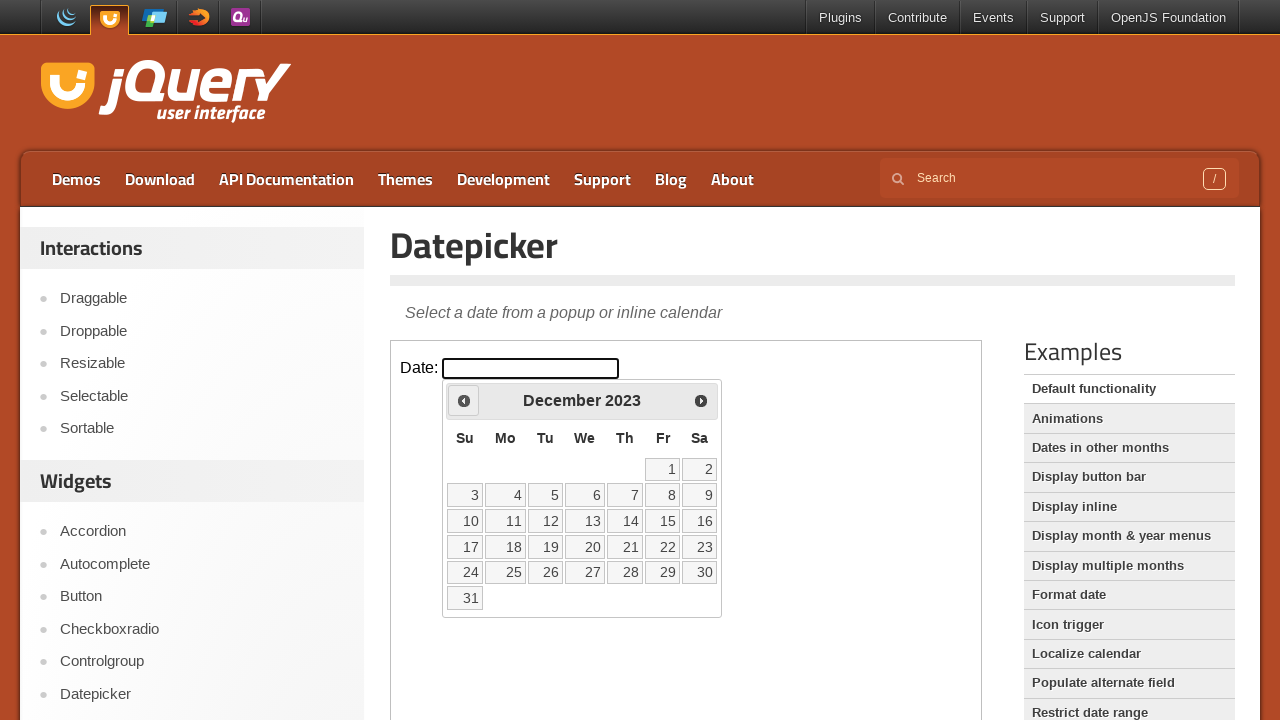

Read current datepicker month (December) and year (2023)
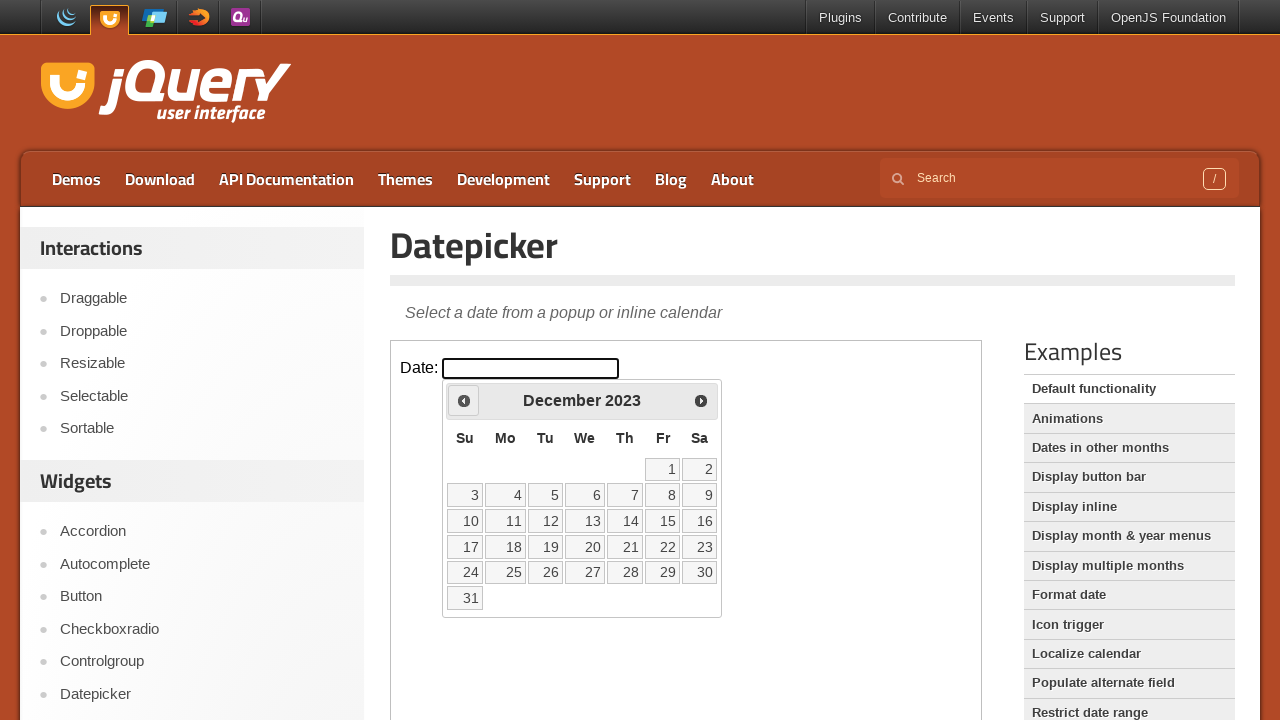

Clicked previous month arrow to navigate backwards at (464, 400) on iframe >> nth=0 >> internal:control=enter-frame >> xpath=//*[@id='ui-datepicker-
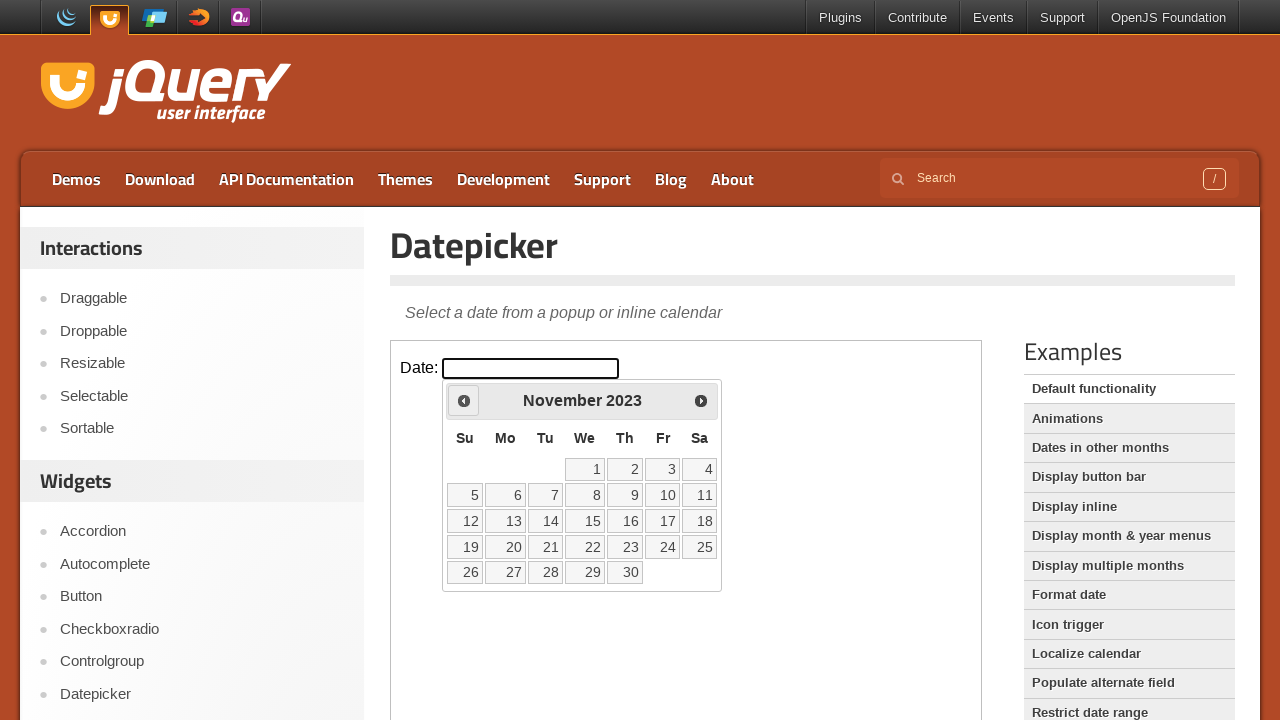

Read current datepicker month (November) and year (2023)
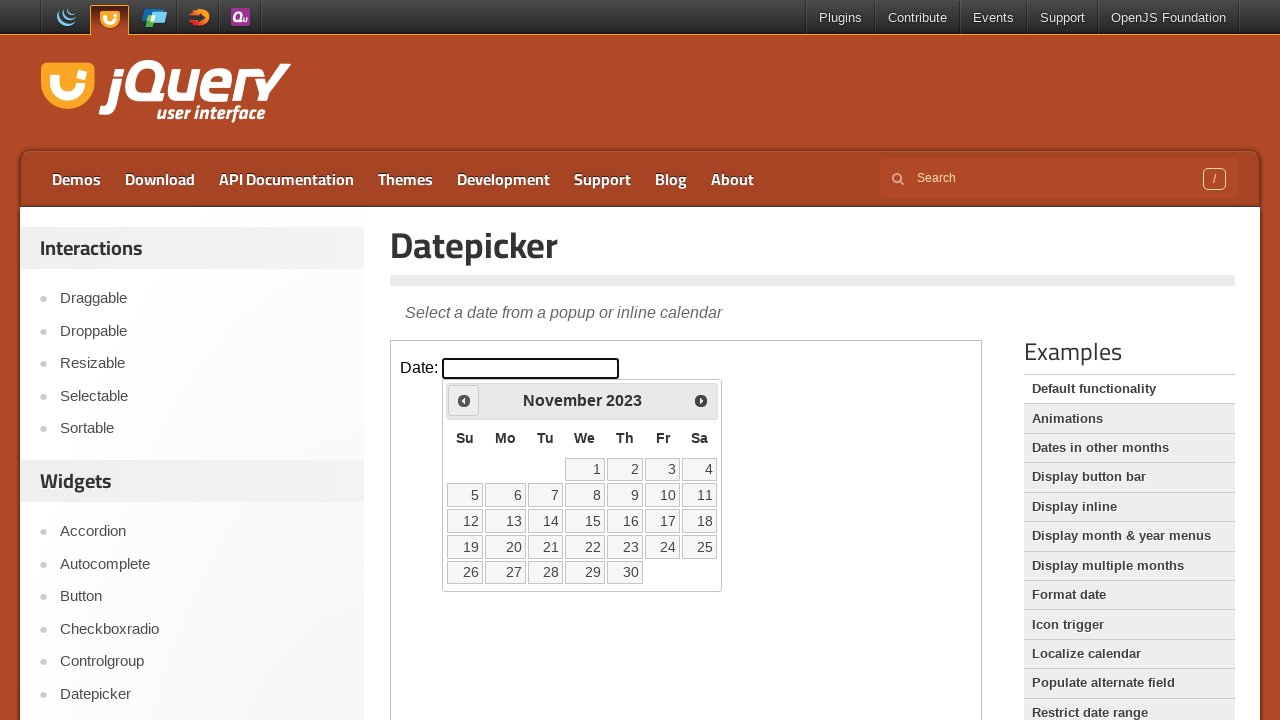

Clicked previous month arrow to navigate backwards at (464, 400) on iframe >> nth=0 >> internal:control=enter-frame >> xpath=//*[@id='ui-datepicker-
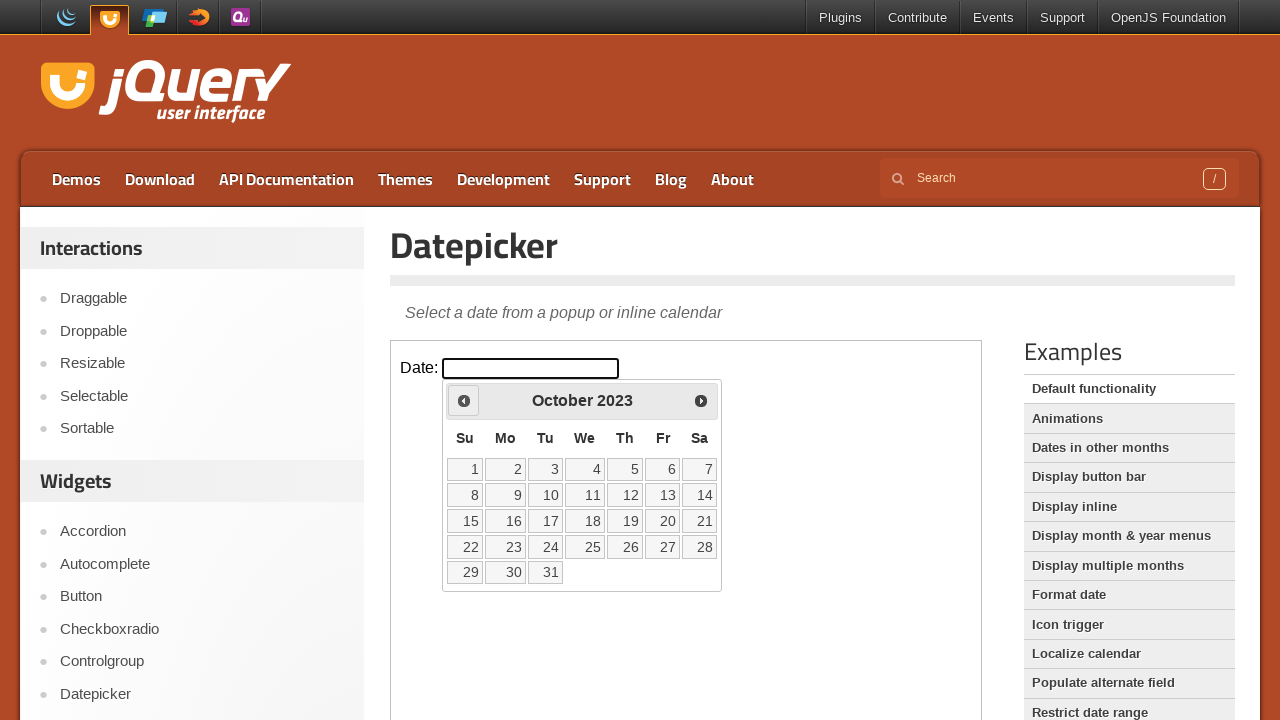

Read current datepicker month (October) and year (2023)
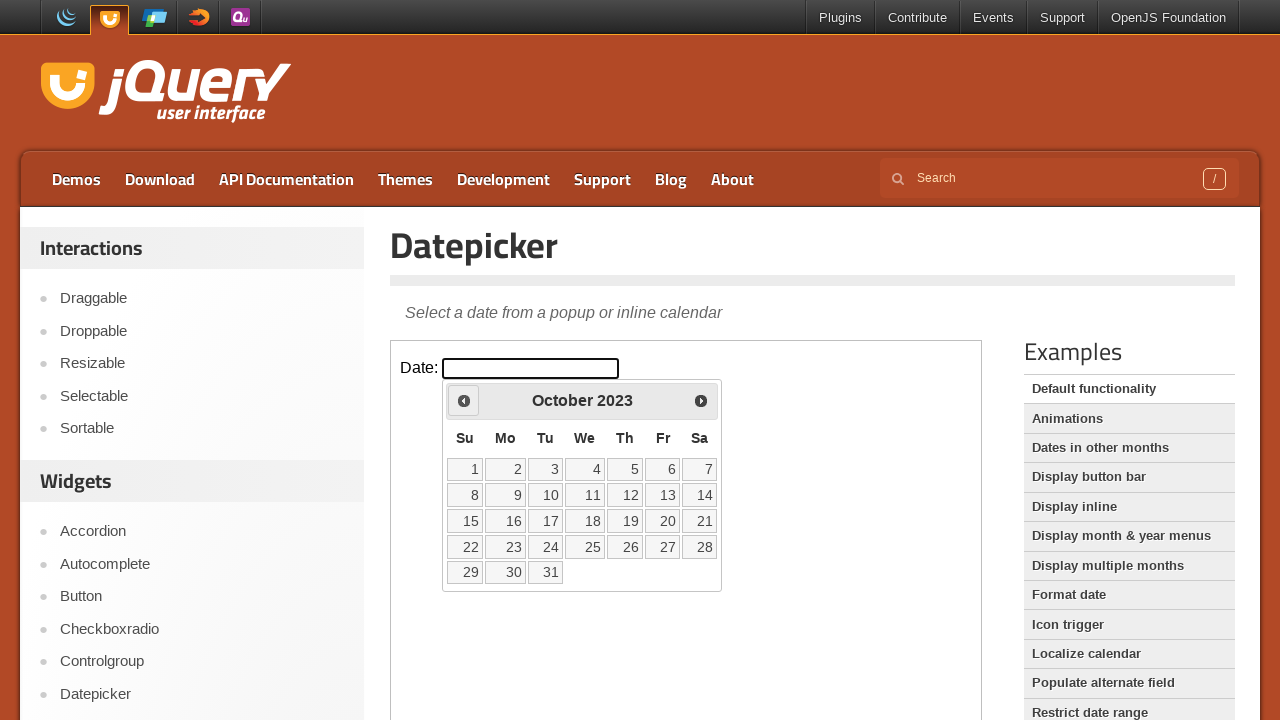

Clicked previous month arrow to navigate backwards at (464, 400) on iframe >> nth=0 >> internal:control=enter-frame >> xpath=//*[@id='ui-datepicker-
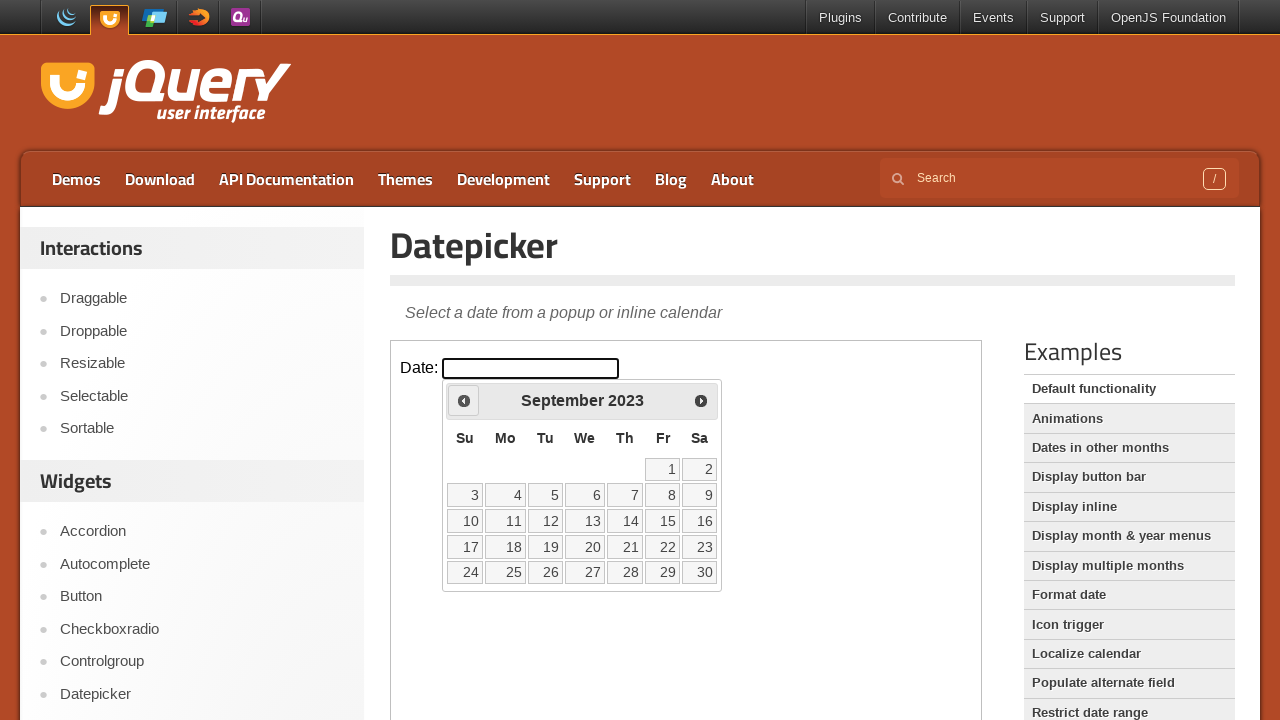

Read current datepicker month (September) and year (2023)
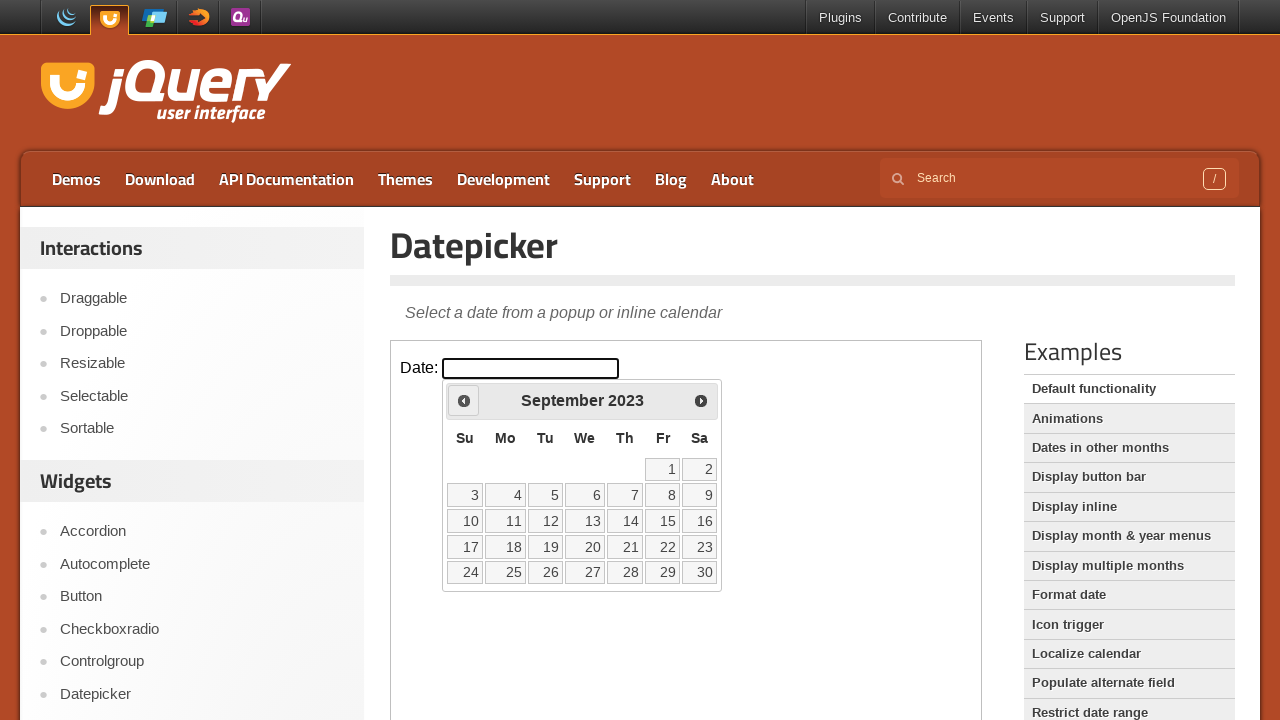

Clicked previous month arrow to navigate backwards at (464, 400) on iframe >> nth=0 >> internal:control=enter-frame >> xpath=//*[@id='ui-datepicker-
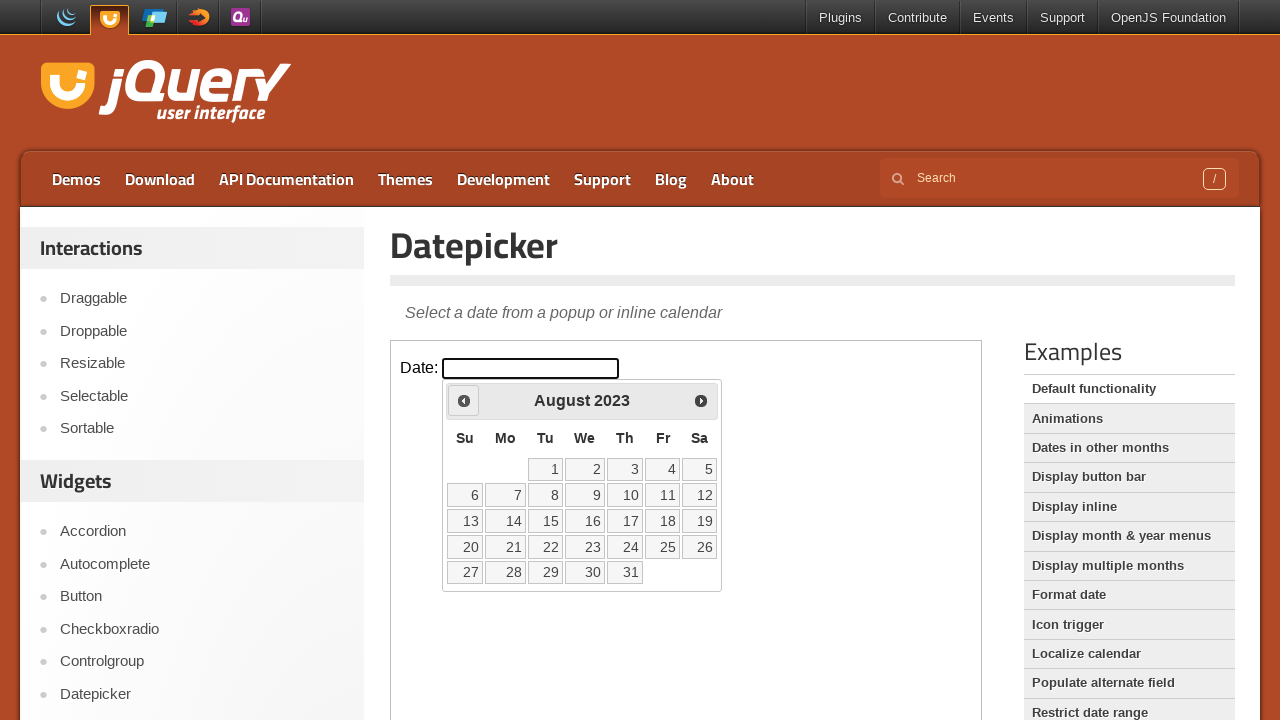

Read current datepicker month (August) and year (2023)
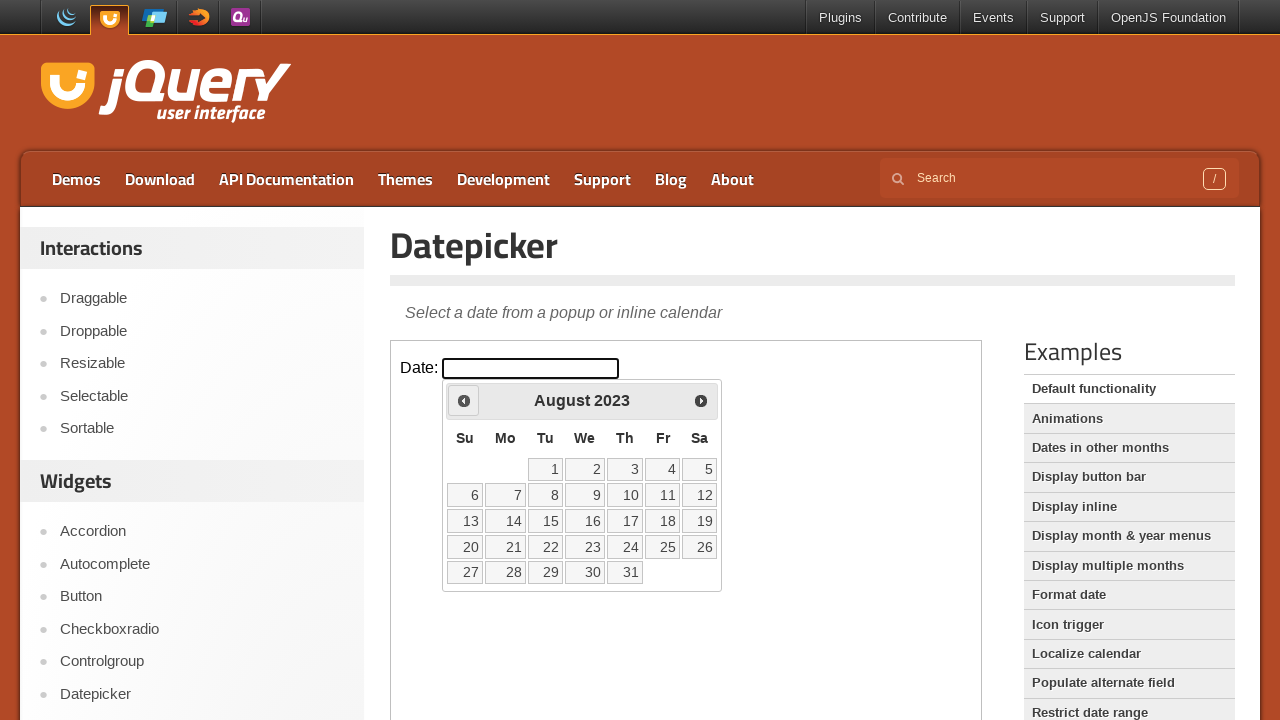

Clicked previous month arrow to navigate backwards at (464, 400) on iframe >> nth=0 >> internal:control=enter-frame >> xpath=//*[@id='ui-datepicker-
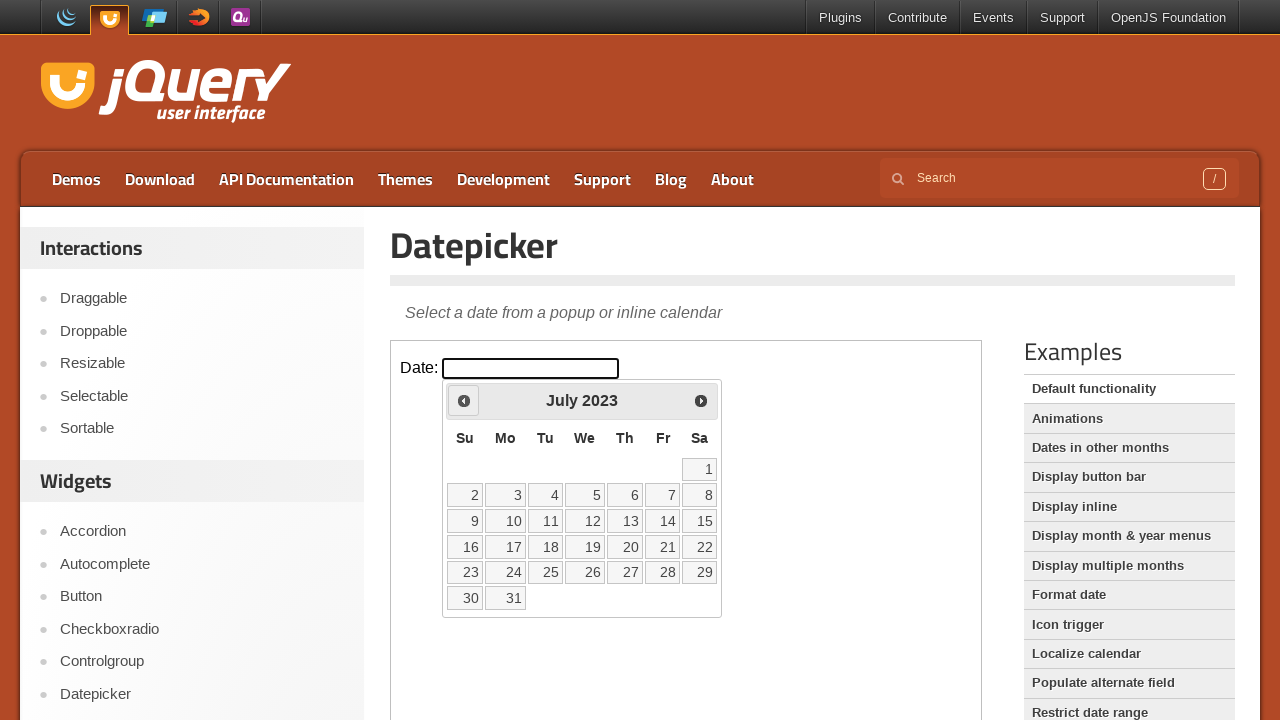

Read current datepicker month (July) and year (2023)
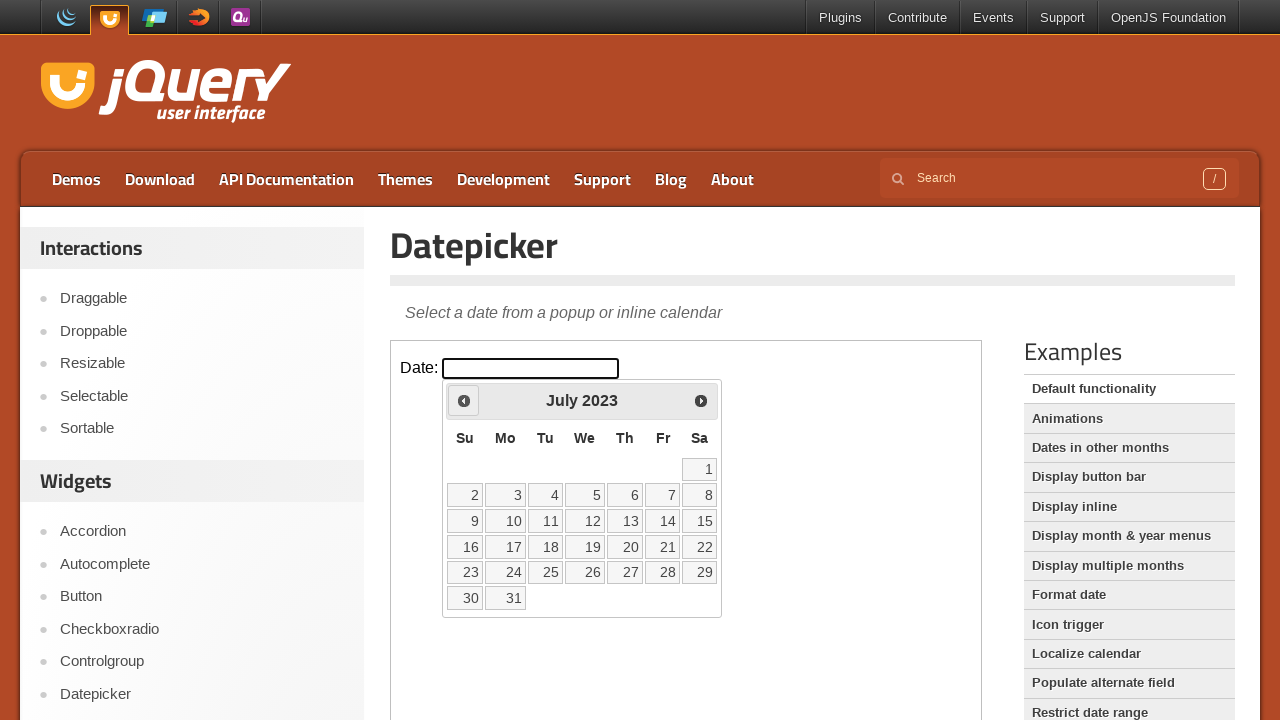

Clicked previous month arrow to navigate backwards at (464, 400) on iframe >> nth=0 >> internal:control=enter-frame >> xpath=//*[@id='ui-datepicker-
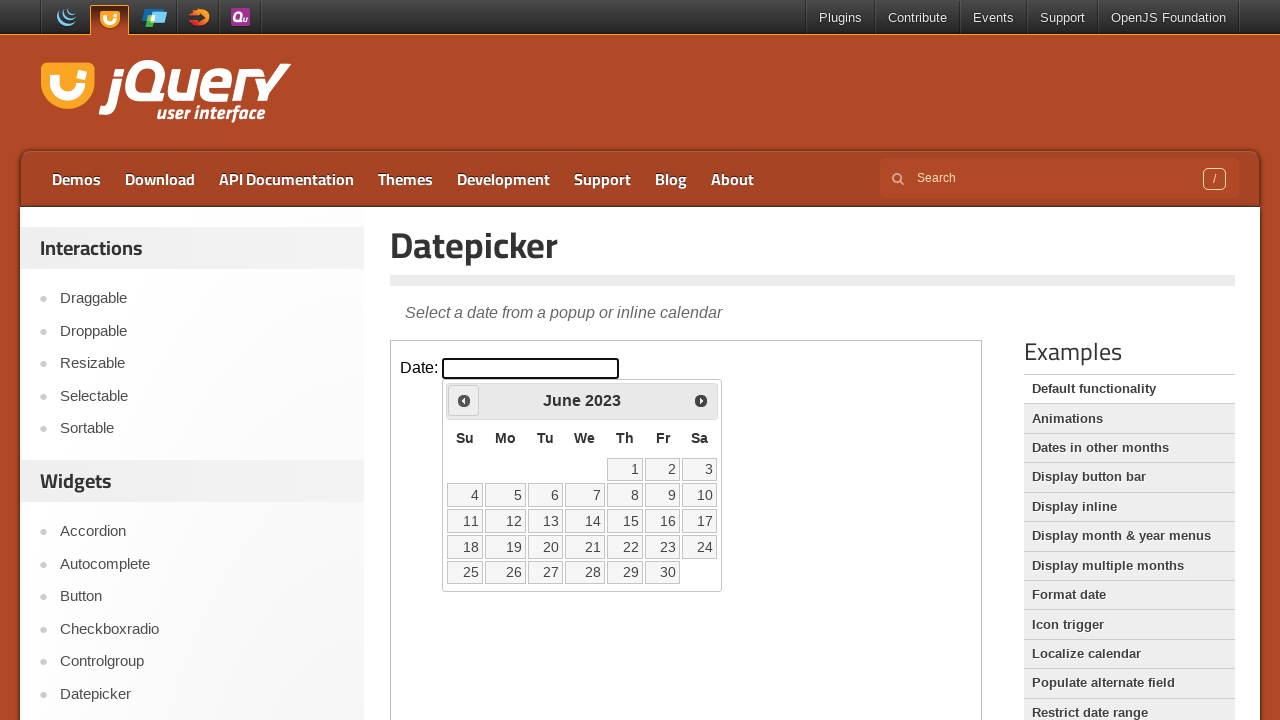

Read current datepicker month (June) and year (2023)
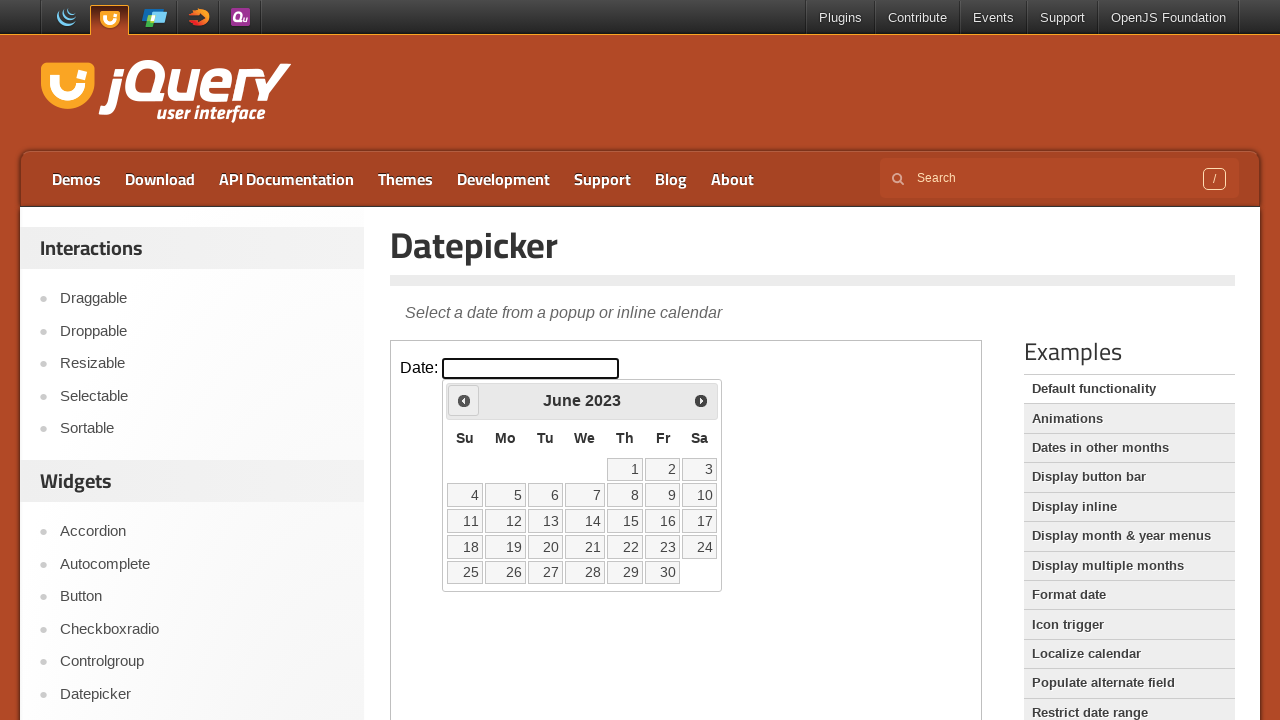

Clicked previous month arrow to navigate backwards at (464, 400) on iframe >> nth=0 >> internal:control=enter-frame >> xpath=//*[@id='ui-datepicker-
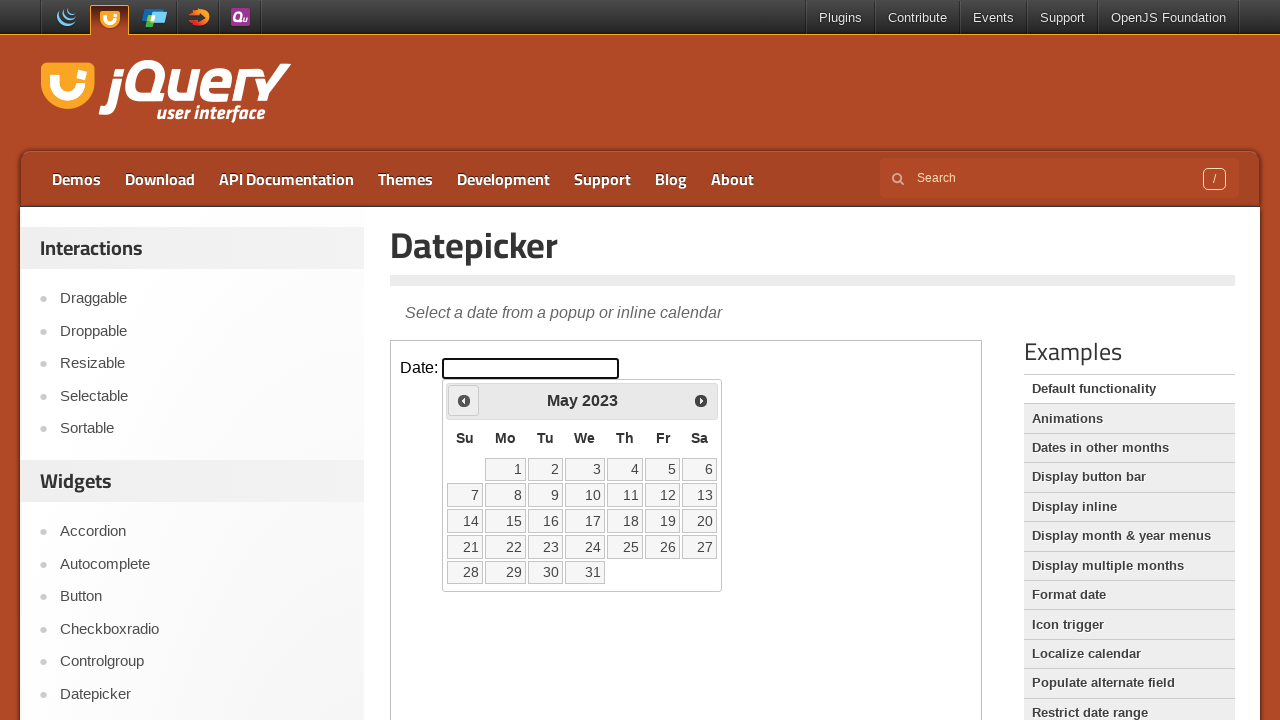

Read current datepicker month (May) and year (2023)
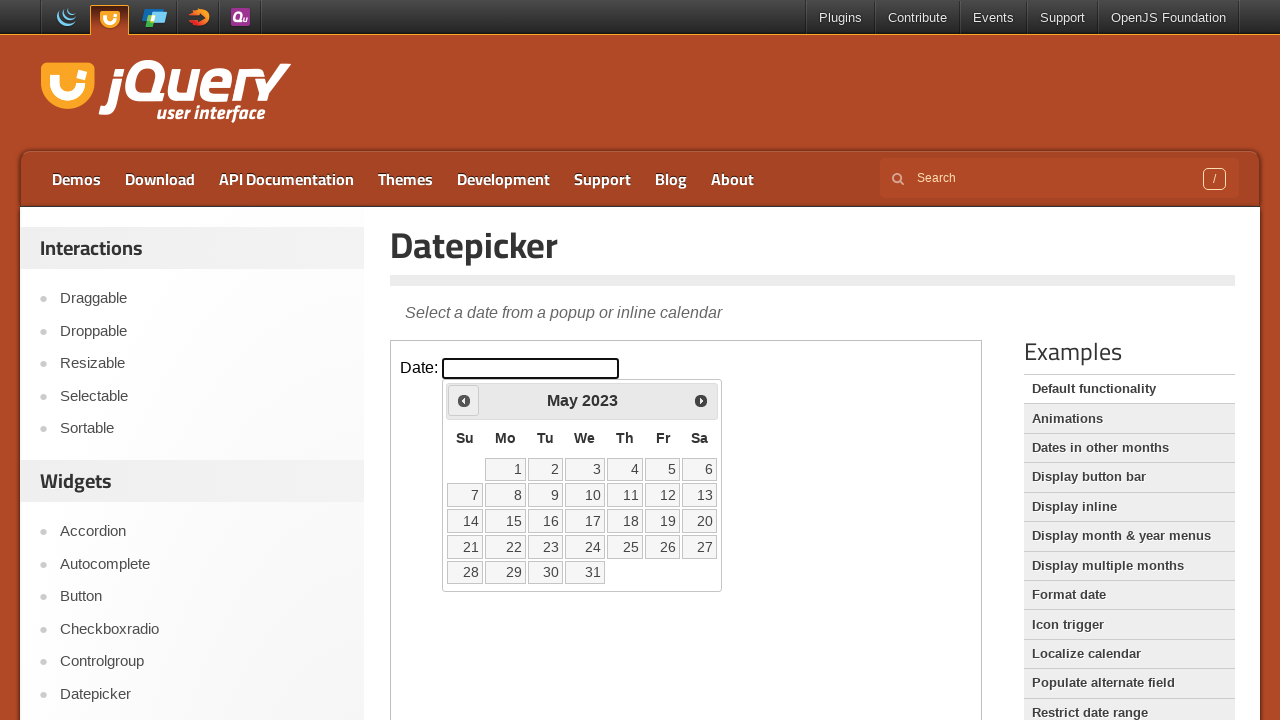

Clicked previous month arrow to navigate backwards at (464, 400) on iframe >> nth=0 >> internal:control=enter-frame >> xpath=//*[@id='ui-datepicker-
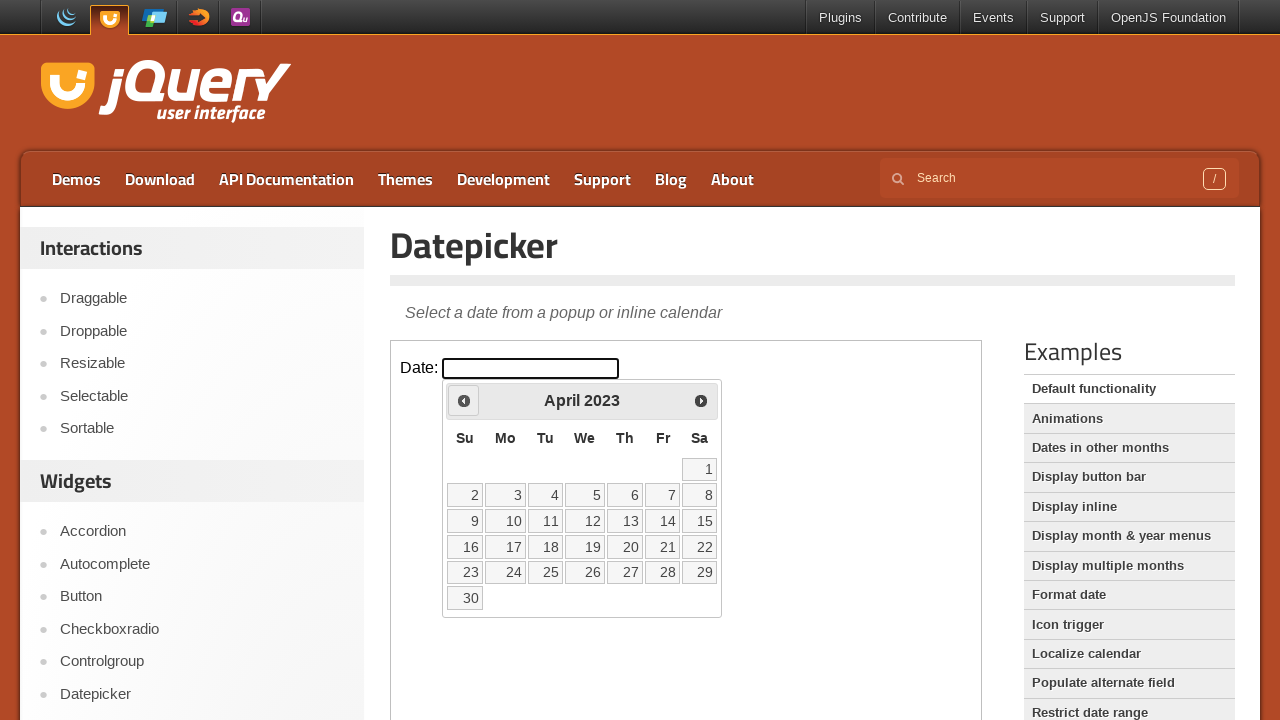

Read current datepicker month (April) and year (2023)
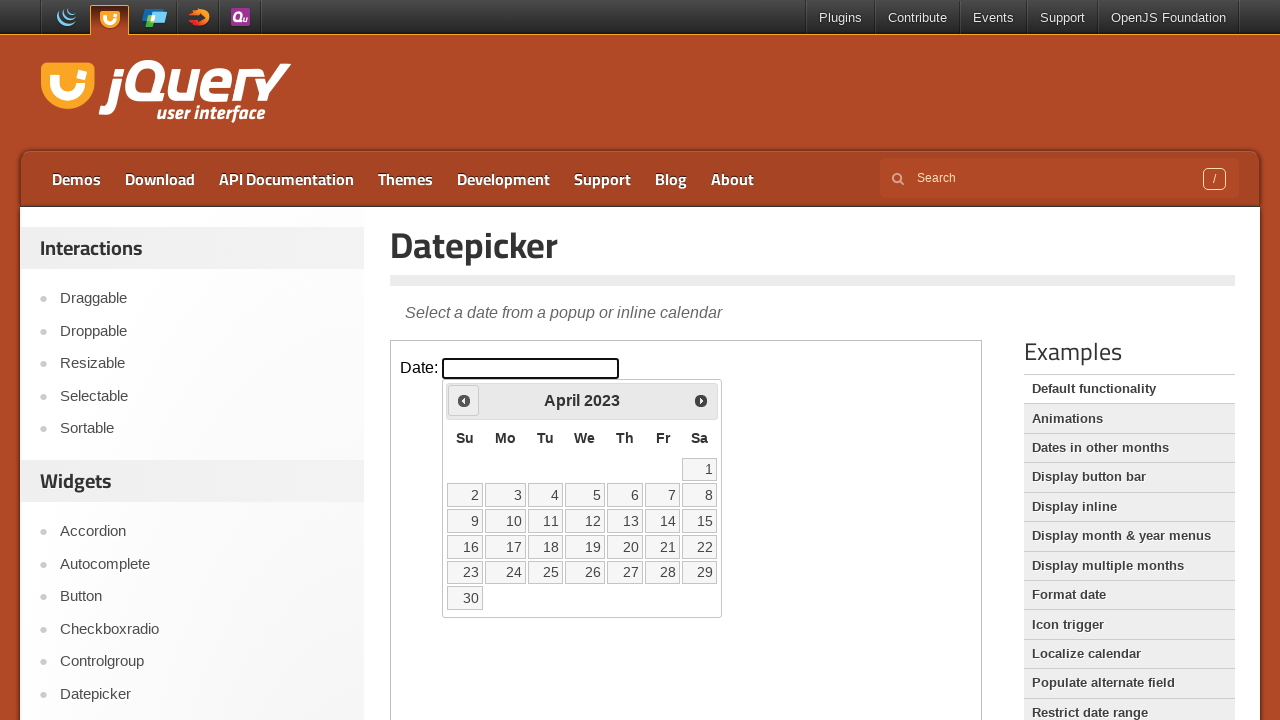

Clicked previous month arrow to navigate backwards at (464, 400) on iframe >> nth=0 >> internal:control=enter-frame >> xpath=//*[@id='ui-datepicker-
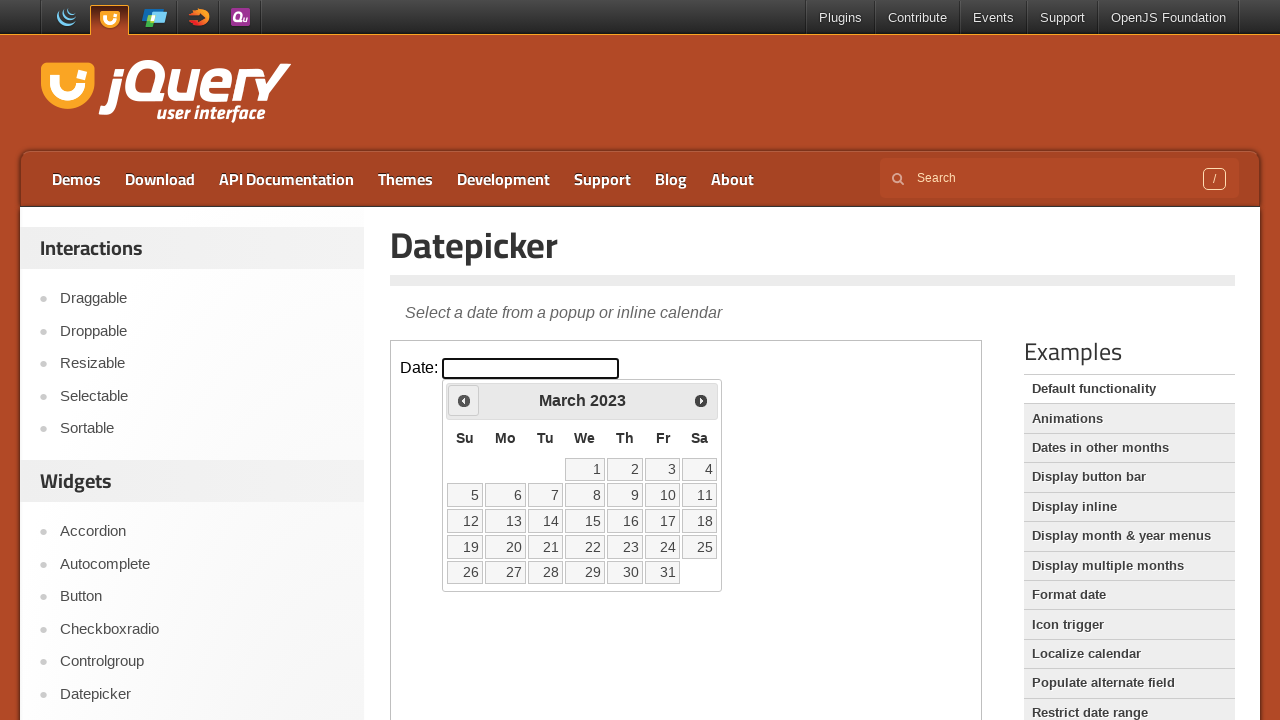

Read current datepicker month (March) and year (2023)
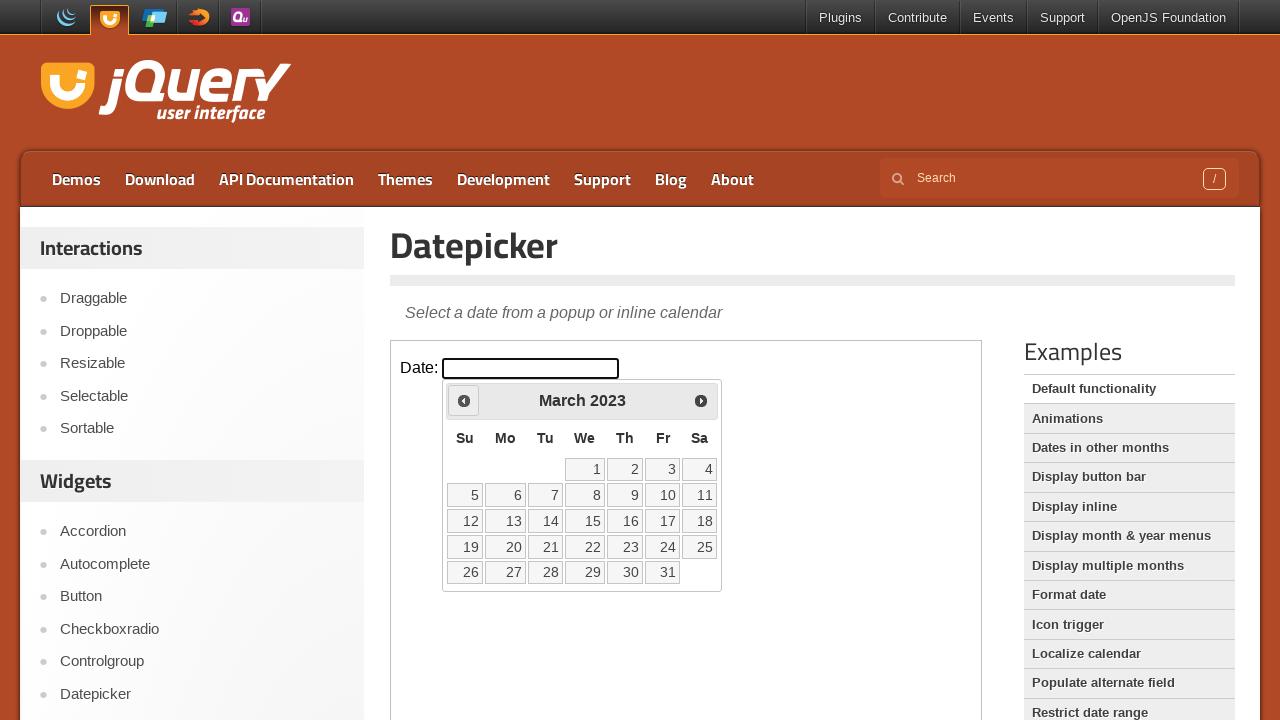

Clicked previous month arrow to navigate backwards at (464, 400) on iframe >> nth=0 >> internal:control=enter-frame >> xpath=//*[@id='ui-datepicker-
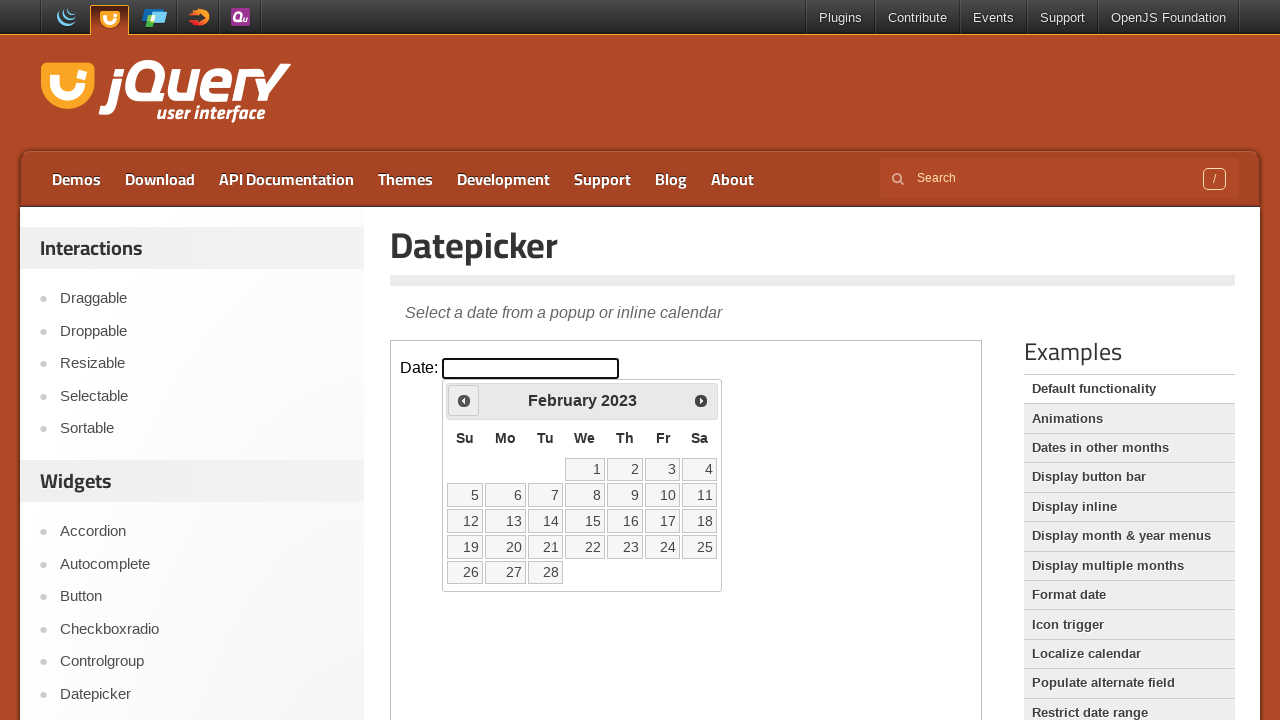

Read current datepicker month (February) and year (2023)
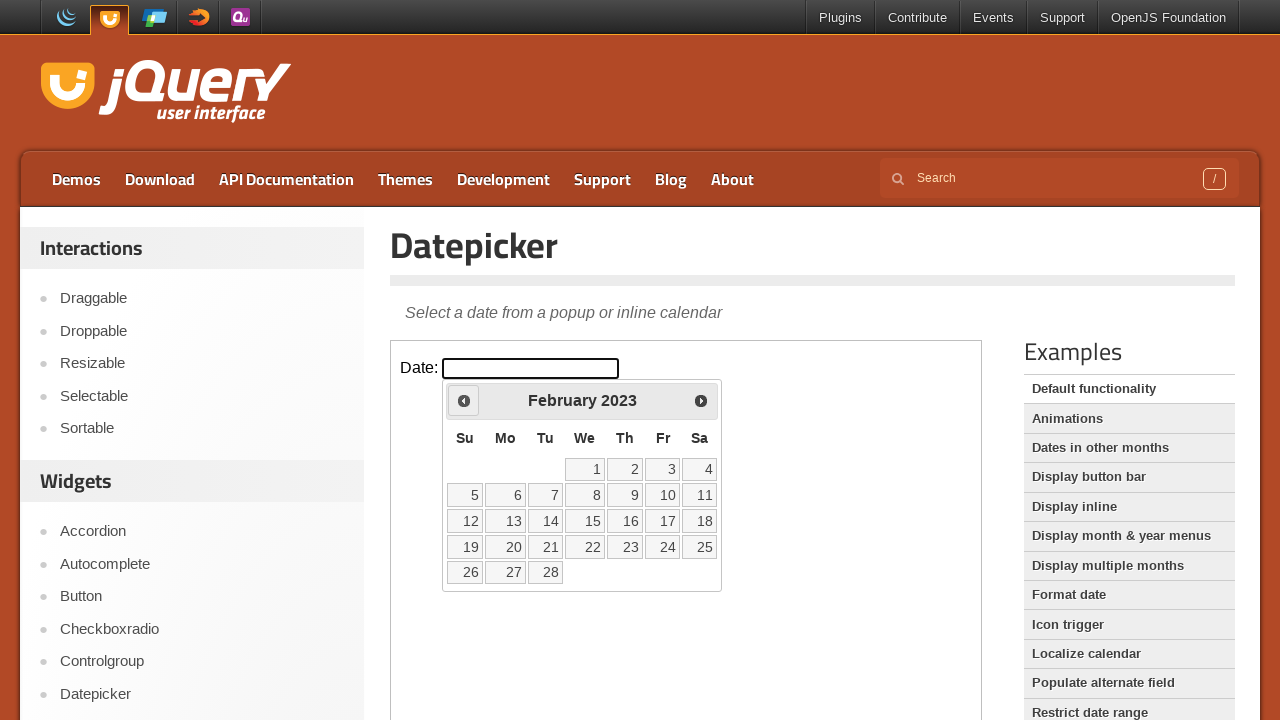

Clicked previous month arrow to navigate backwards at (464, 400) on iframe >> nth=0 >> internal:control=enter-frame >> xpath=//*[@id='ui-datepicker-
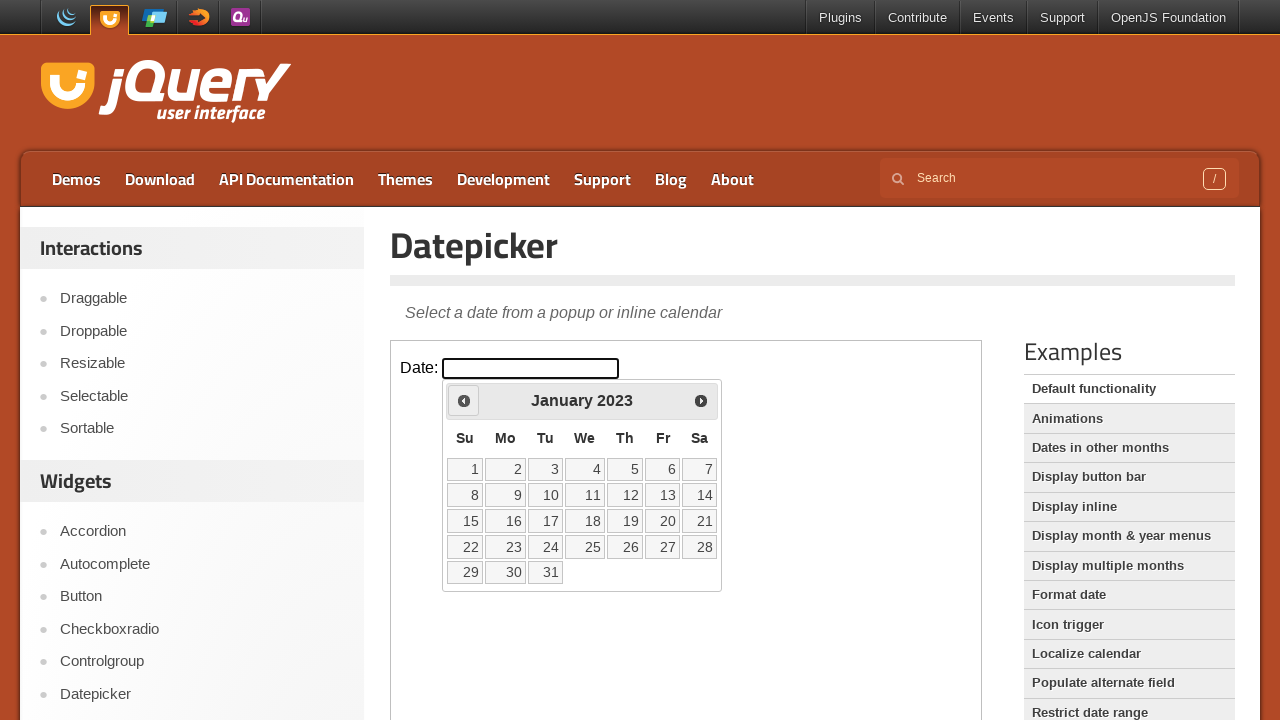

Read current datepicker month (January) and year (2023)
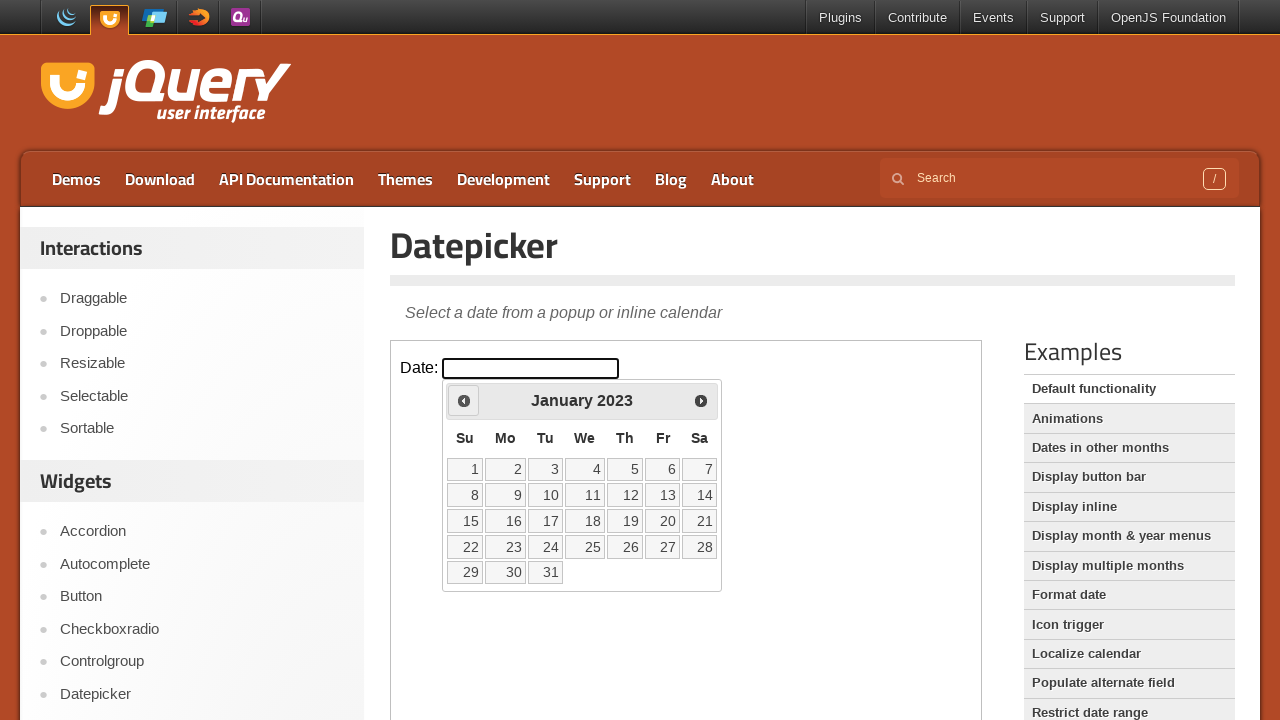

Clicked previous month arrow to navigate backwards at (464, 400) on iframe >> nth=0 >> internal:control=enter-frame >> xpath=//*[@id='ui-datepicker-
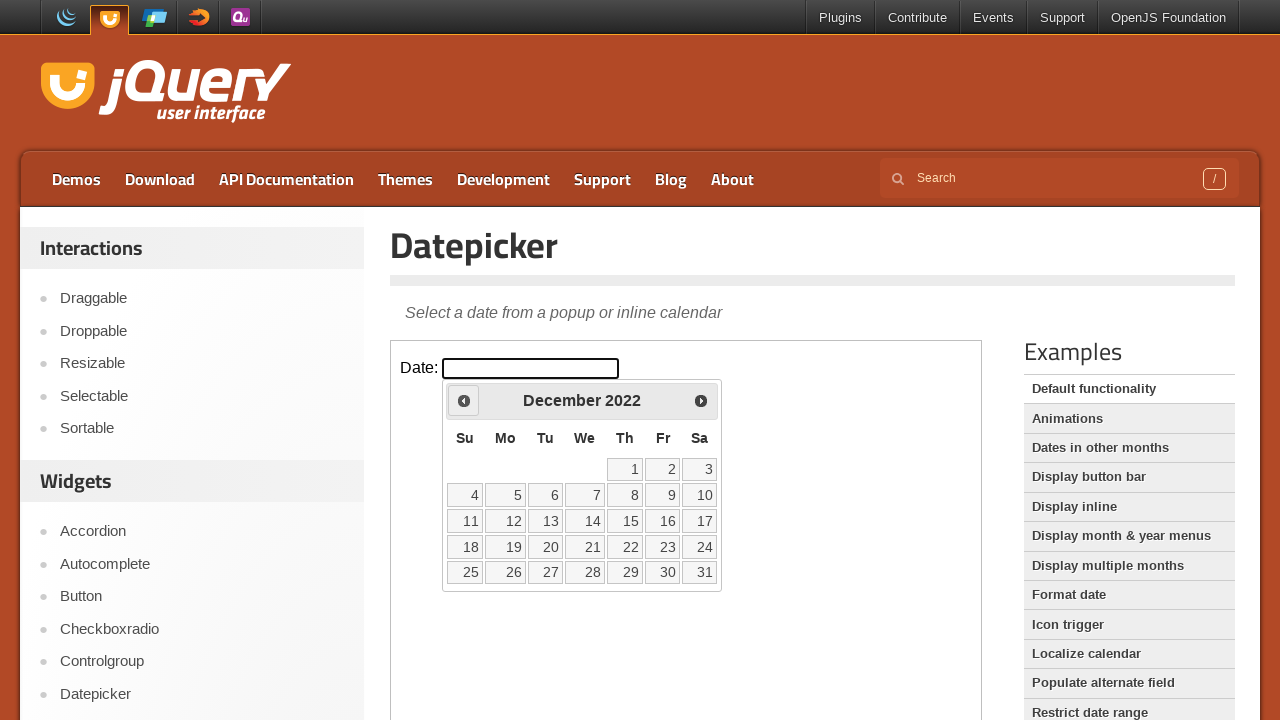

Read current datepicker month (December) and year (2022)
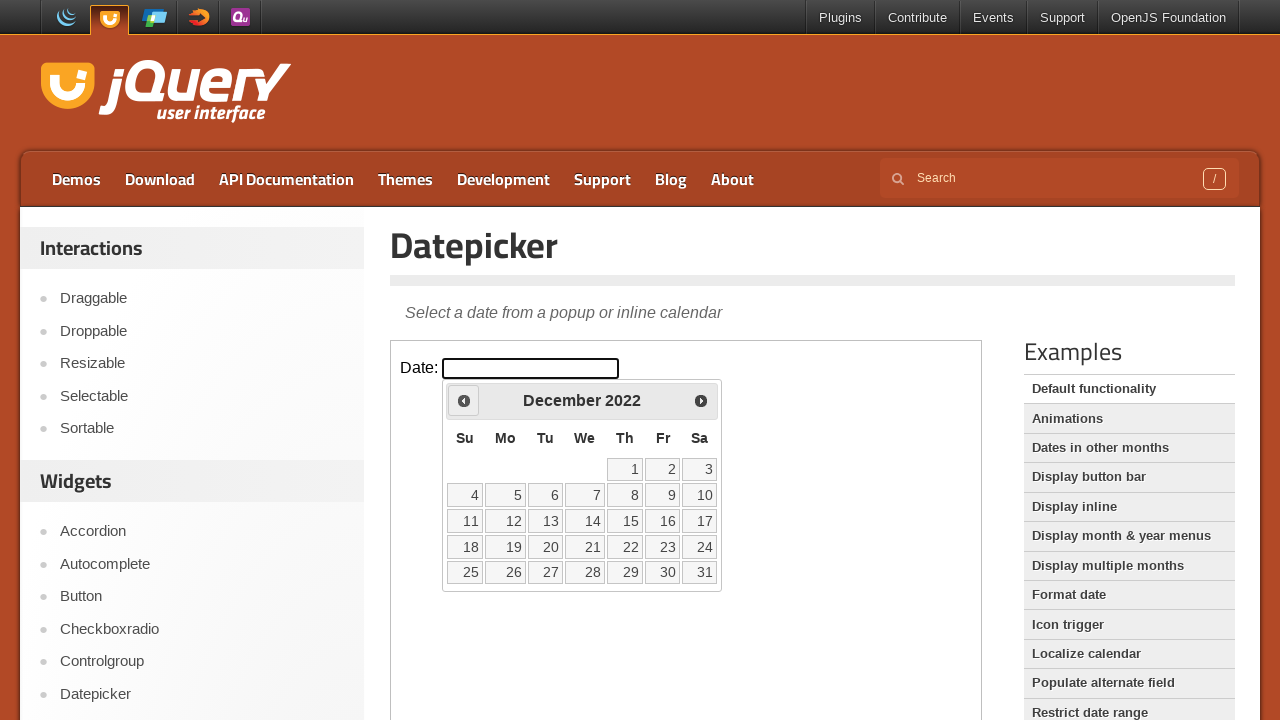

Clicked previous month arrow to navigate backwards at (464, 400) on iframe >> nth=0 >> internal:control=enter-frame >> xpath=//*[@id='ui-datepicker-
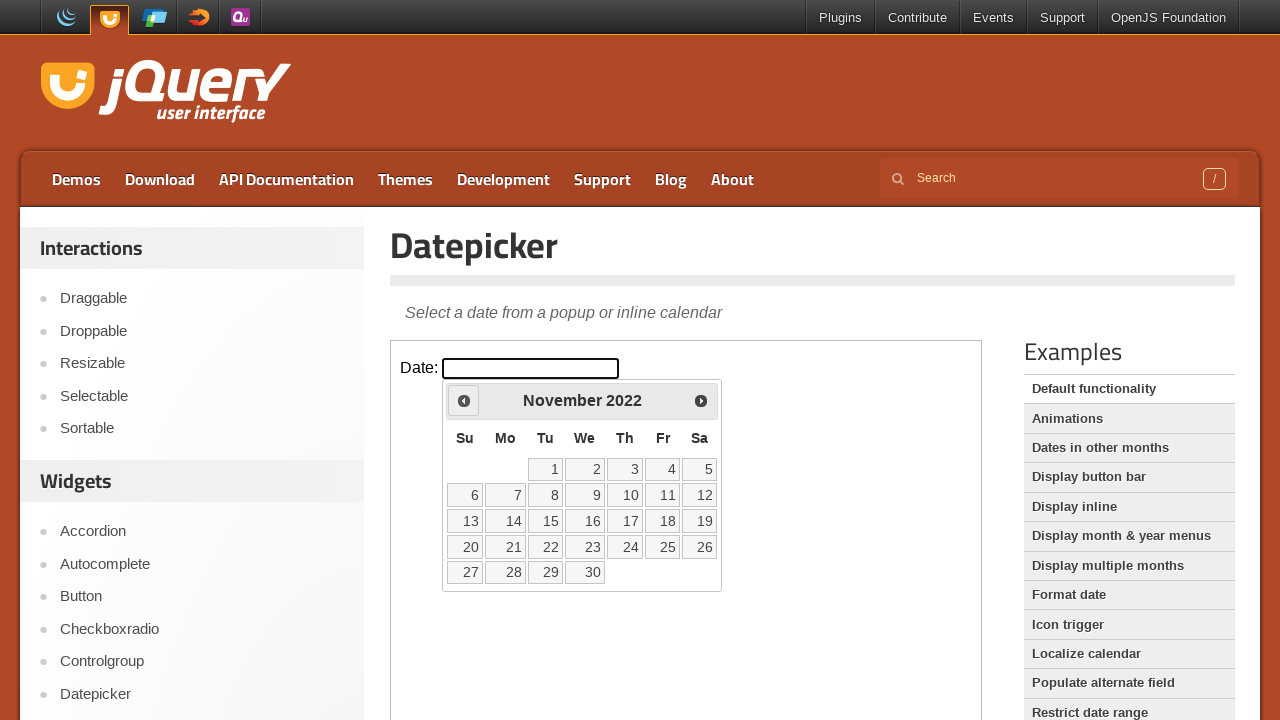

Read current datepicker month (November) and year (2022)
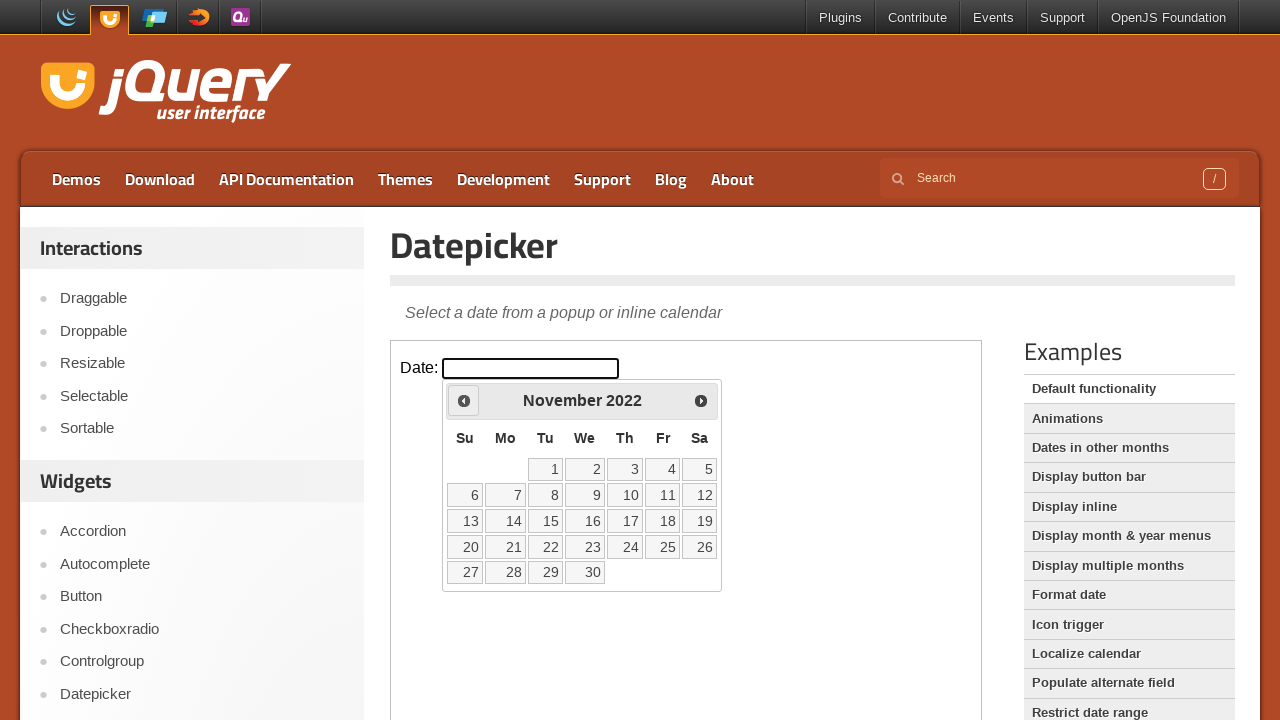

Clicked previous month arrow to navigate backwards at (464, 400) on iframe >> nth=0 >> internal:control=enter-frame >> xpath=//*[@id='ui-datepicker-
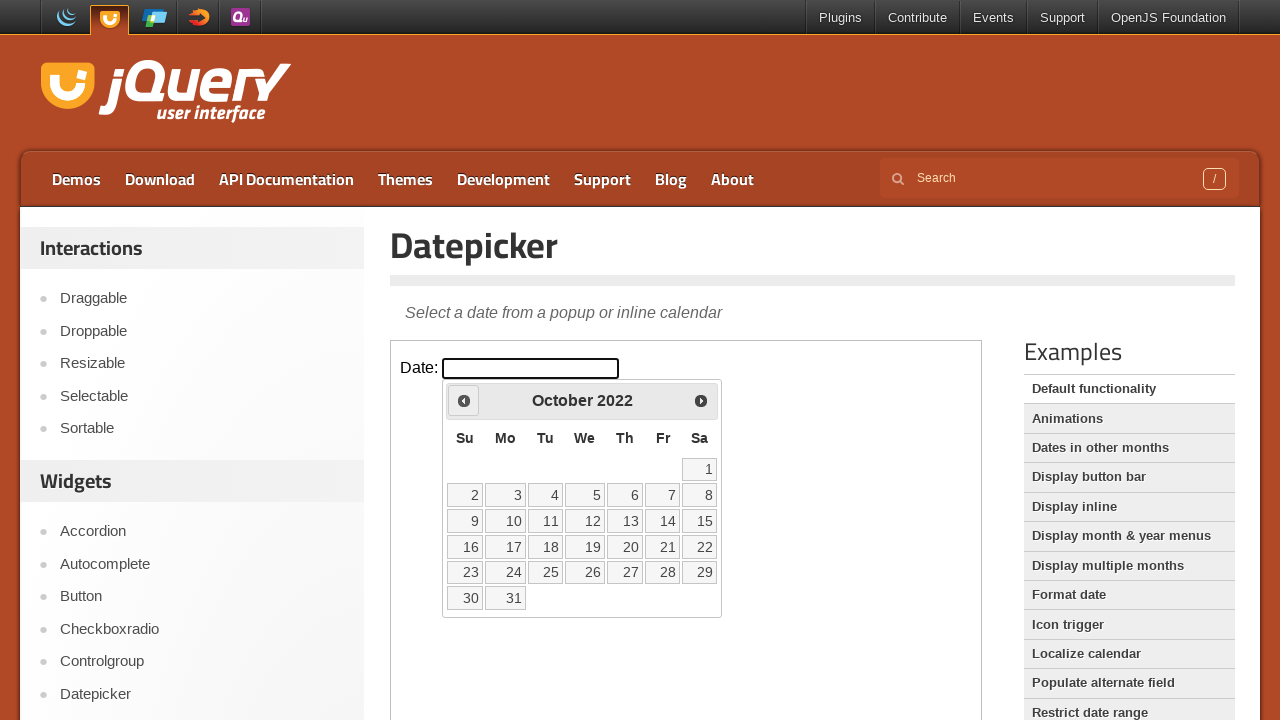

Read current datepicker month (October) and year (2022)
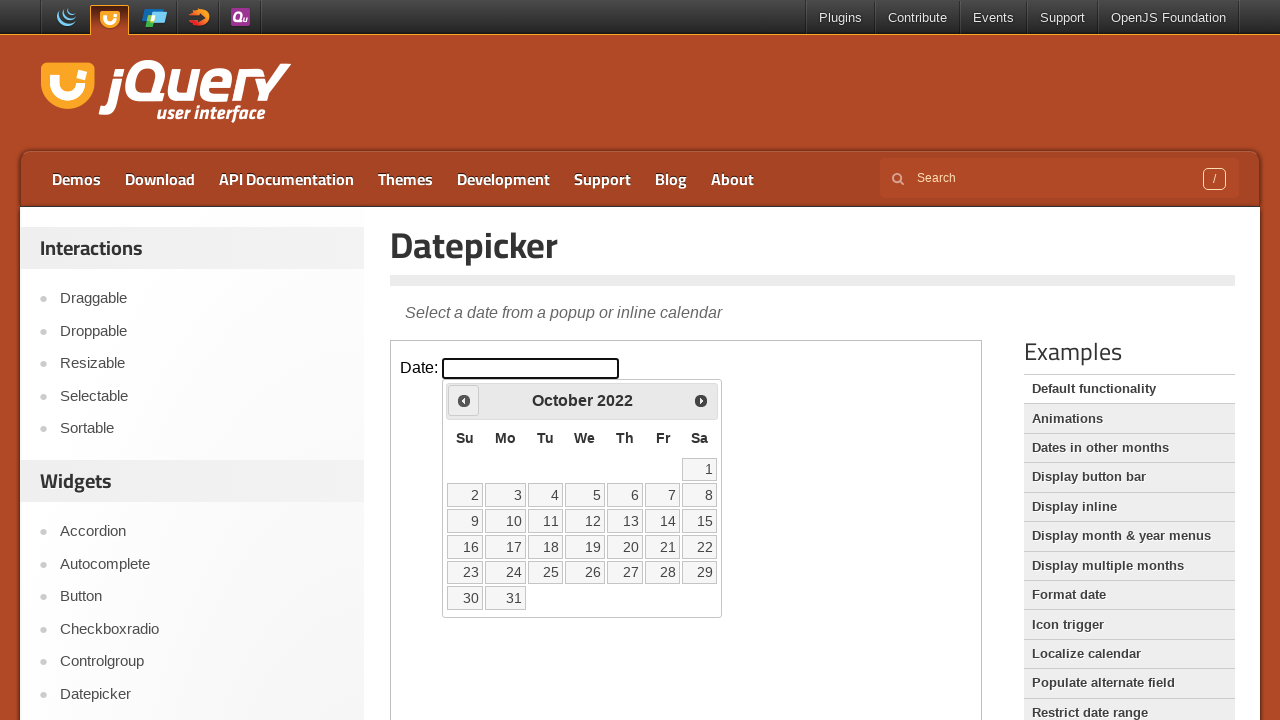

Clicked previous month arrow to navigate backwards at (464, 400) on iframe >> nth=0 >> internal:control=enter-frame >> xpath=//*[@id='ui-datepicker-
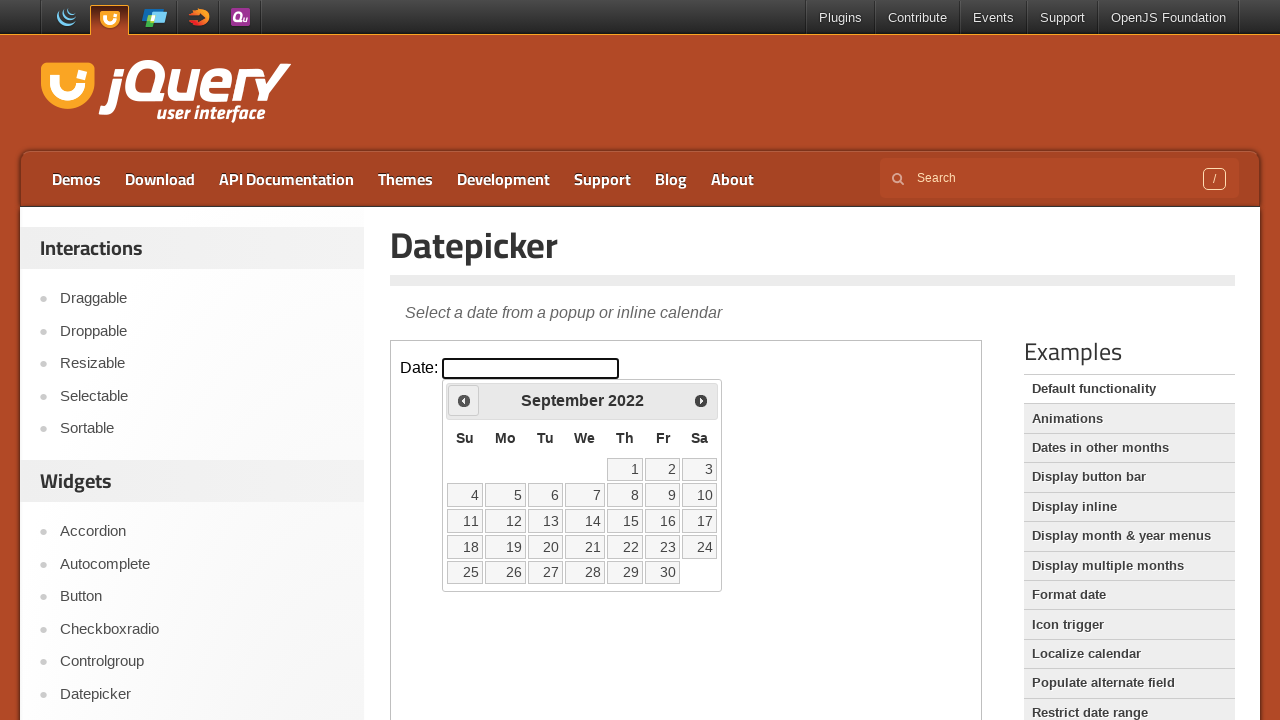

Read current datepicker month (September) and year (2022)
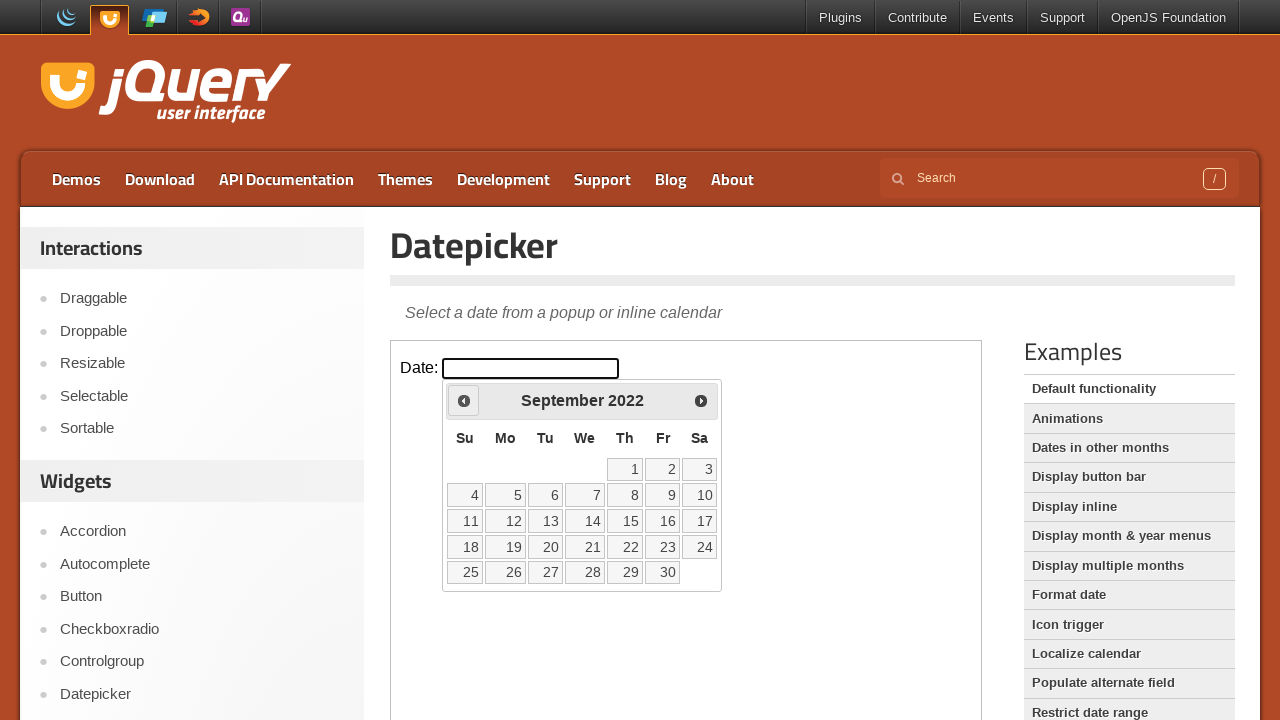

Clicked previous month arrow to navigate backwards at (464, 400) on iframe >> nth=0 >> internal:control=enter-frame >> xpath=//*[@id='ui-datepicker-
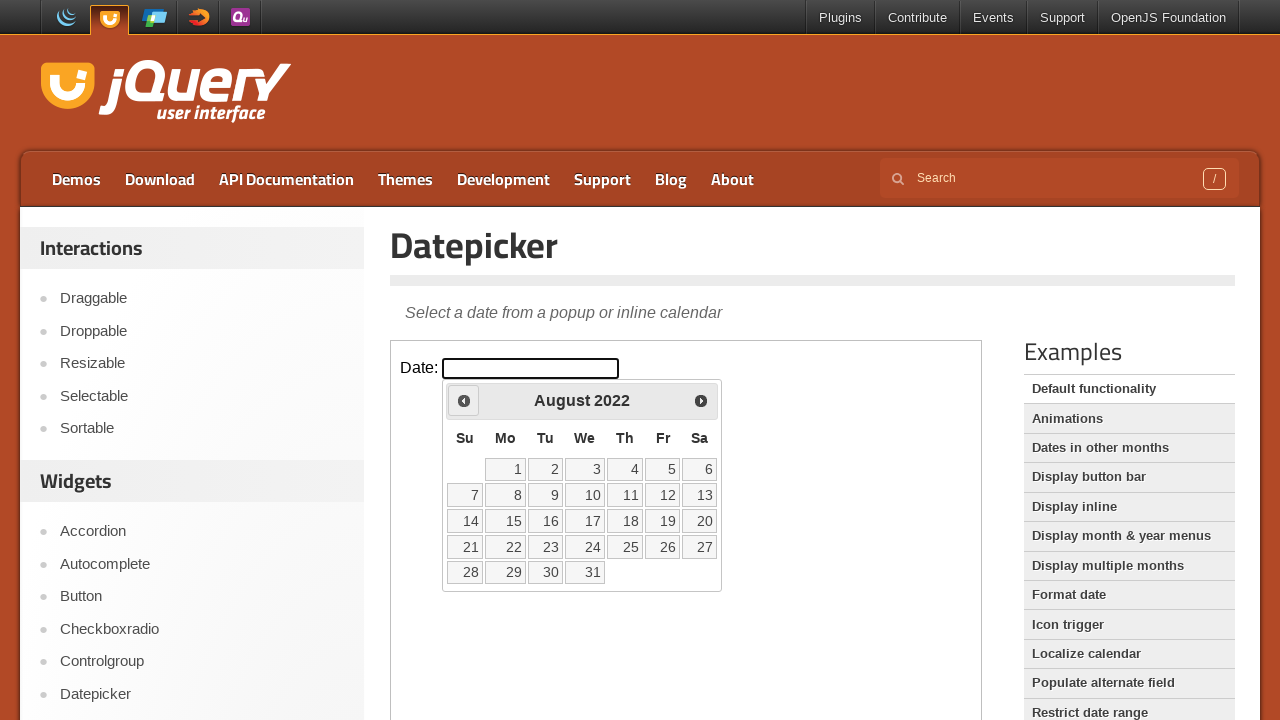

Read current datepicker month (August) and year (2022)
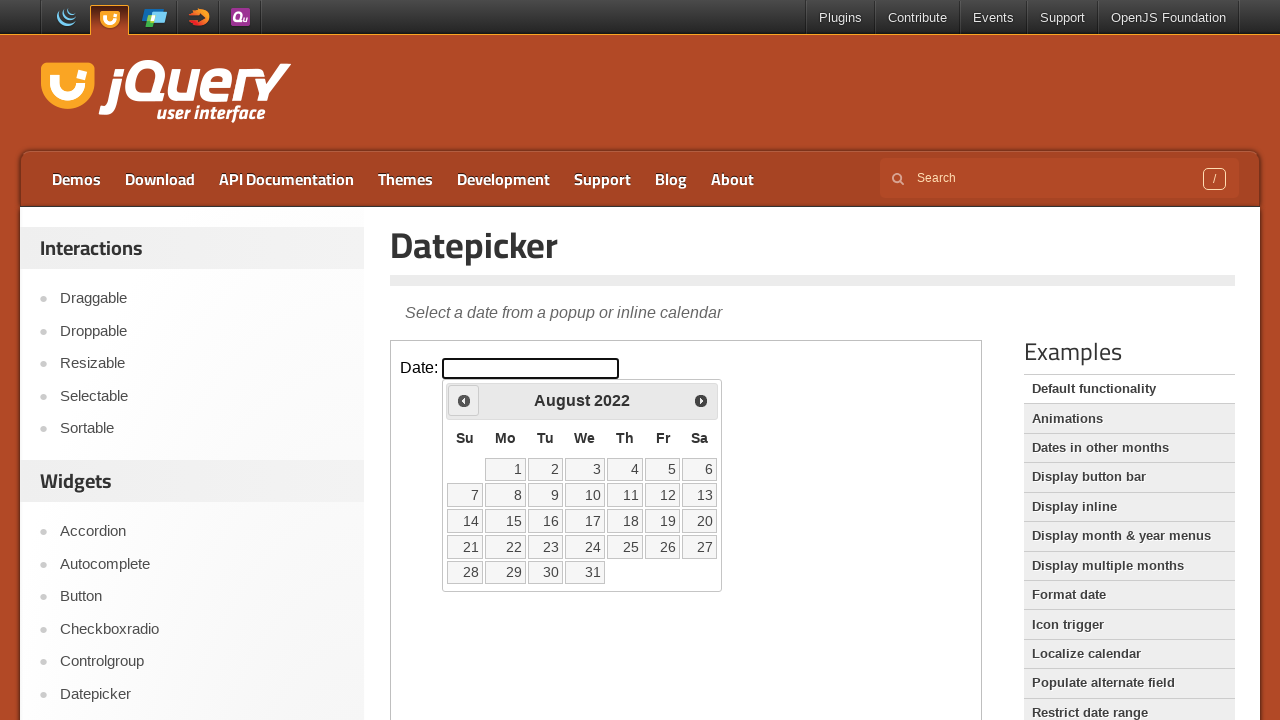

Clicked previous month arrow to navigate backwards at (464, 400) on iframe >> nth=0 >> internal:control=enter-frame >> xpath=//*[@id='ui-datepicker-
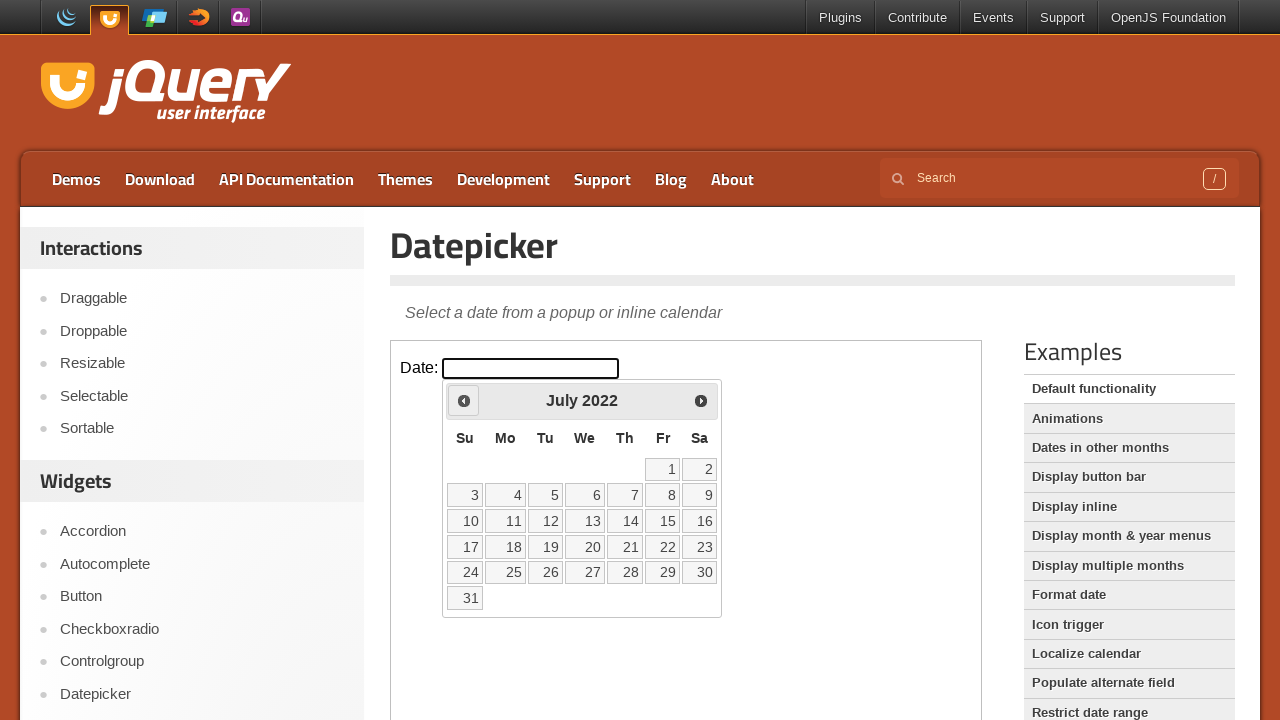

Read current datepicker month (July) and year (2022)
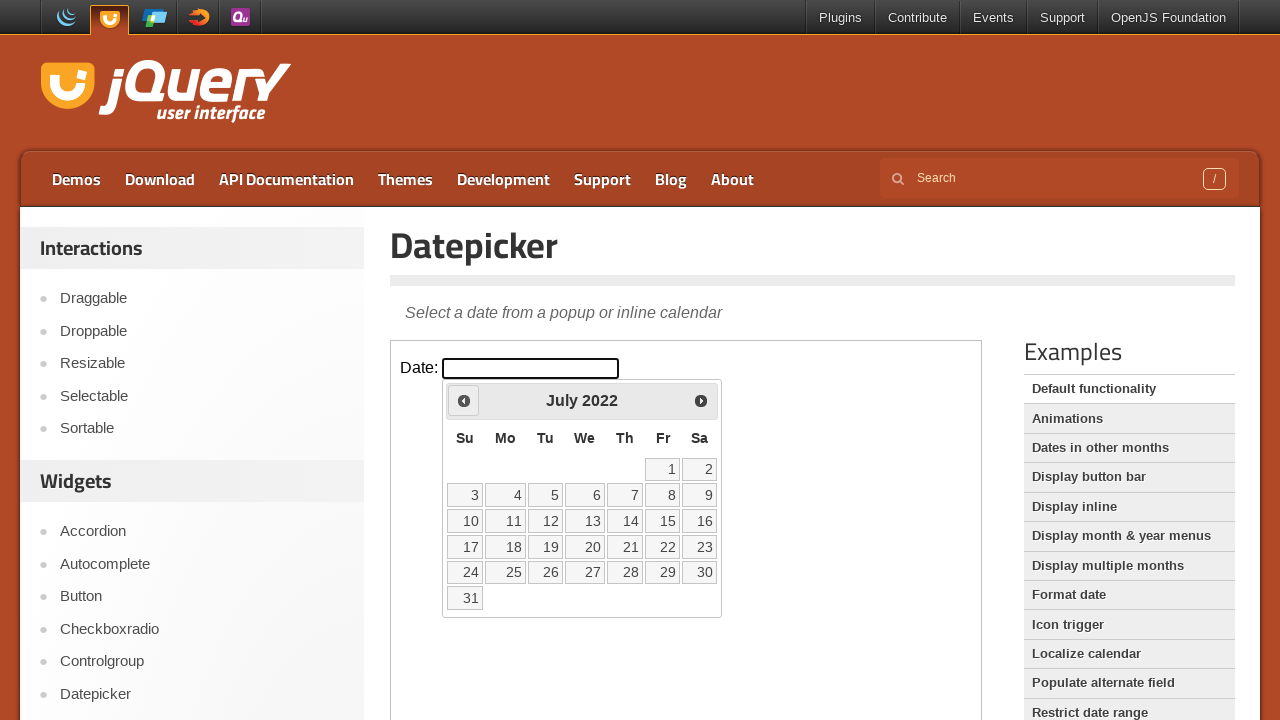

Clicked previous month arrow to navigate backwards at (464, 400) on iframe >> nth=0 >> internal:control=enter-frame >> xpath=//*[@id='ui-datepicker-
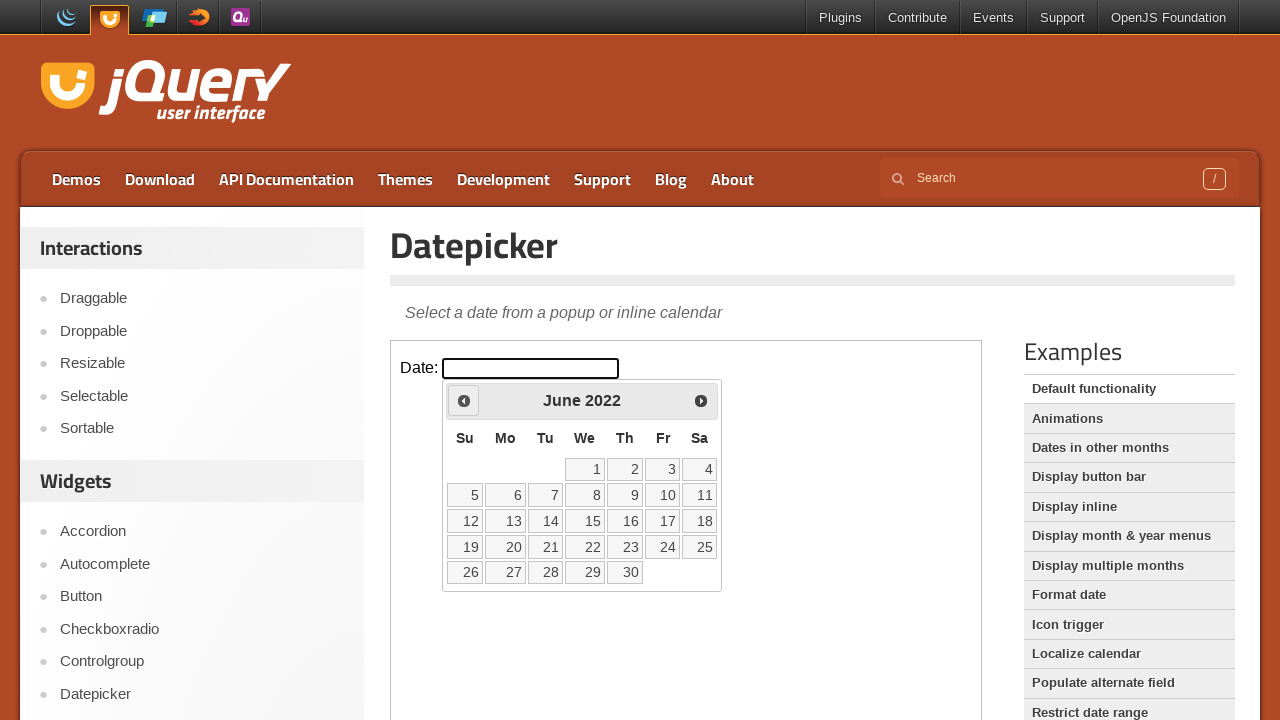

Read current datepicker month (June) and year (2022)
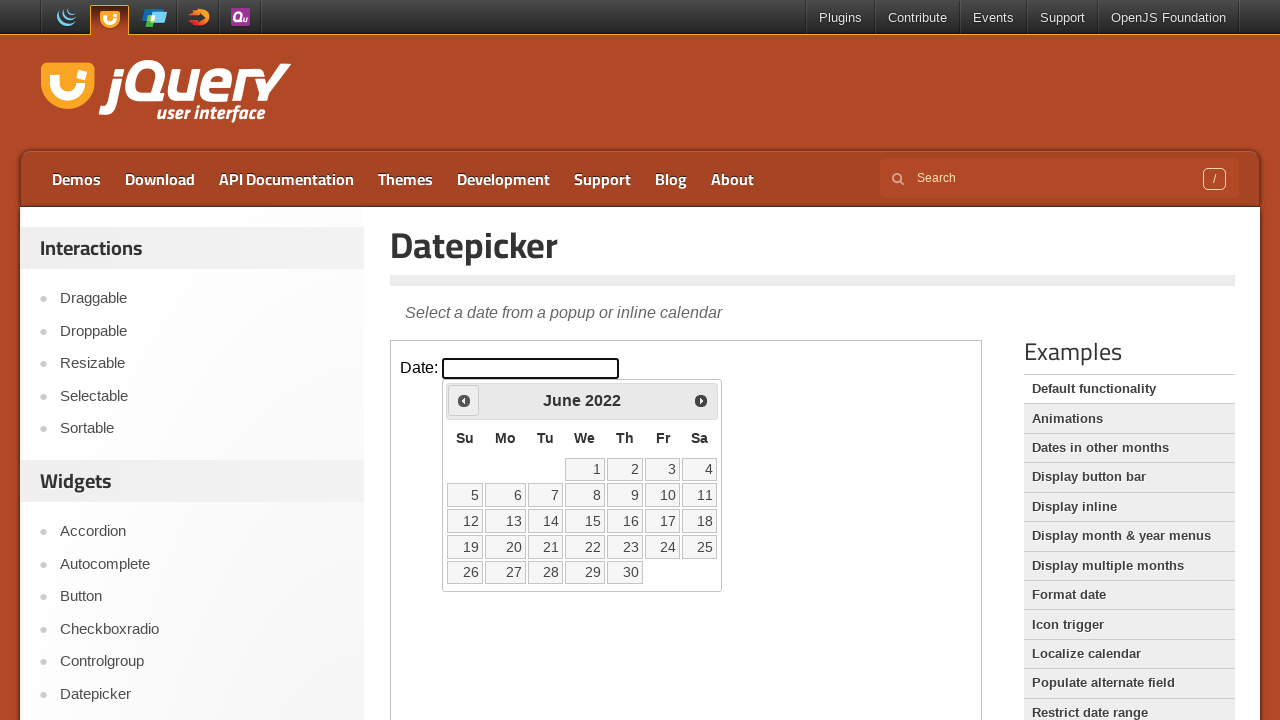

Clicked previous month arrow to navigate backwards at (464, 400) on iframe >> nth=0 >> internal:control=enter-frame >> xpath=//*[@id='ui-datepicker-
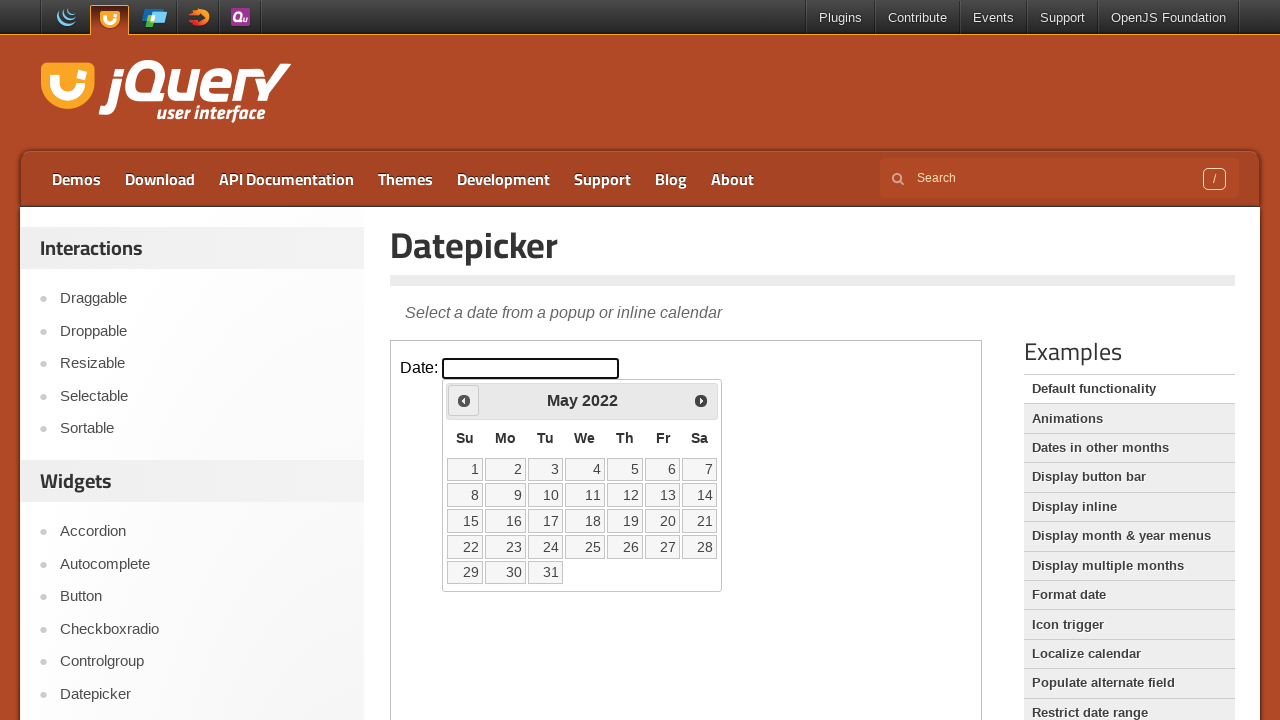

Read current datepicker month (May) and year (2022)
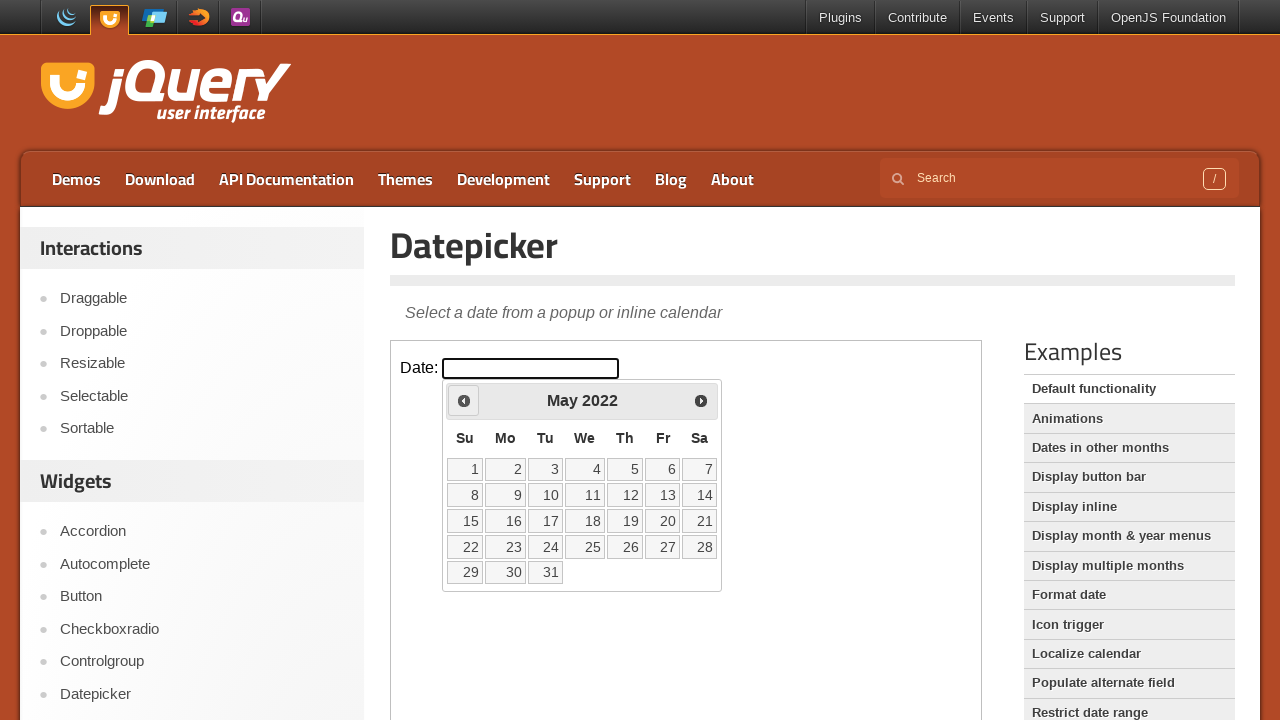

Reached target month (May) and year (2022)
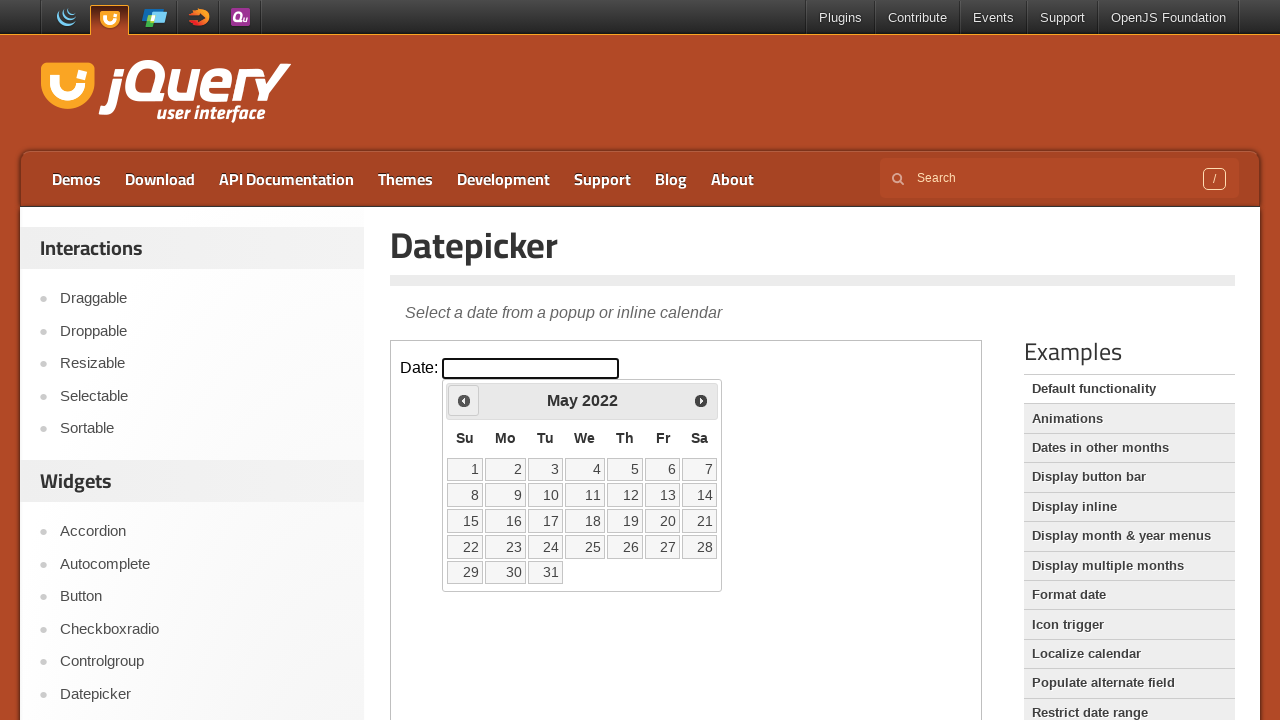

Located 31 available dates in calendar
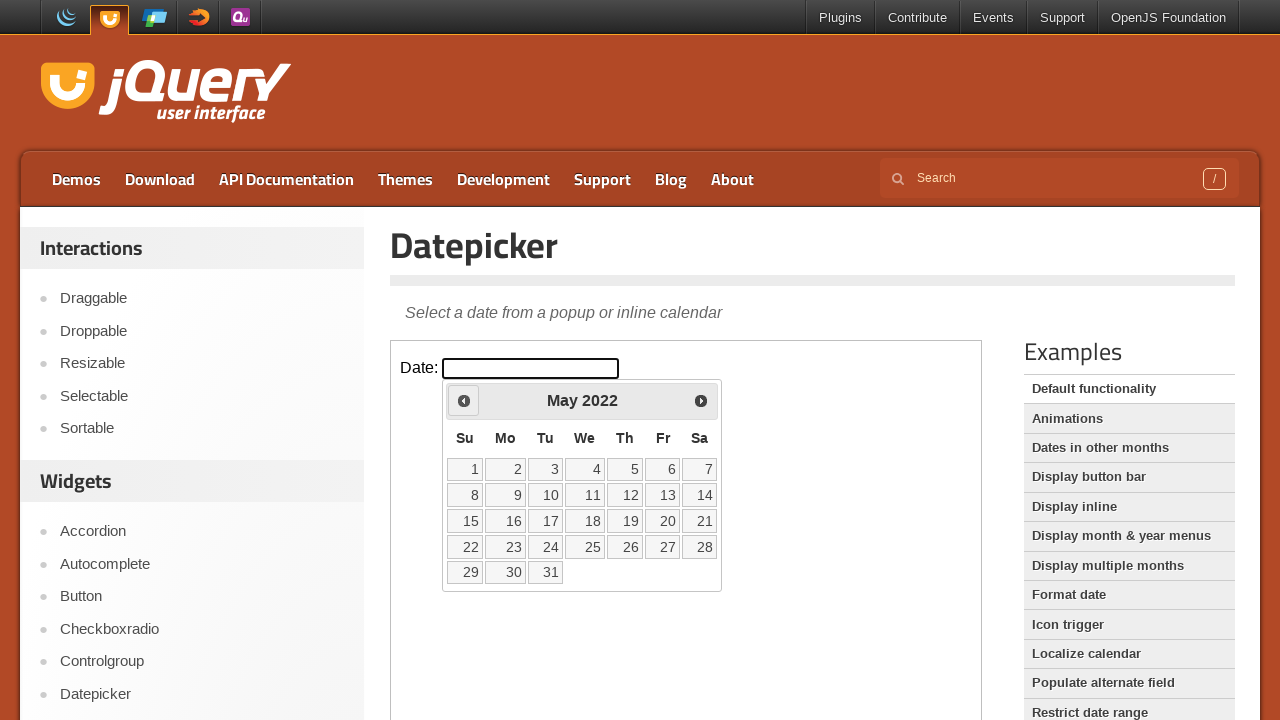

Clicked date 12 to select May 12, 2022 at (625, 495) on iframe >> nth=0 >> internal:control=enter-frame >> div#ui-datepicker-div table t
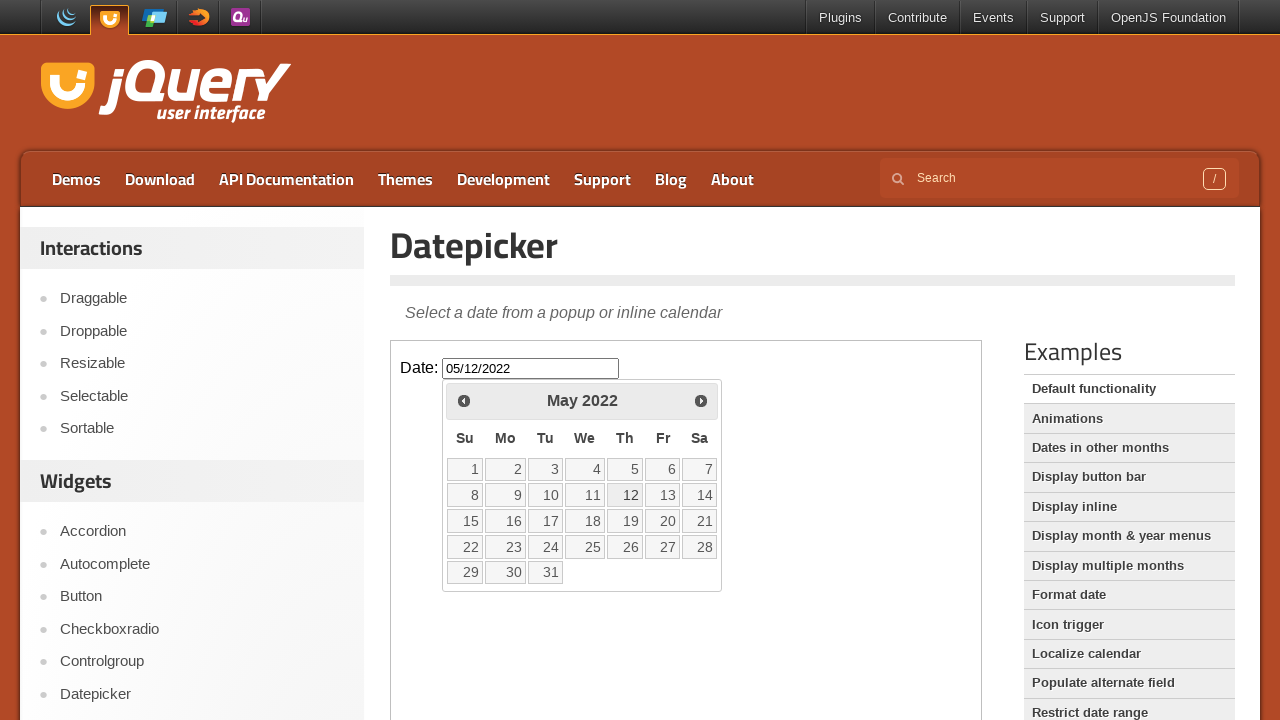

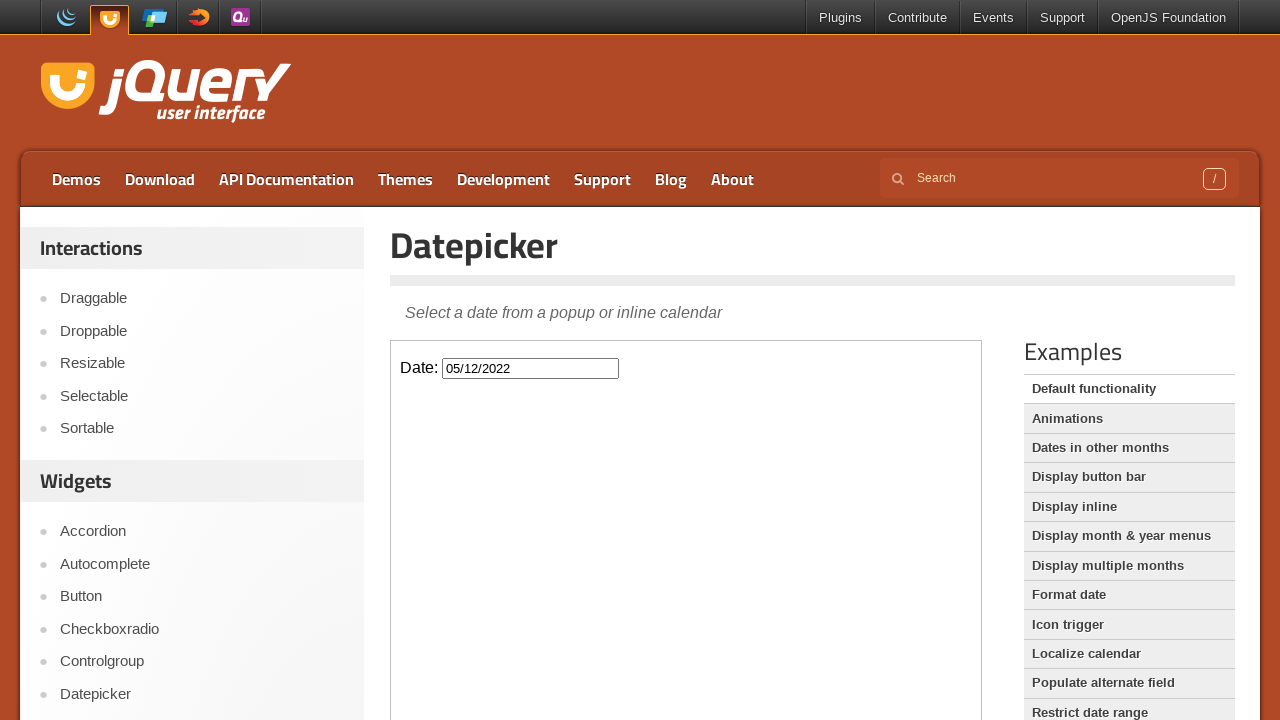